Tests date picker functionality by navigating through months/years and selecting a specific date.

Starting URL: https://testautomationpractice.blogspot.com/

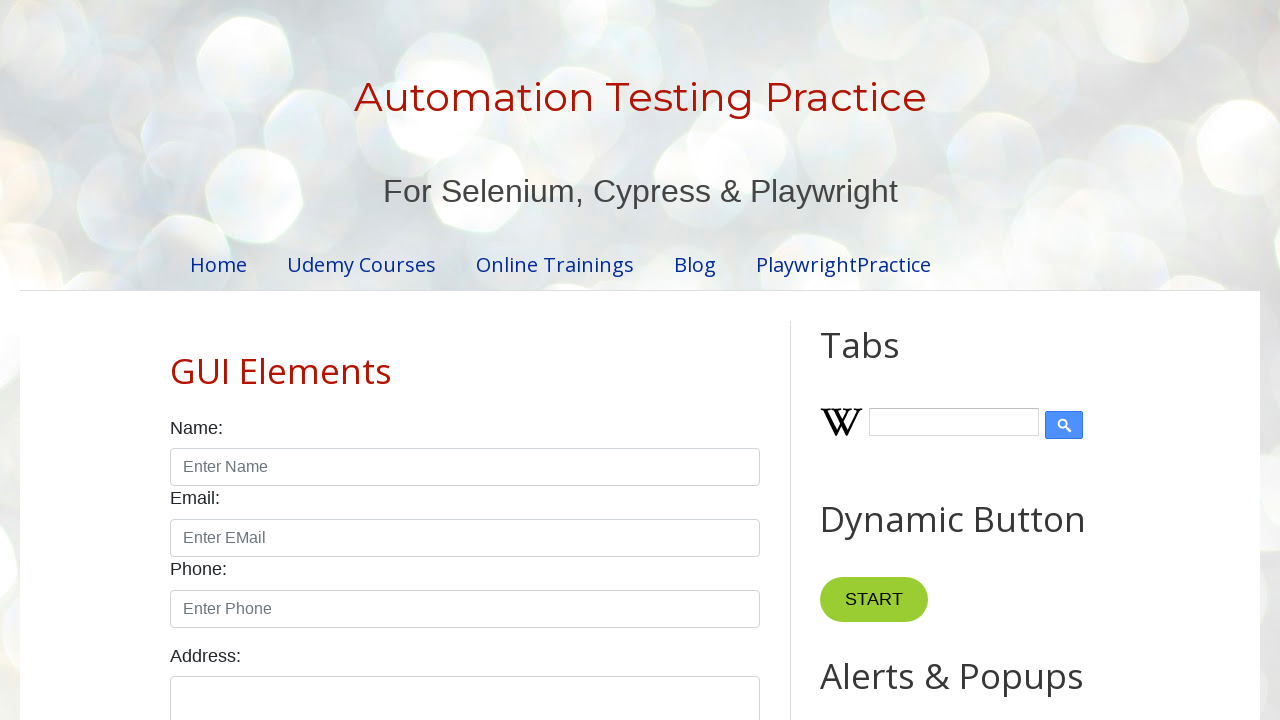

Clicked on date picker input to open calendar at (515, 360) on xpath=//input[@id='datepicker']
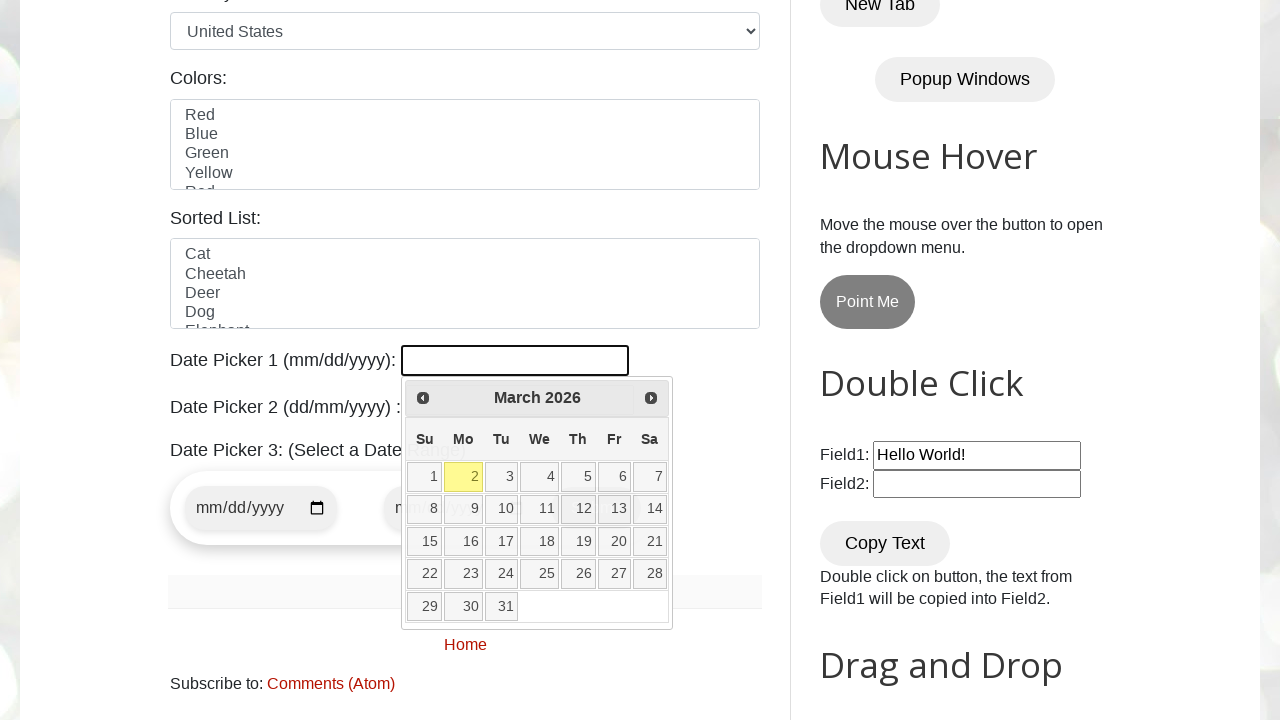

Retrieved current month: March
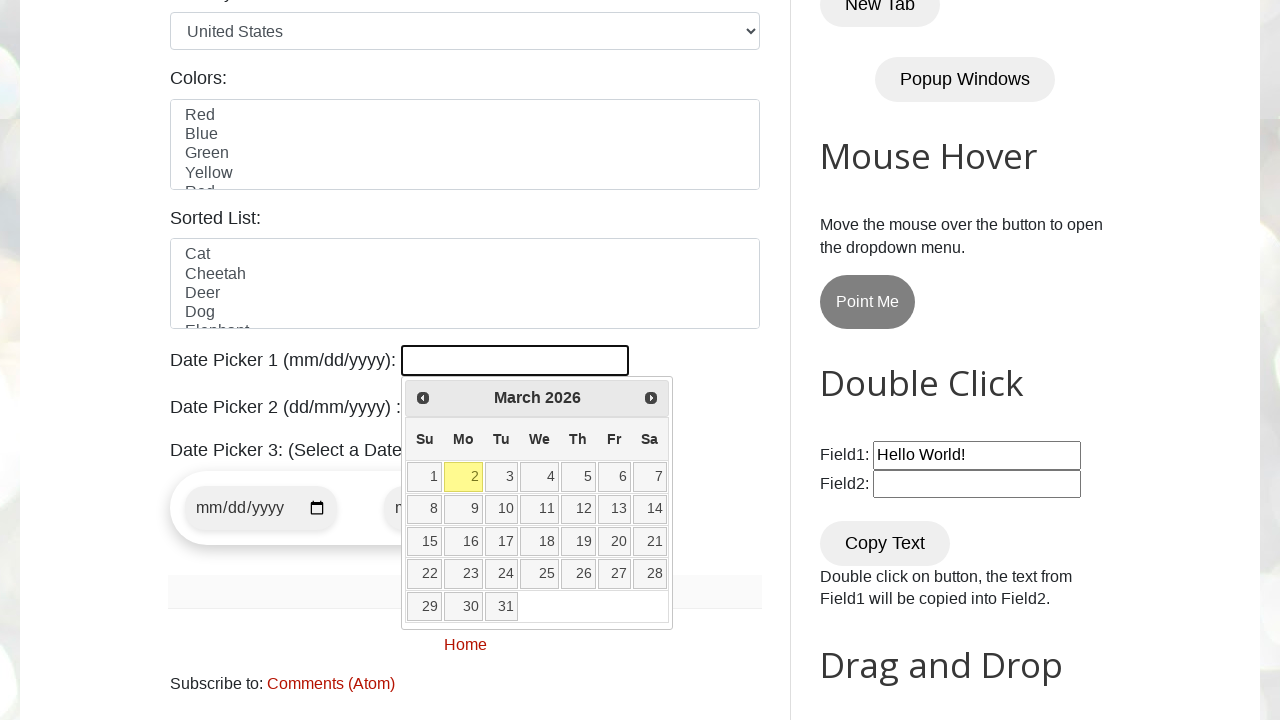

Retrieved current year: 2026
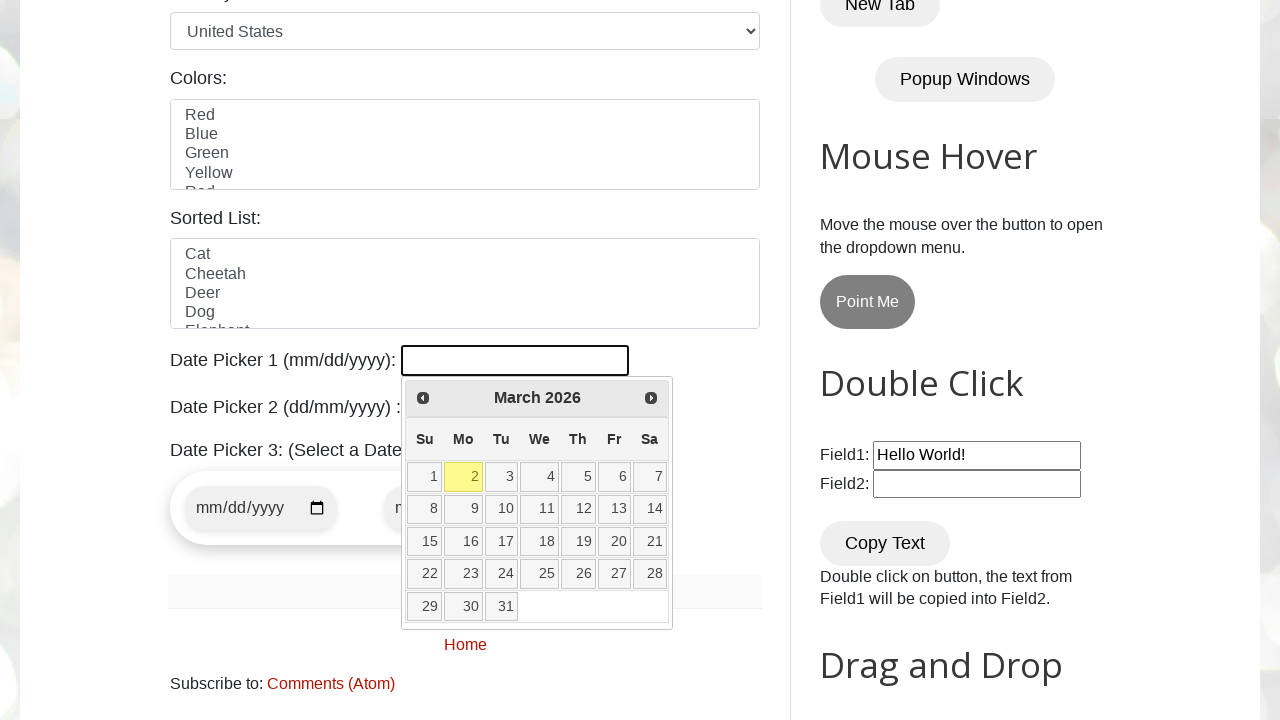

Clicked previous month arrow to navigate backwards at (423, 398) on xpath=//span[@class='ui-icon ui-icon-circle-triangle-w']
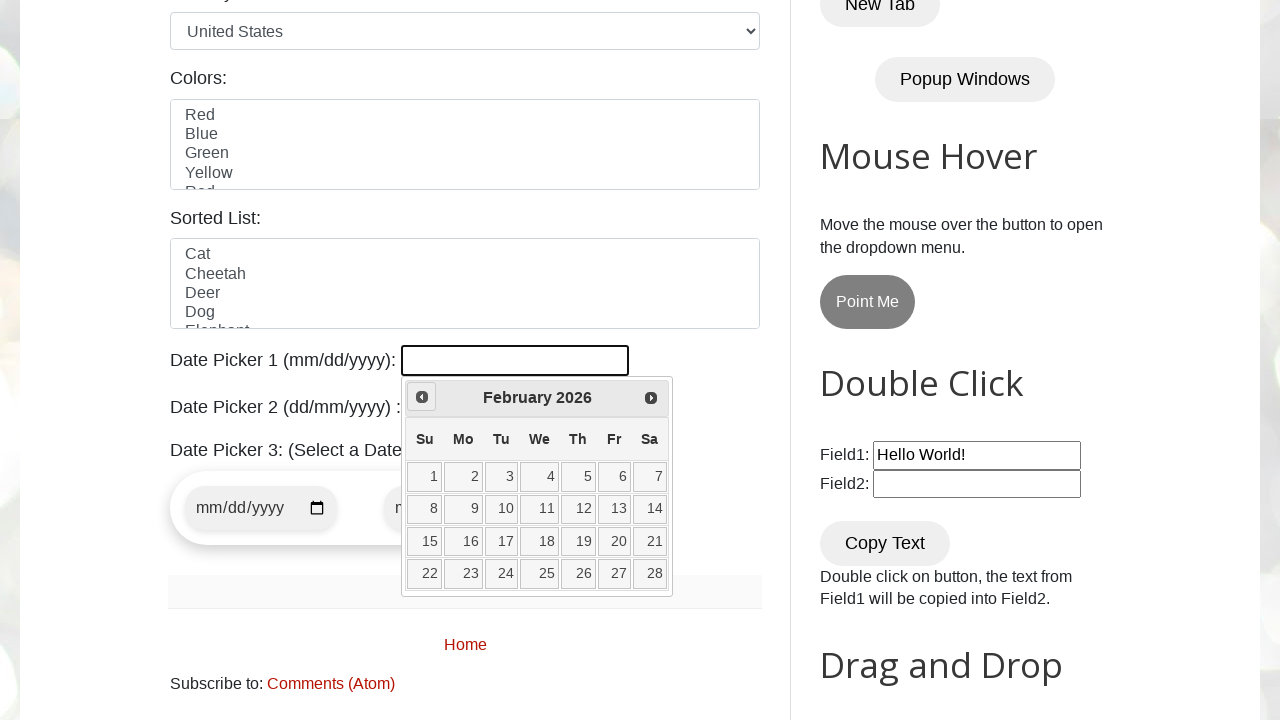

Waited 500ms for month navigation to complete
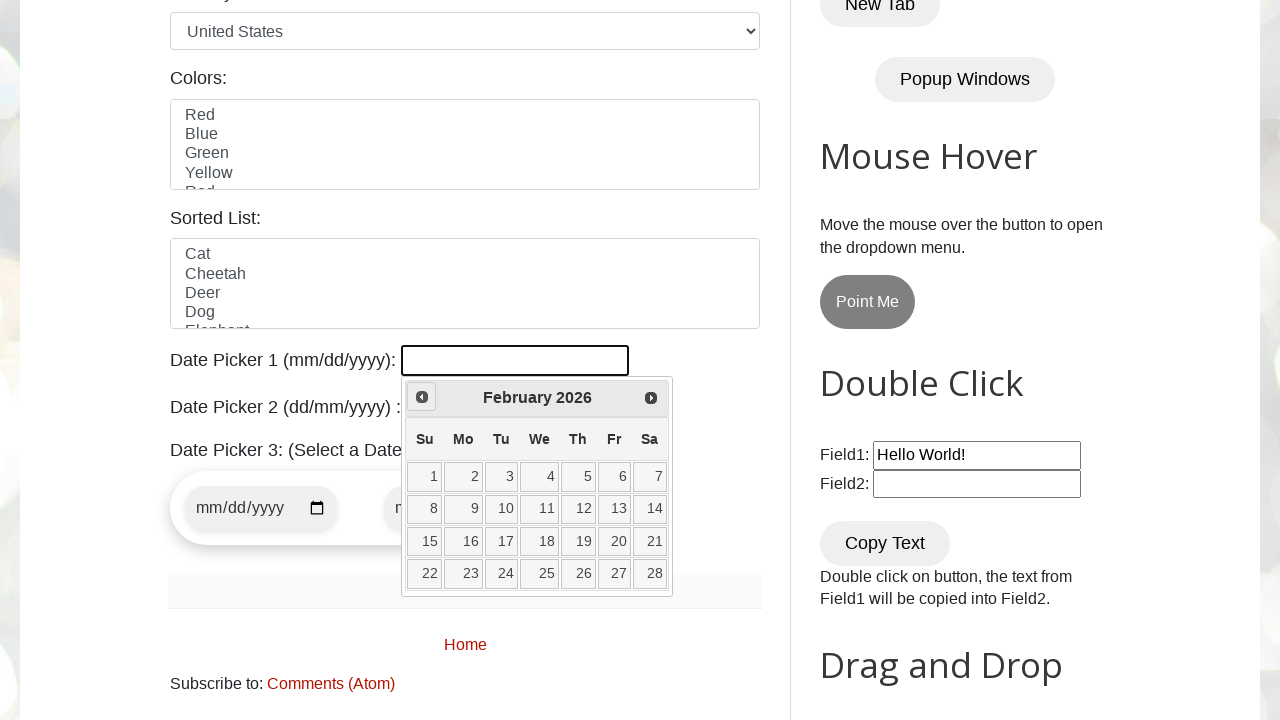

Retrieved current month: February
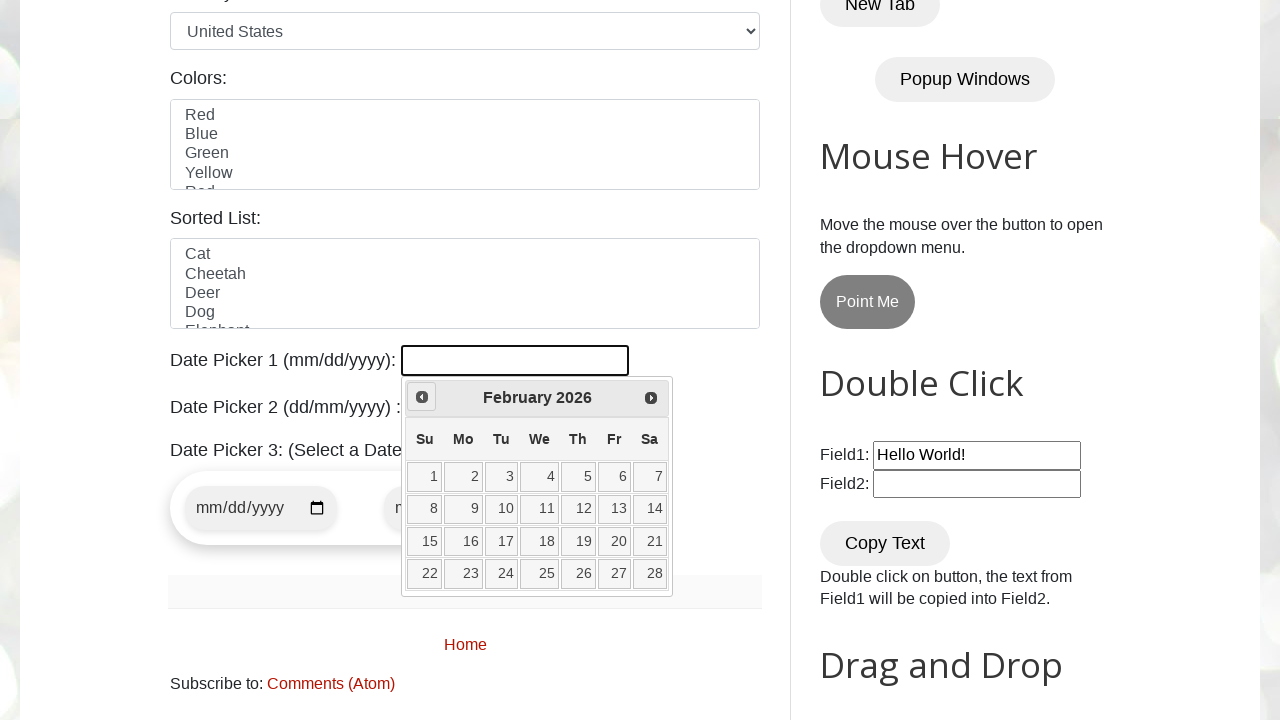

Retrieved current year: 2026
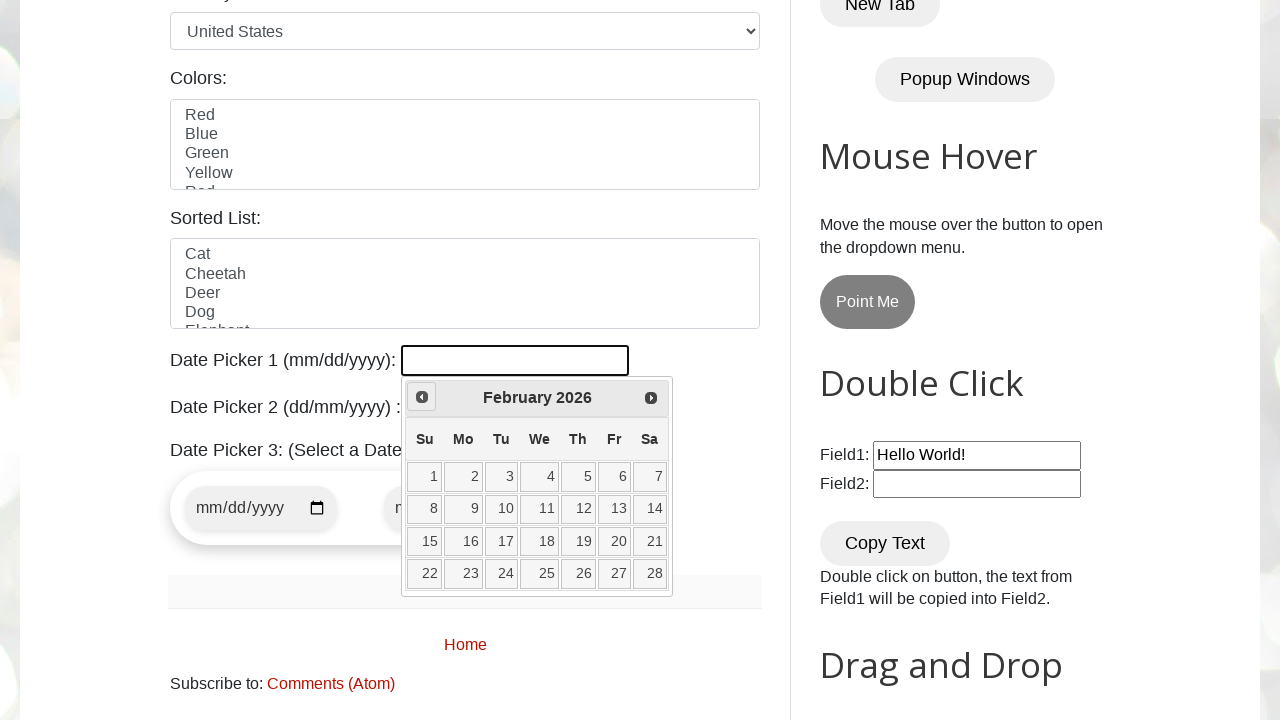

Clicked previous month arrow to navigate backwards at (422, 397) on xpath=//span[@class='ui-icon ui-icon-circle-triangle-w']
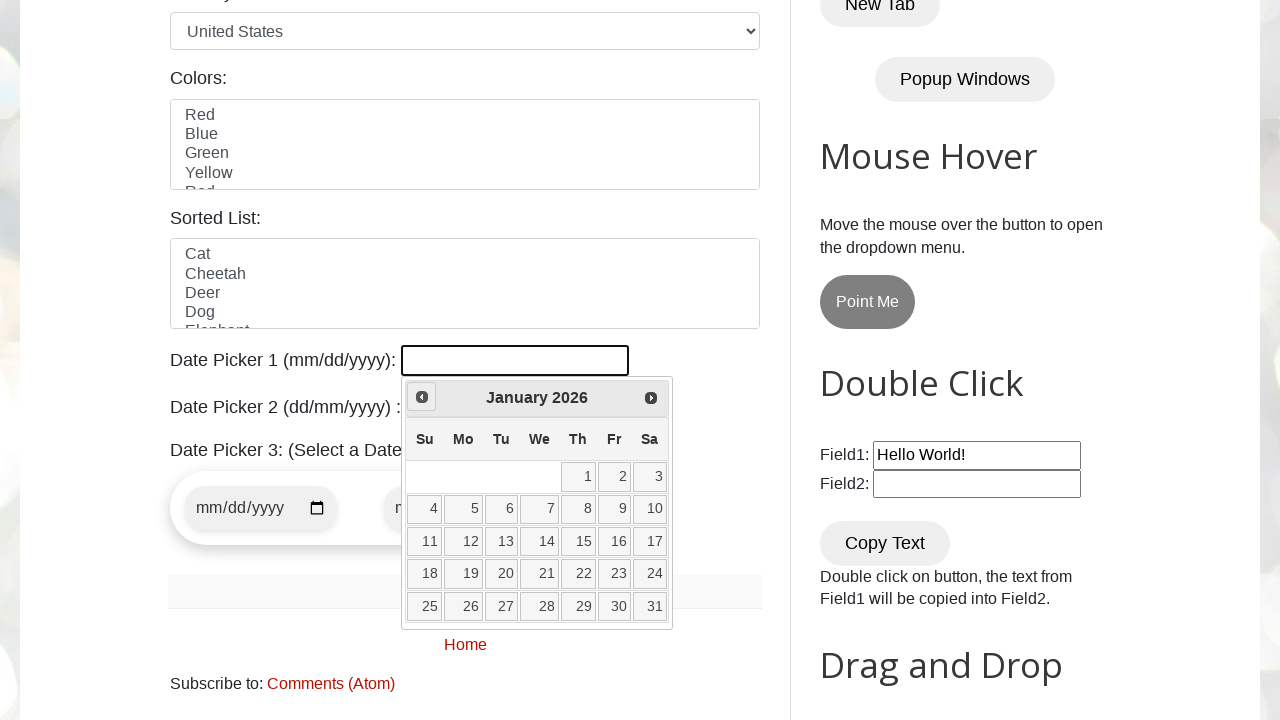

Waited 500ms for month navigation to complete
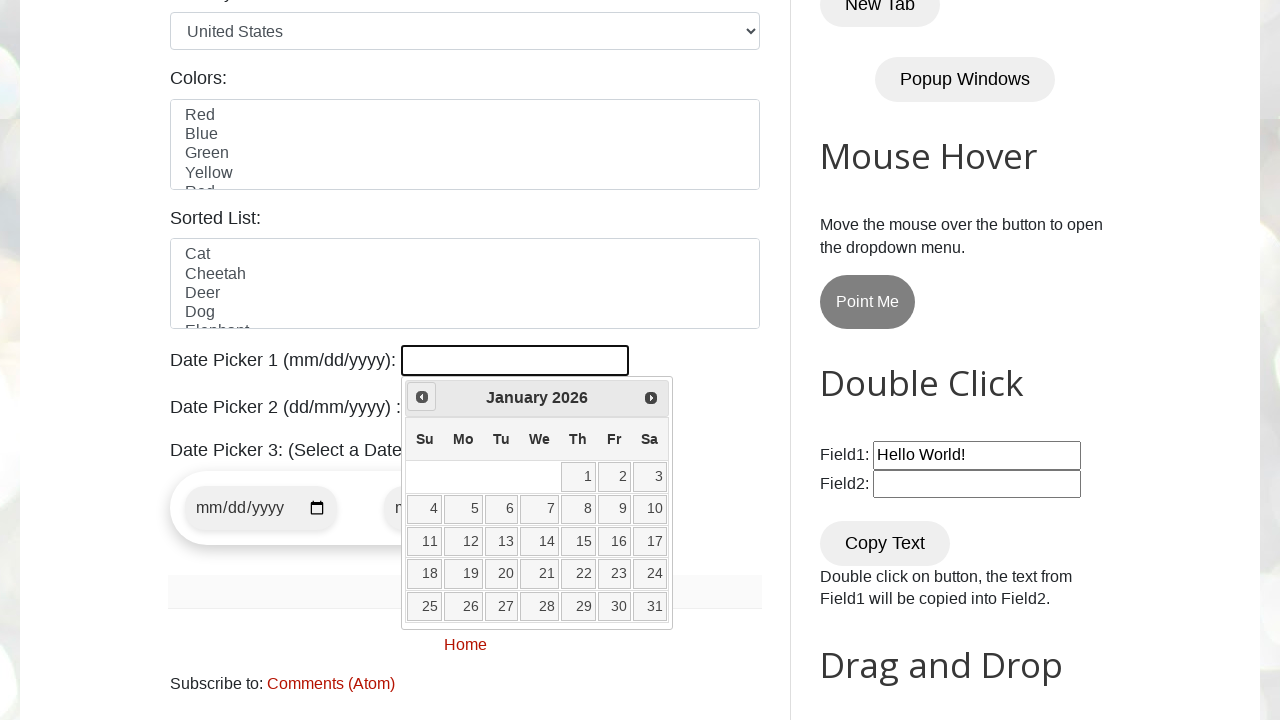

Retrieved current month: January
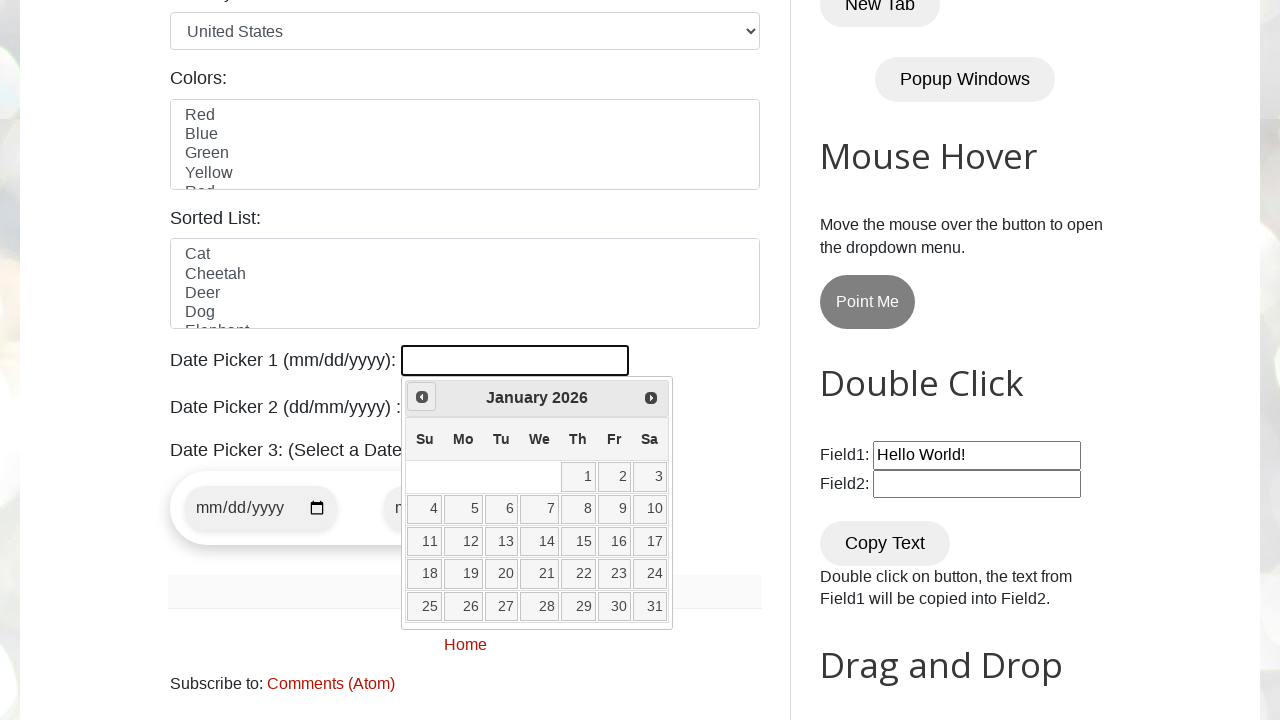

Retrieved current year: 2026
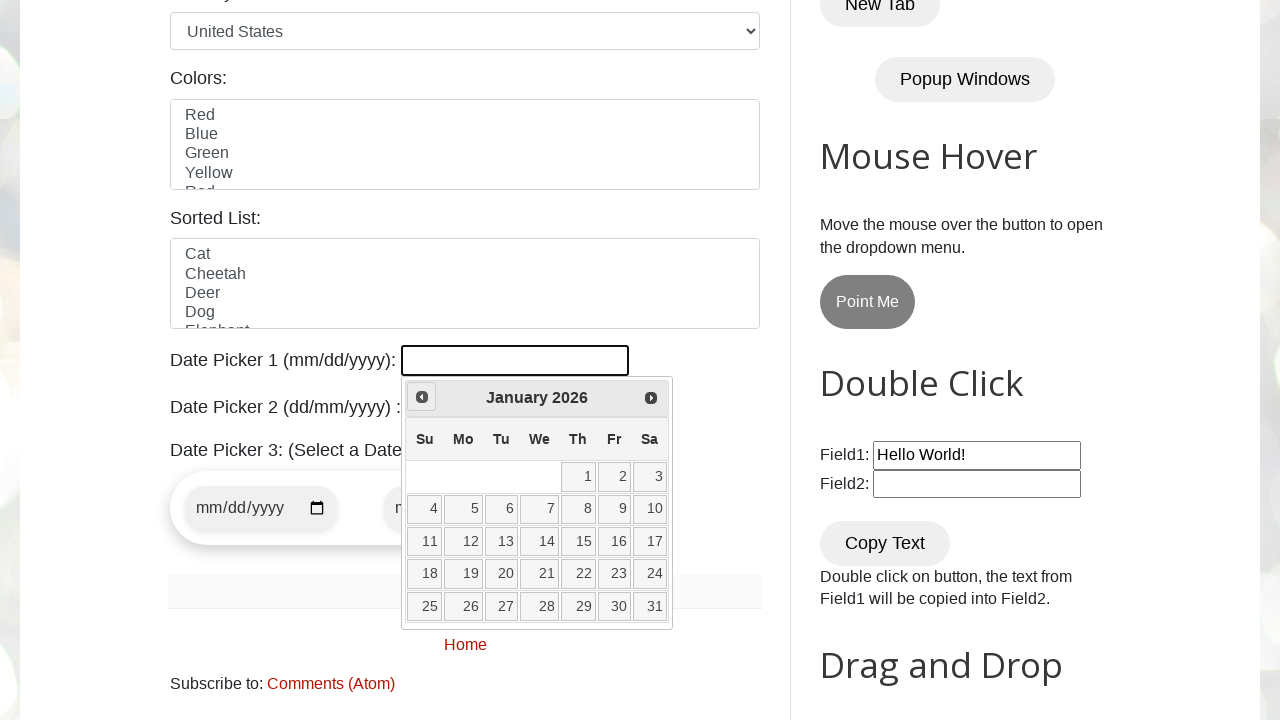

Clicked previous month arrow to navigate backwards at (422, 397) on xpath=//span[@class='ui-icon ui-icon-circle-triangle-w']
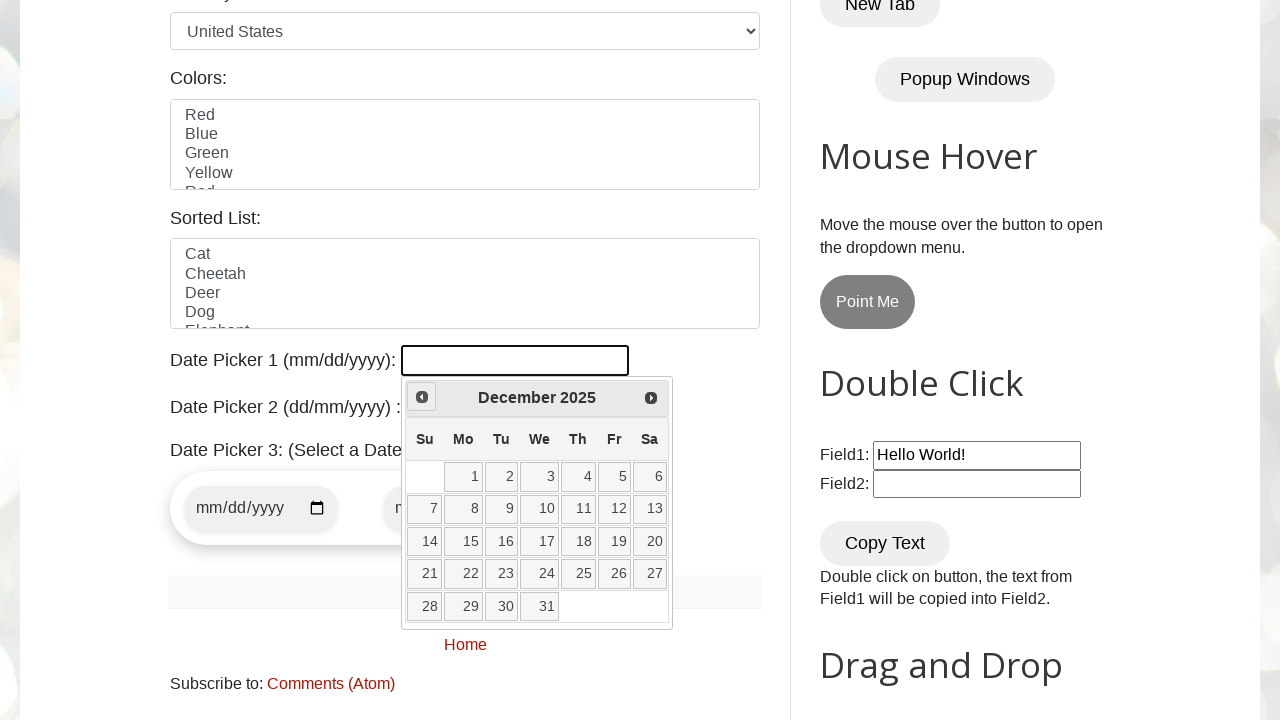

Waited 500ms for month navigation to complete
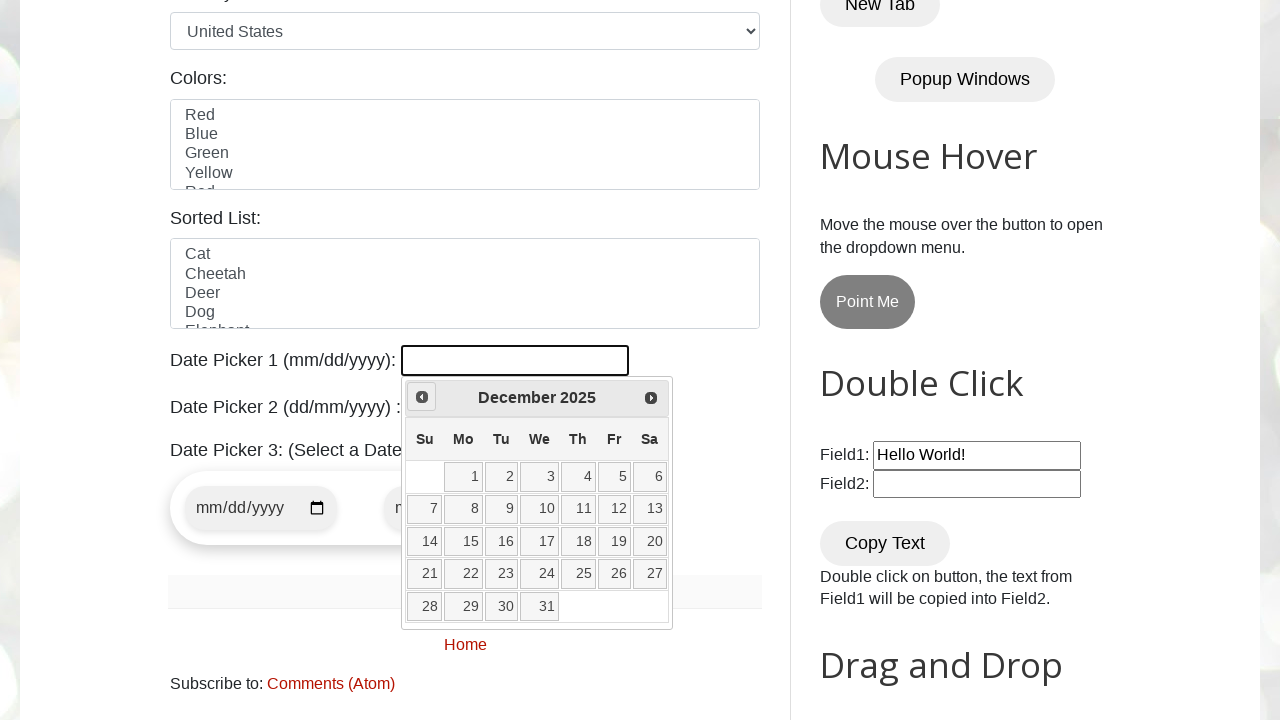

Retrieved current month: December
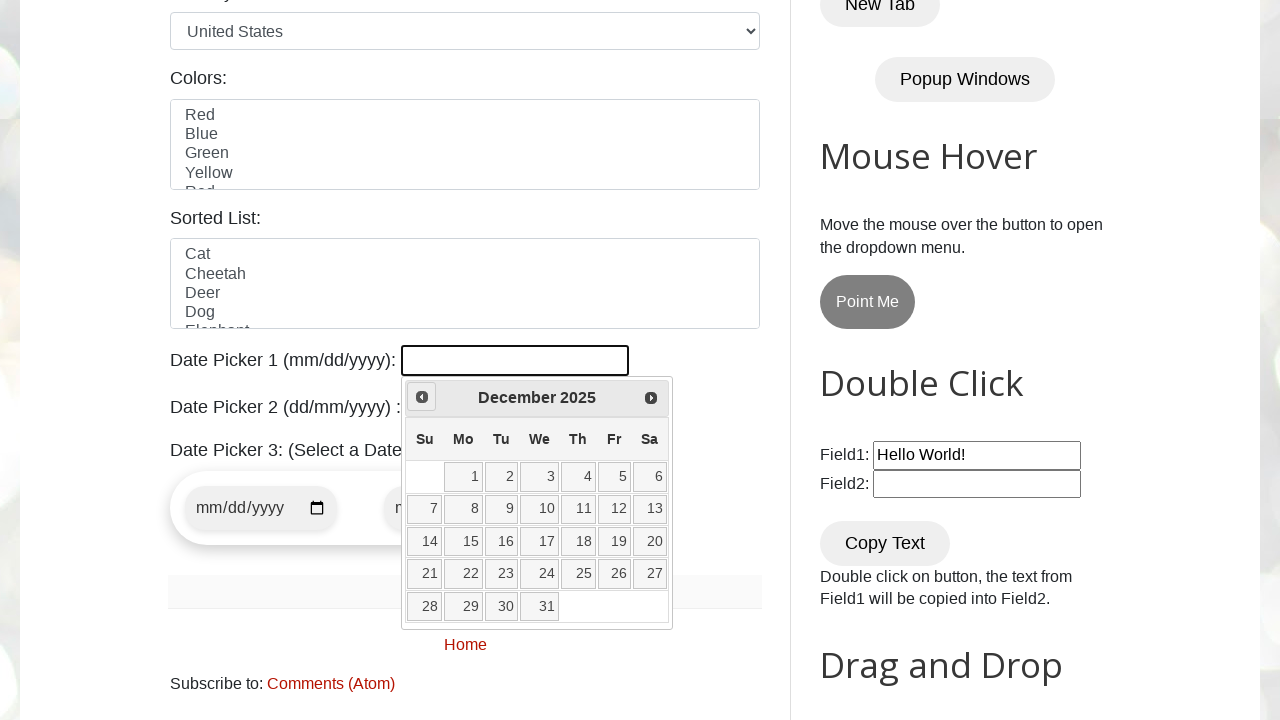

Retrieved current year: 2025
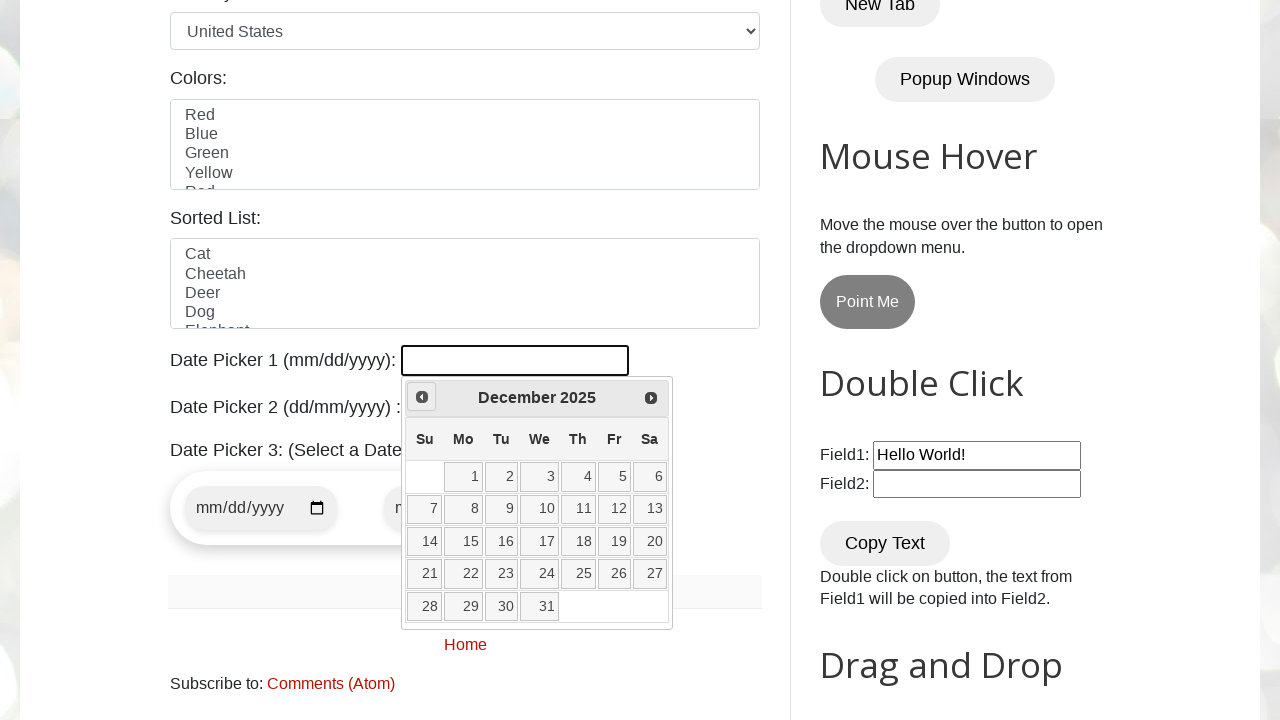

Clicked previous month arrow to navigate backwards at (422, 397) on xpath=//span[@class='ui-icon ui-icon-circle-triangle-w']
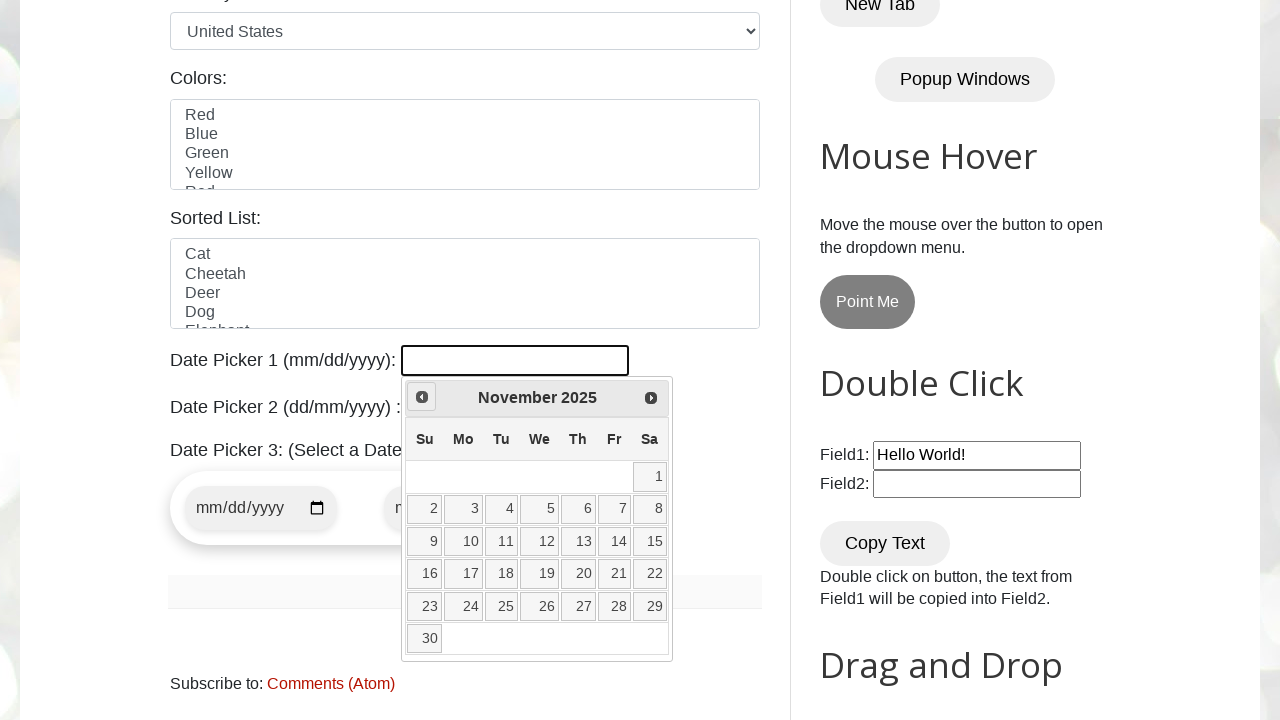

Waited 500ms for month navigation to complete
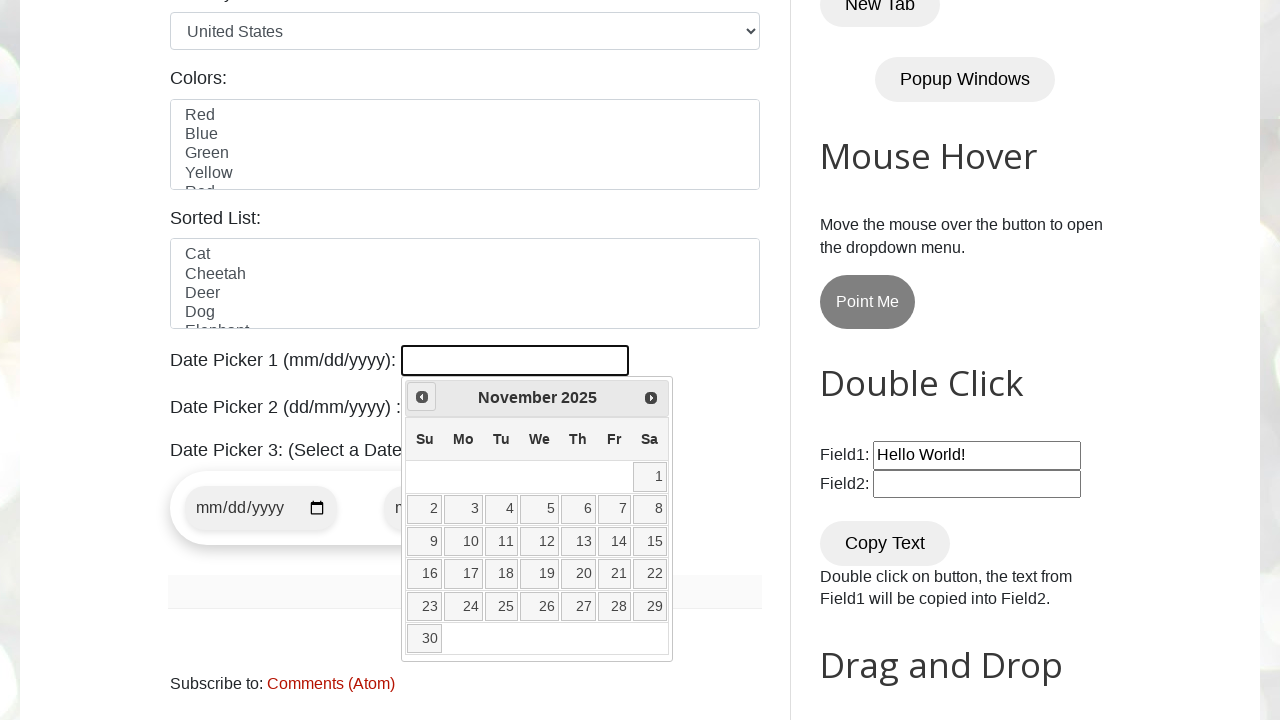

Retrieved current month: November
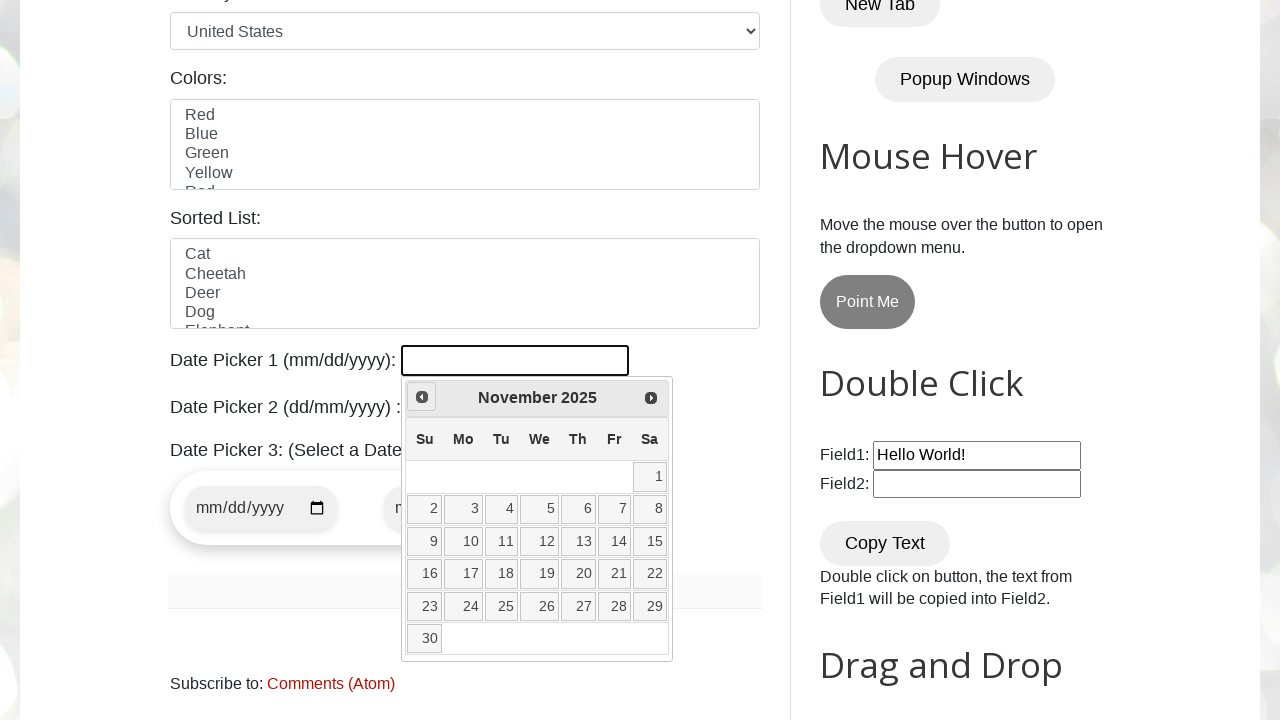

Retrieved current year: 2025
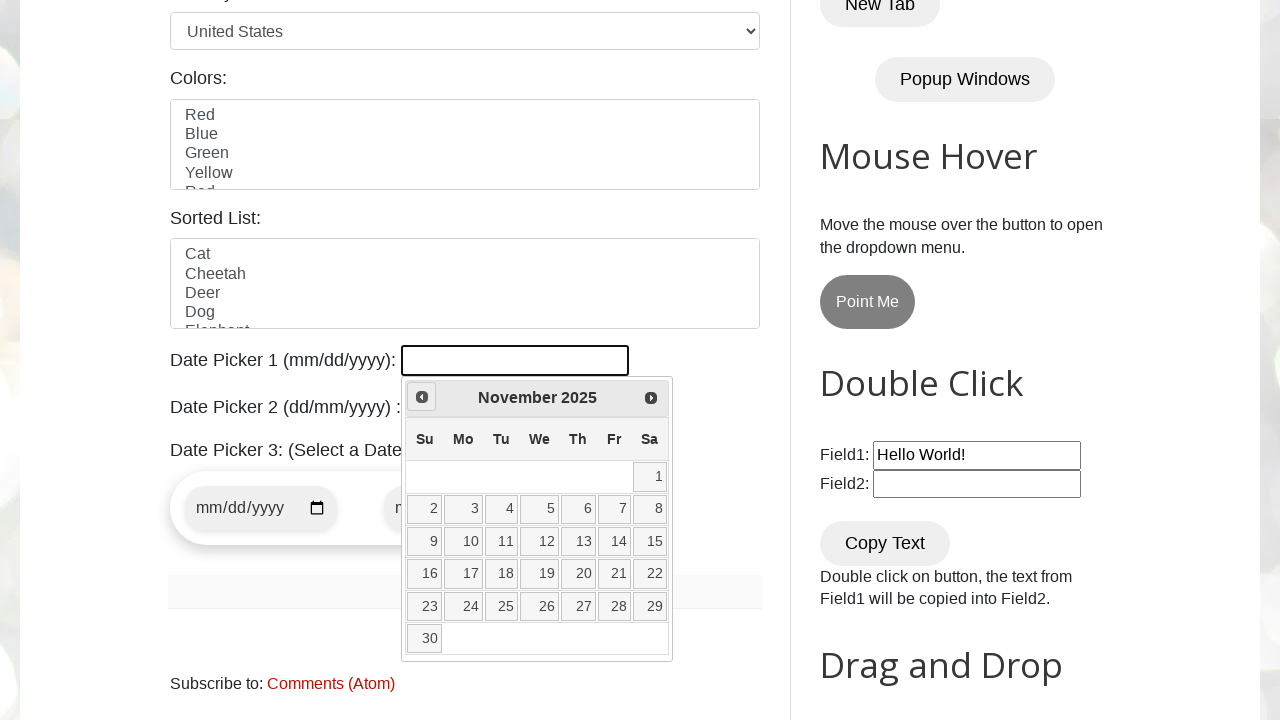

Clicked previous month arrow to navigate backwards at (422, 397) on xpath=//span[@class='ui-icon ui-icon-circle-triangle-w']
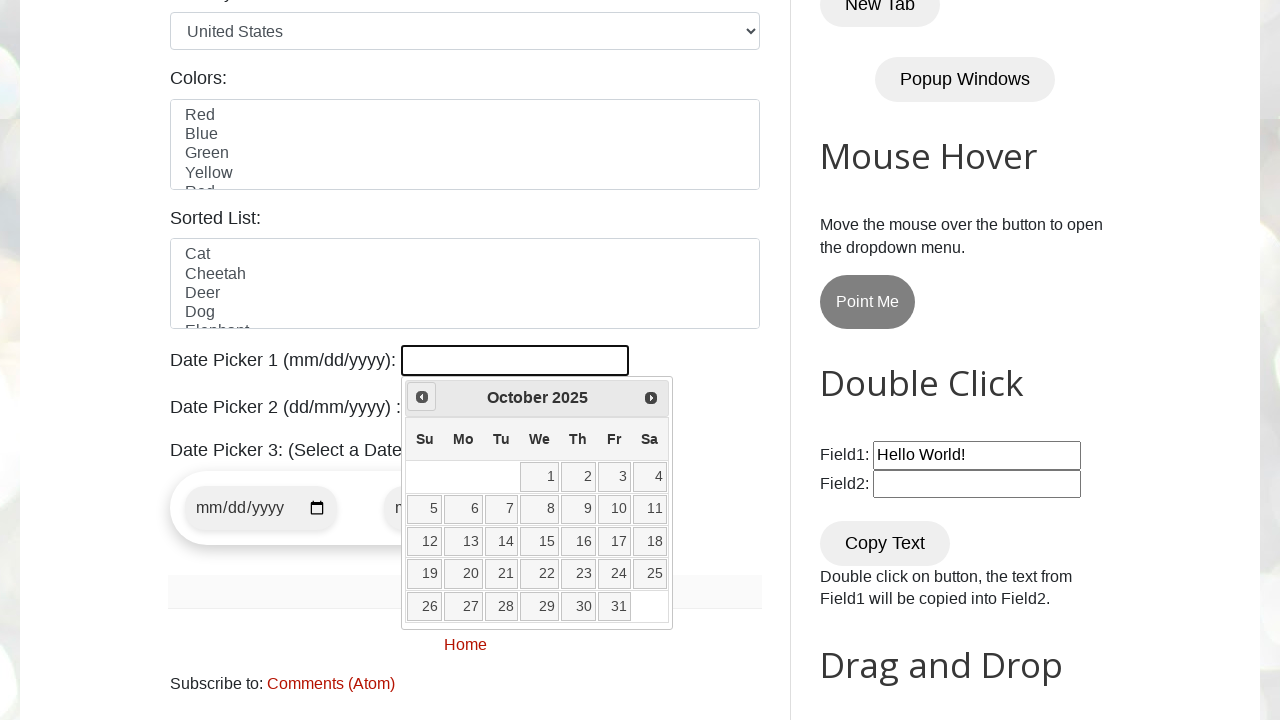

Waited 500ms for month navigation to complete
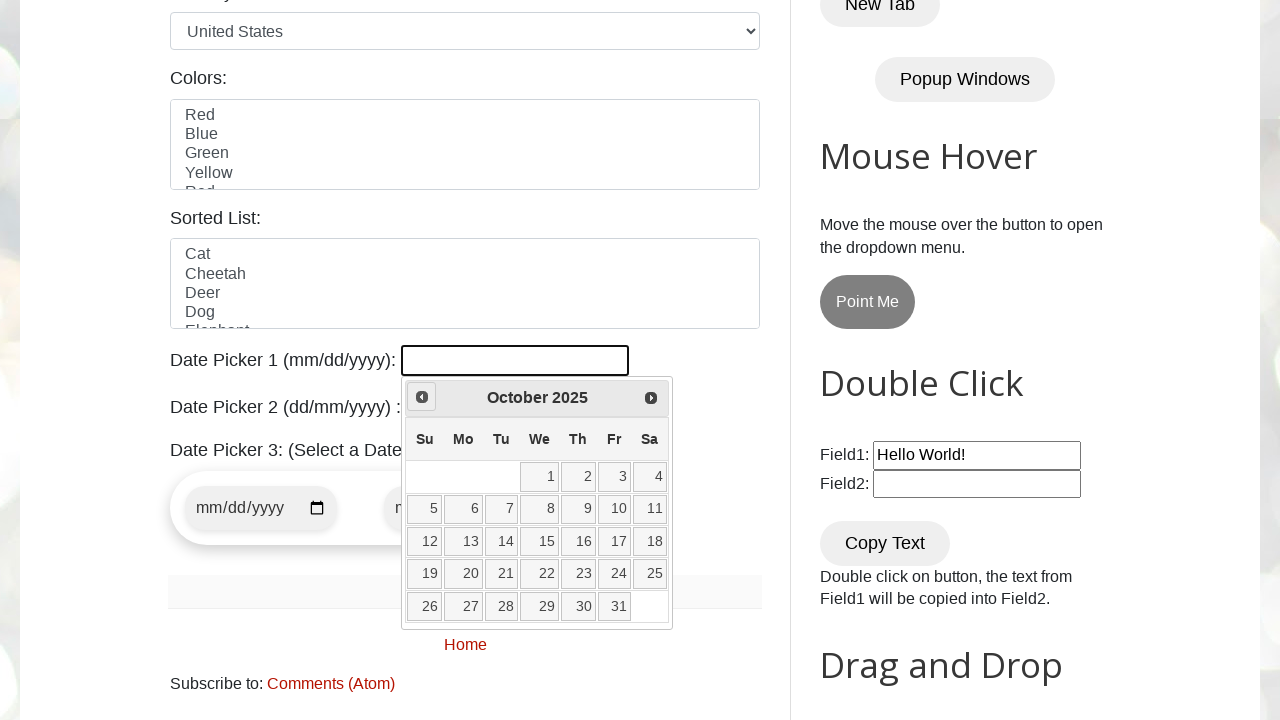

Retrieved current month: October
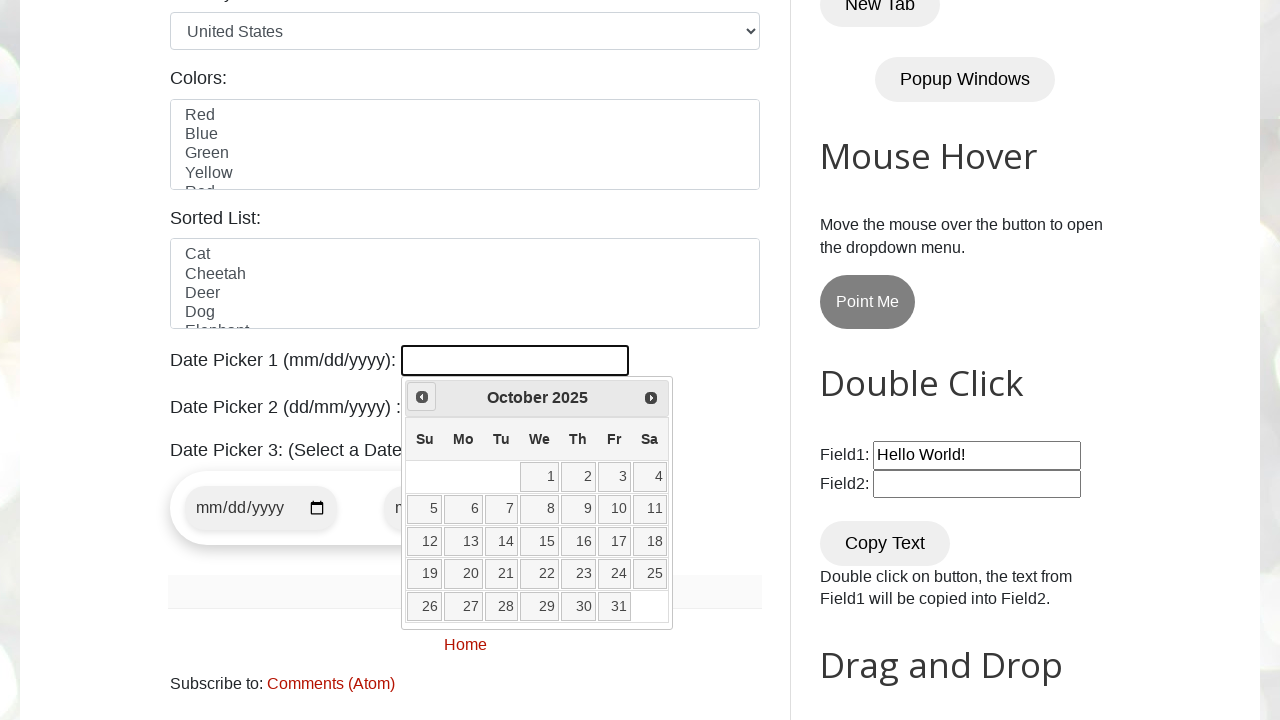

Retrieved current year: 2025
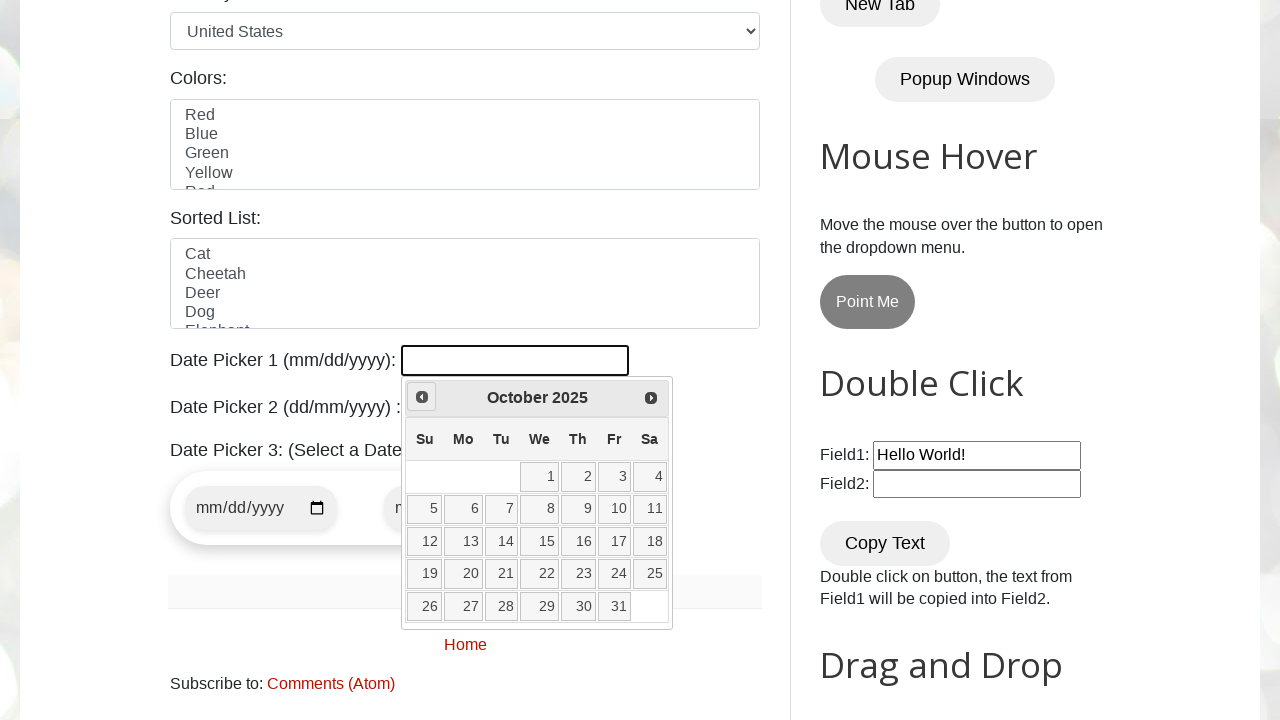

Clicked previous month arrow to navigate backwards at (422, 397) on xpath=//span[@class='ui-icon ui-icon-circle-triangle-w']
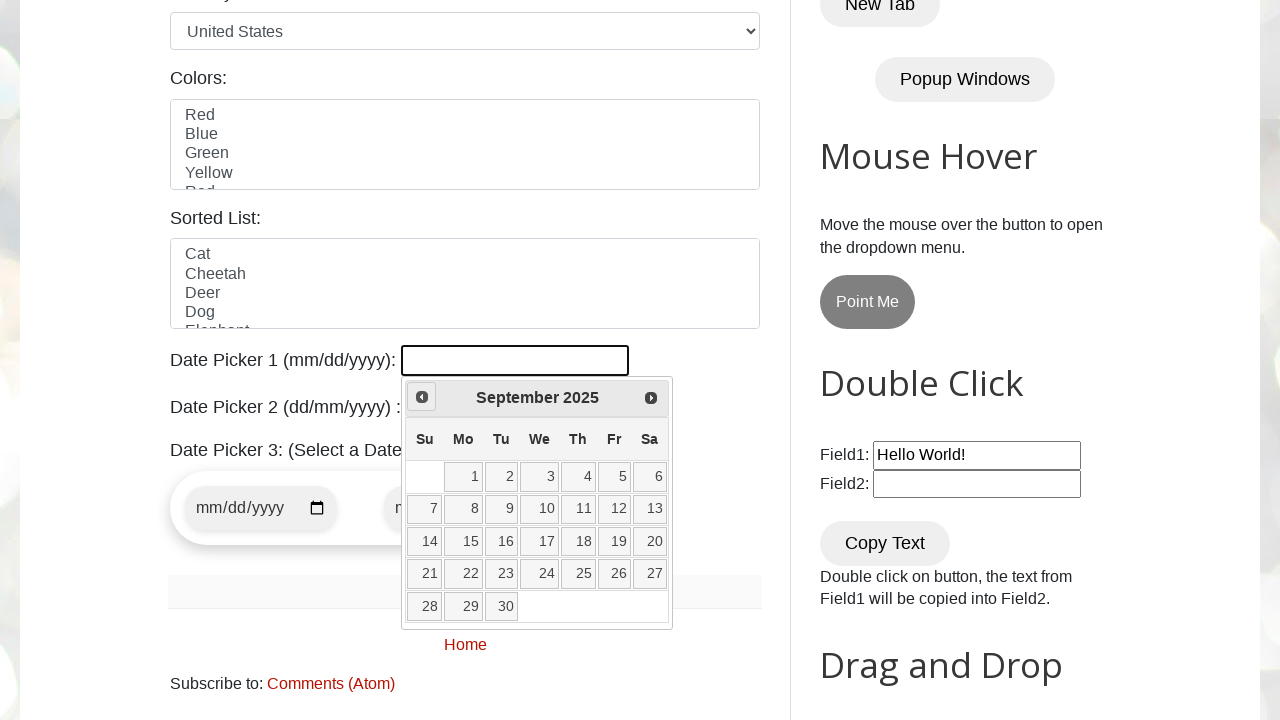

Waited 500ms for month navigation to complete
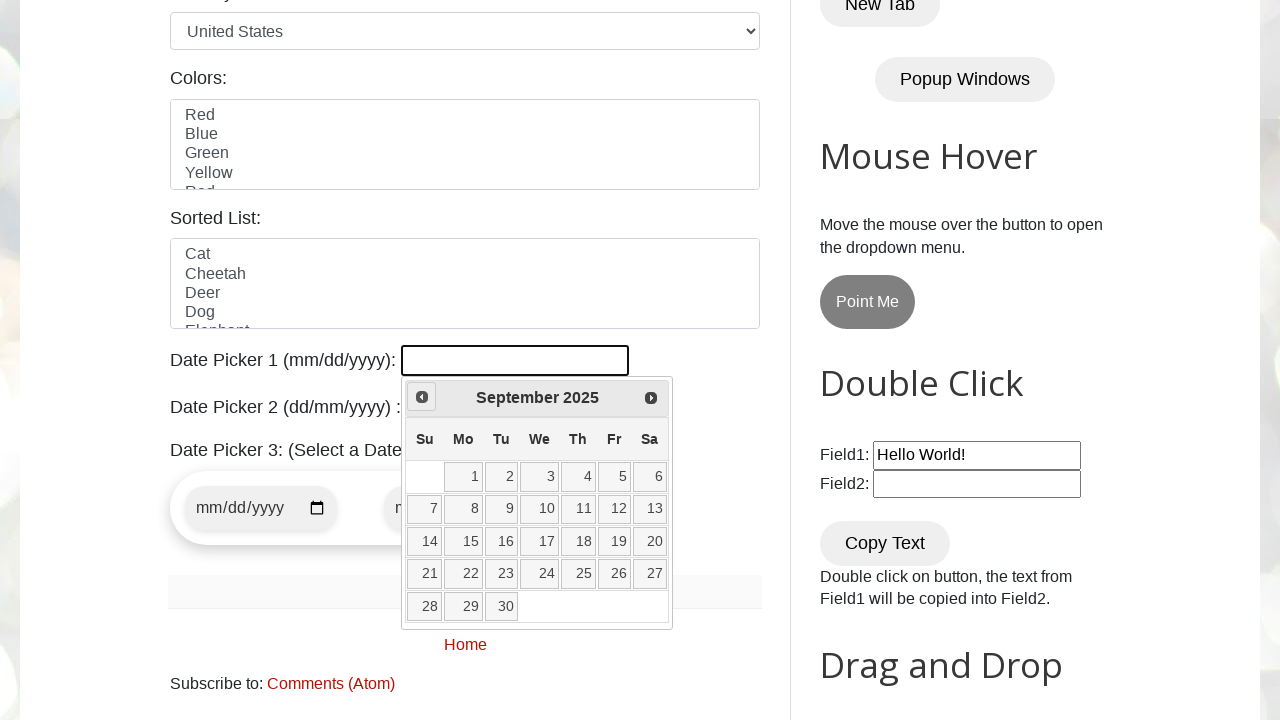

Retrieved current month: September
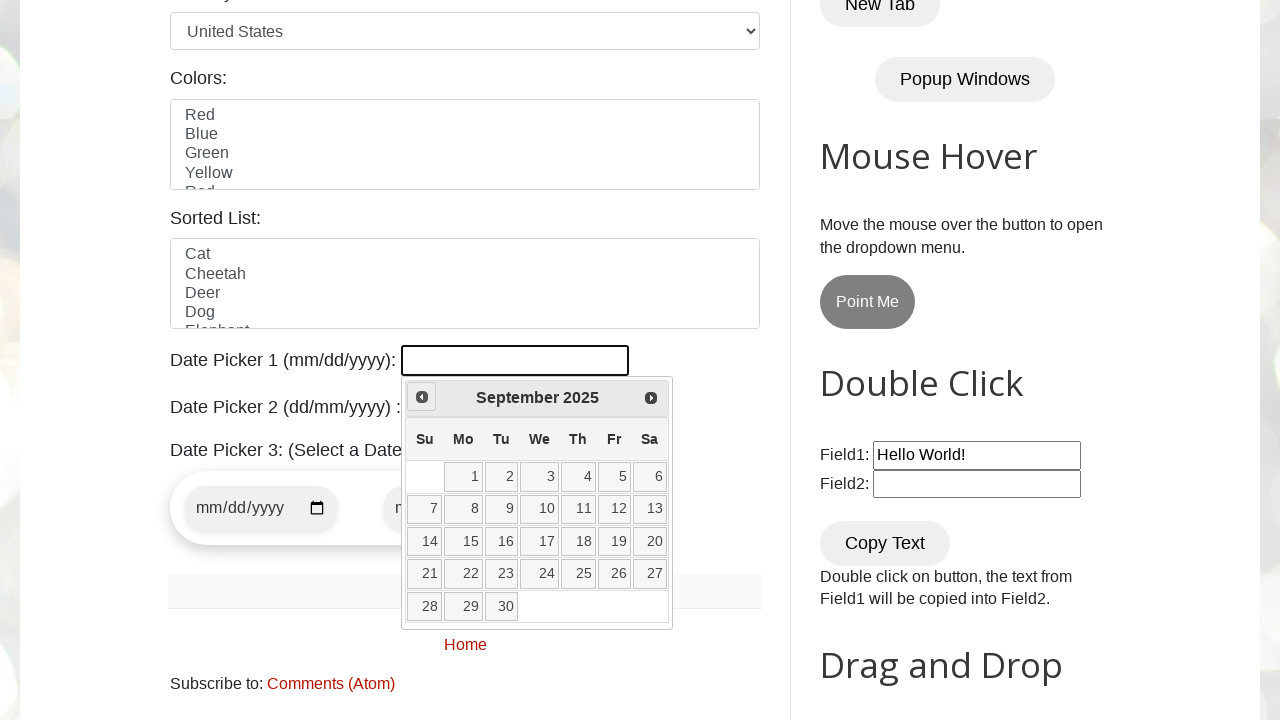

Retrieved current year: 2025
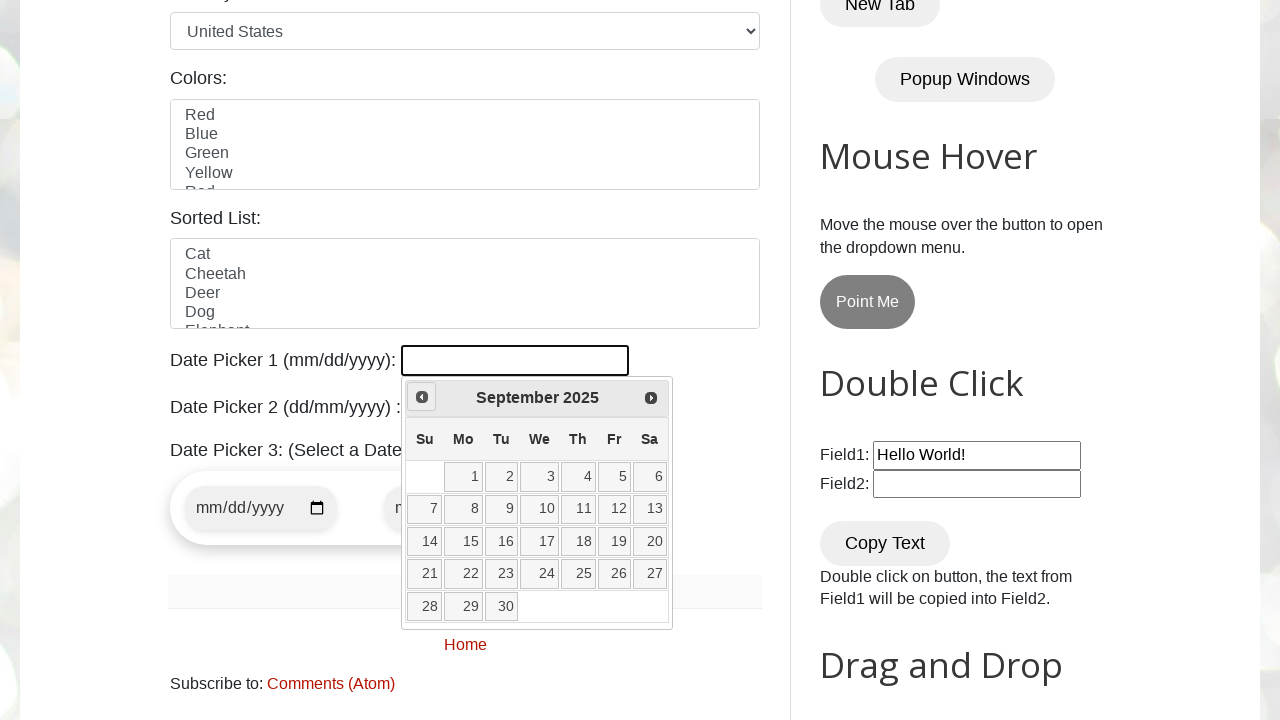

Clicked previous month arrow to navigate backwards at (422, 397) on xpath=//span[@class='ui-icon ui-icon-circle-triangle-w']
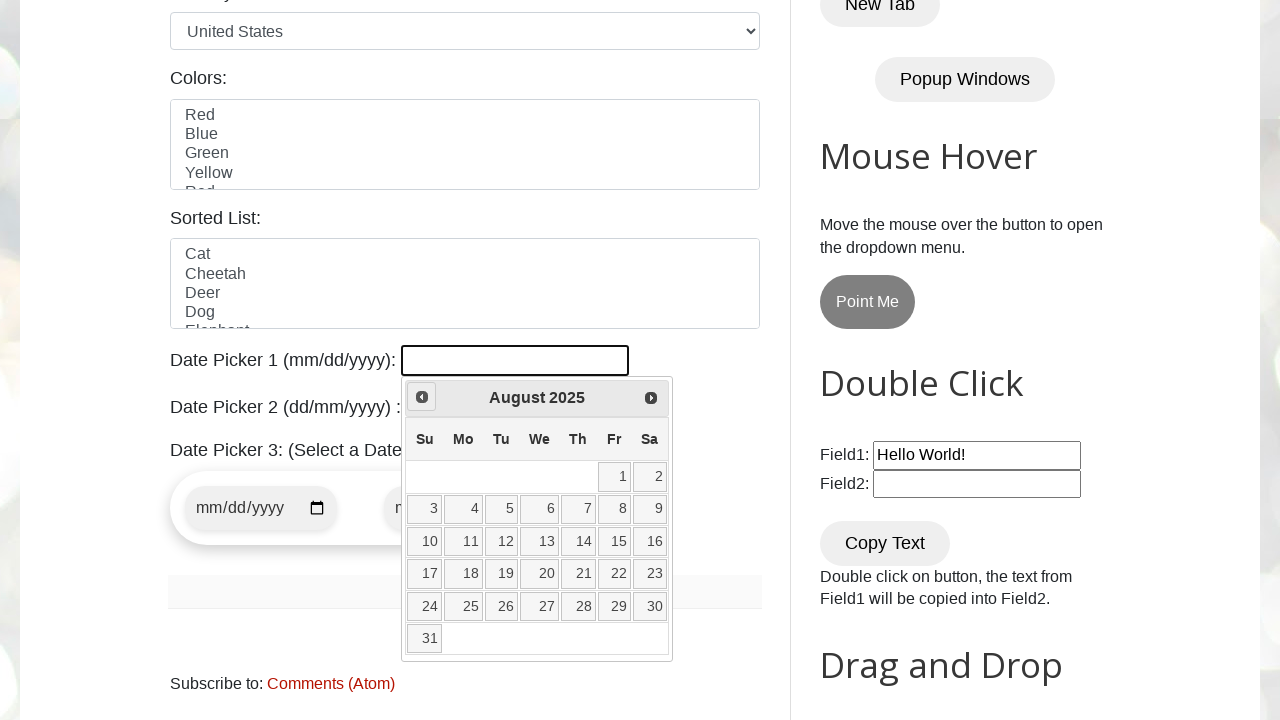

Waited 500ms for month navigation to complete
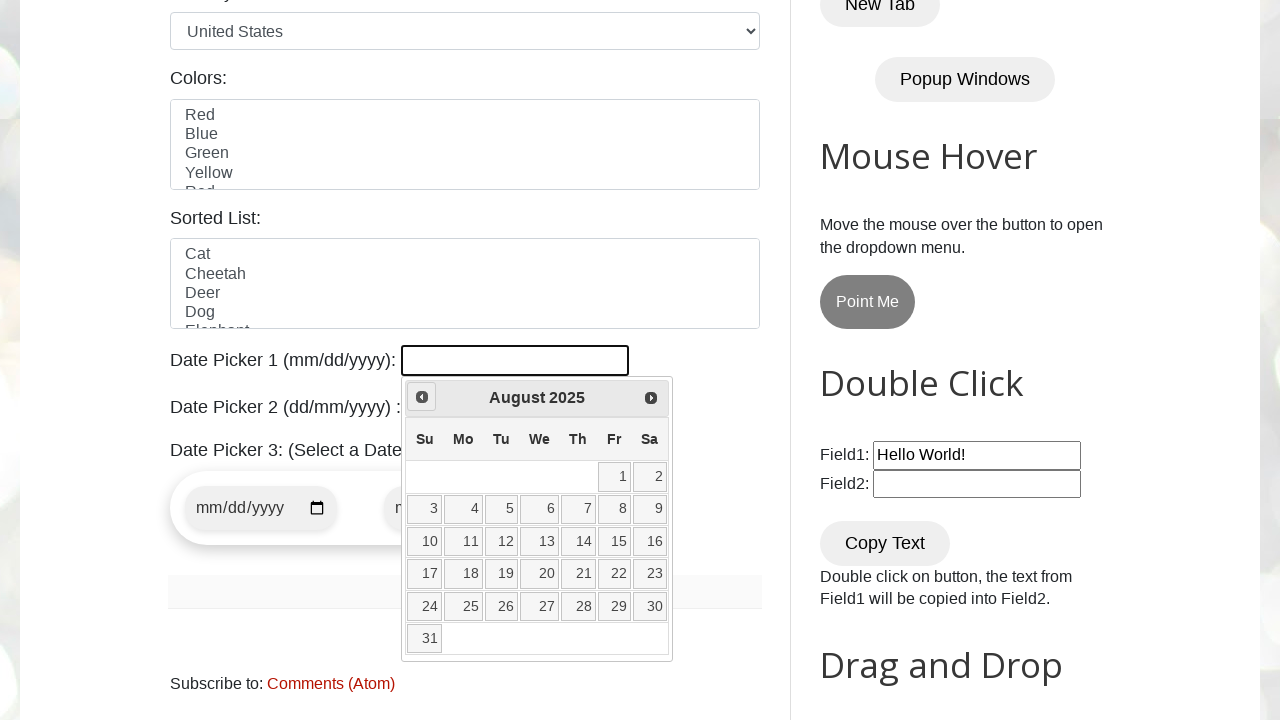

Retrieved current month: August
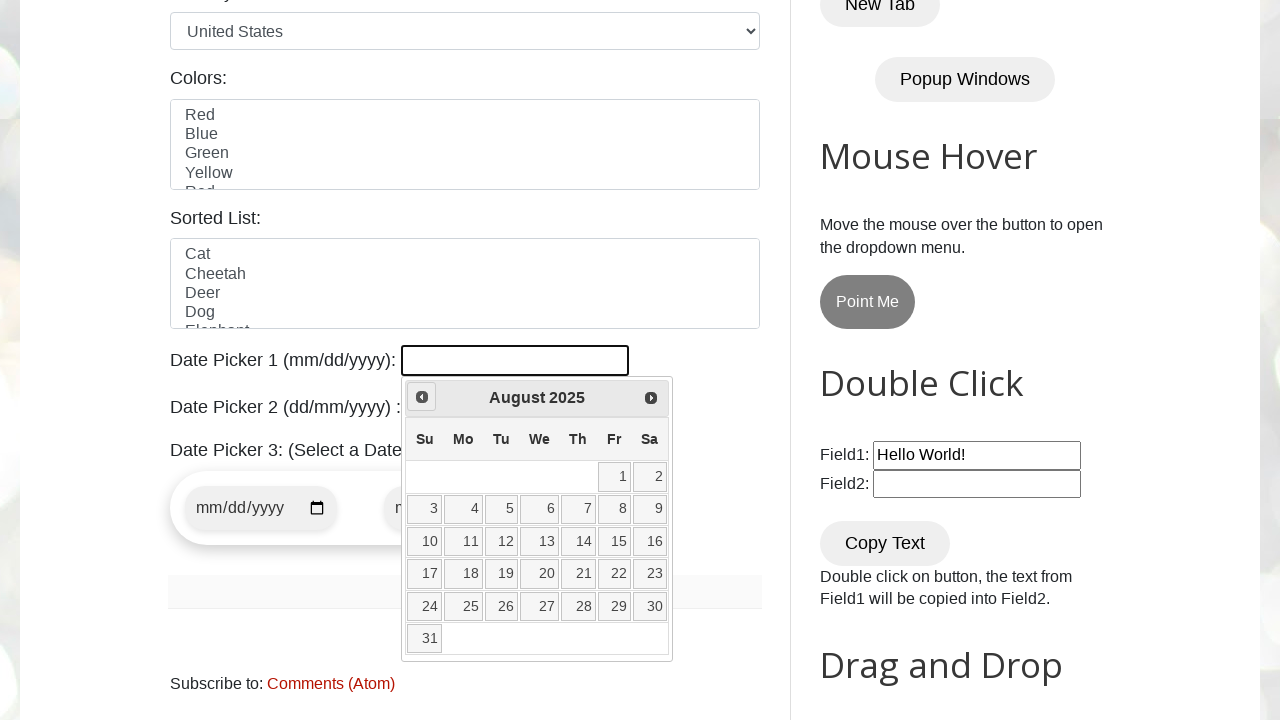

Retrieved current year: 2025
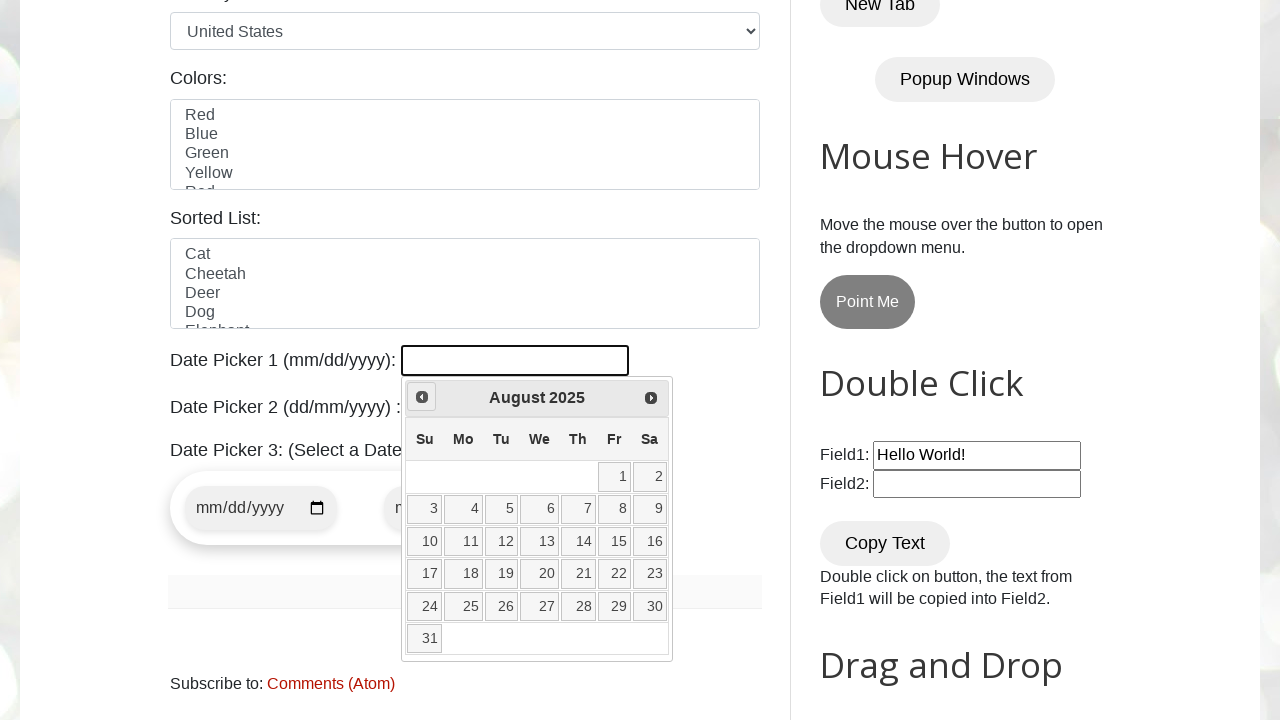

Clicked previous month arrow to navigate backwards at (422, 397) on xpath=//span[@class='ui-icon ui-icon-circle-triangle-w']
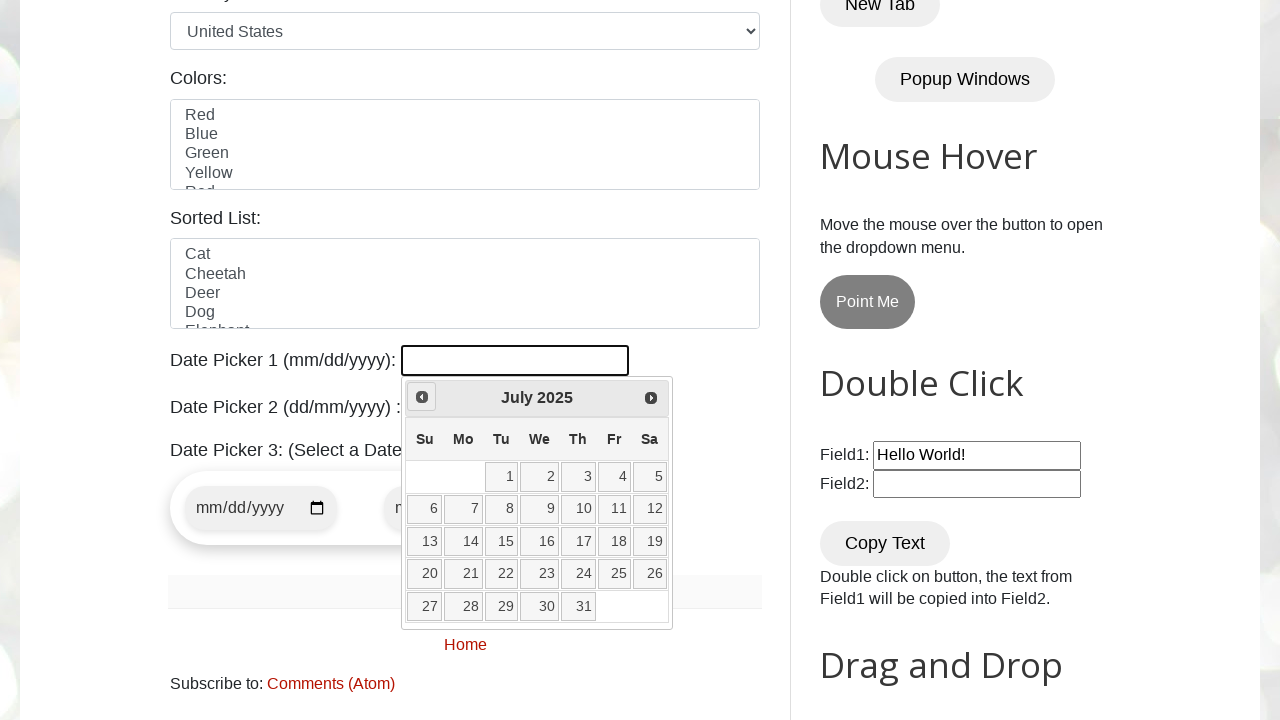

Waited 500ms for month navigation to complete
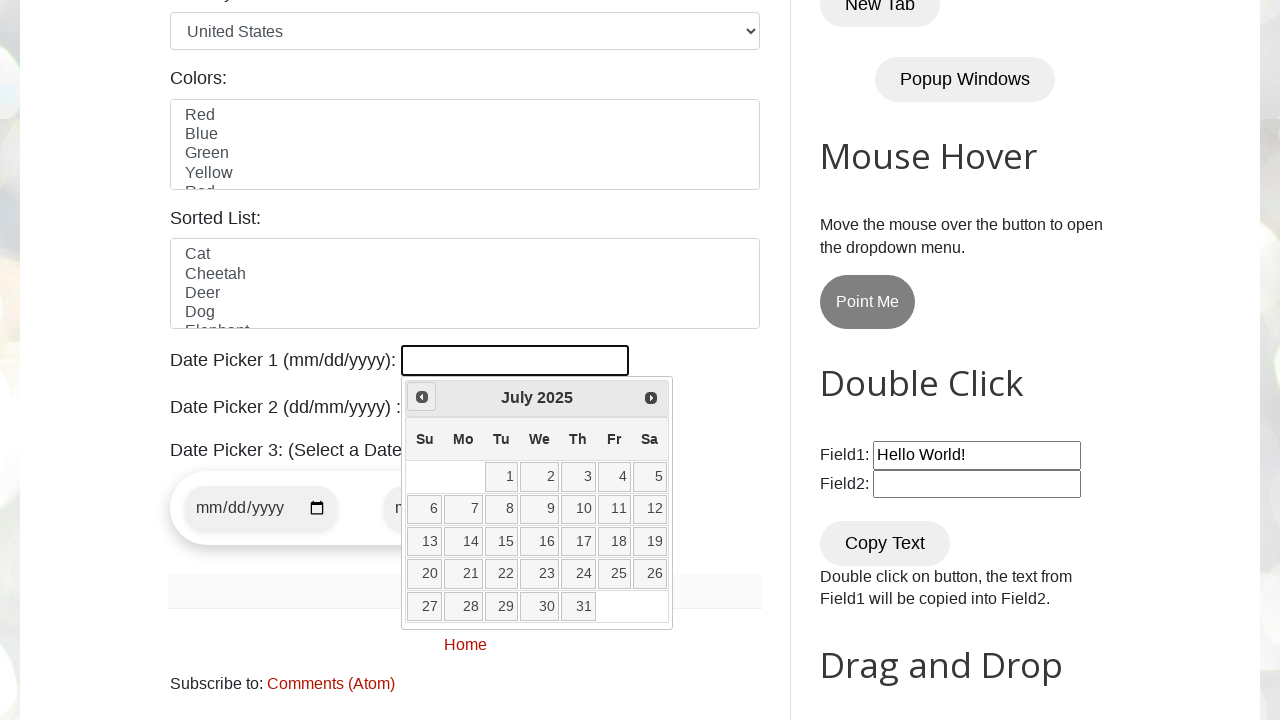

Retrieved current month: July
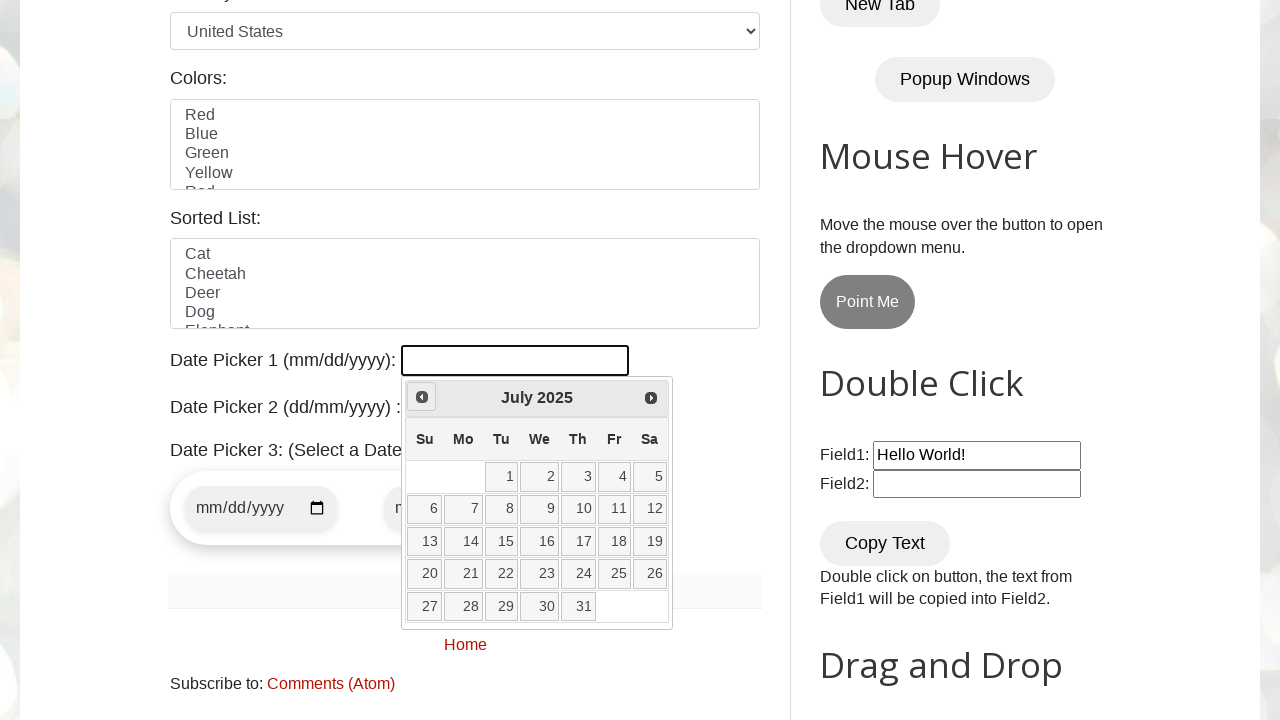

Retrieved current year: 2025
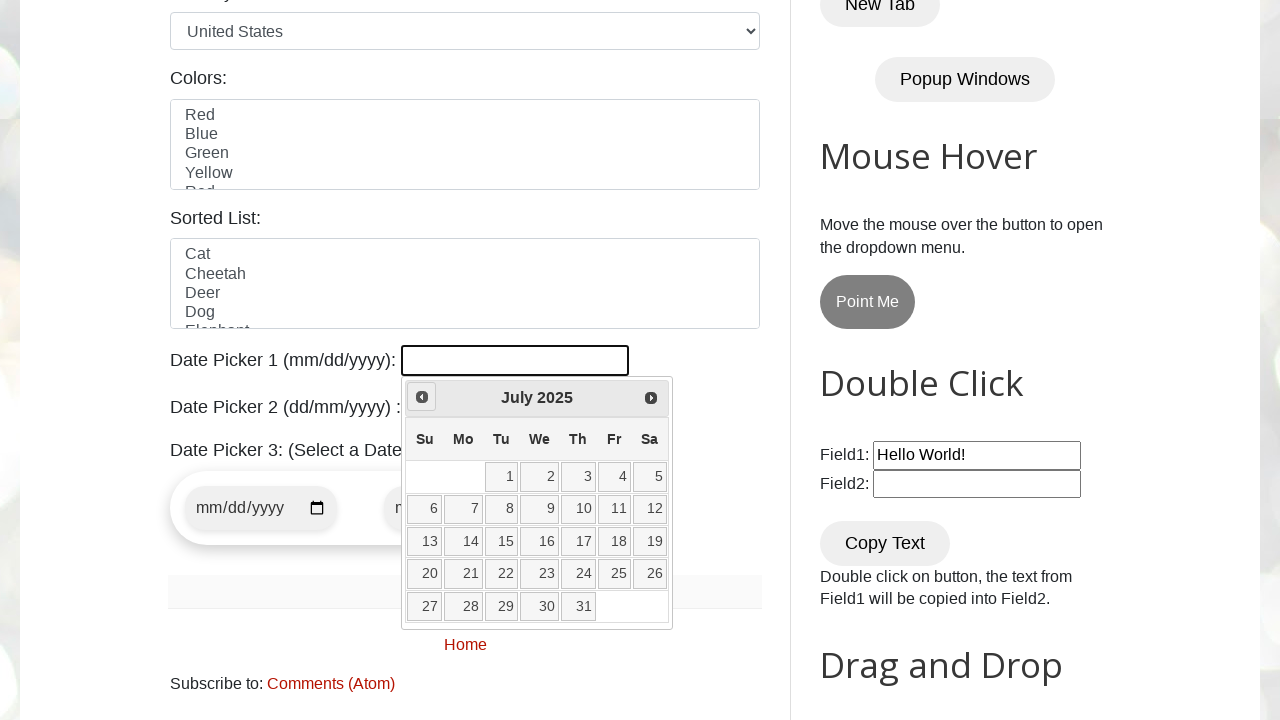

Clicked previous month arrow to navigate backwards at (422, 397) on xpath=//span[@class='ui-icon ui-icon-circle-triangle-w']
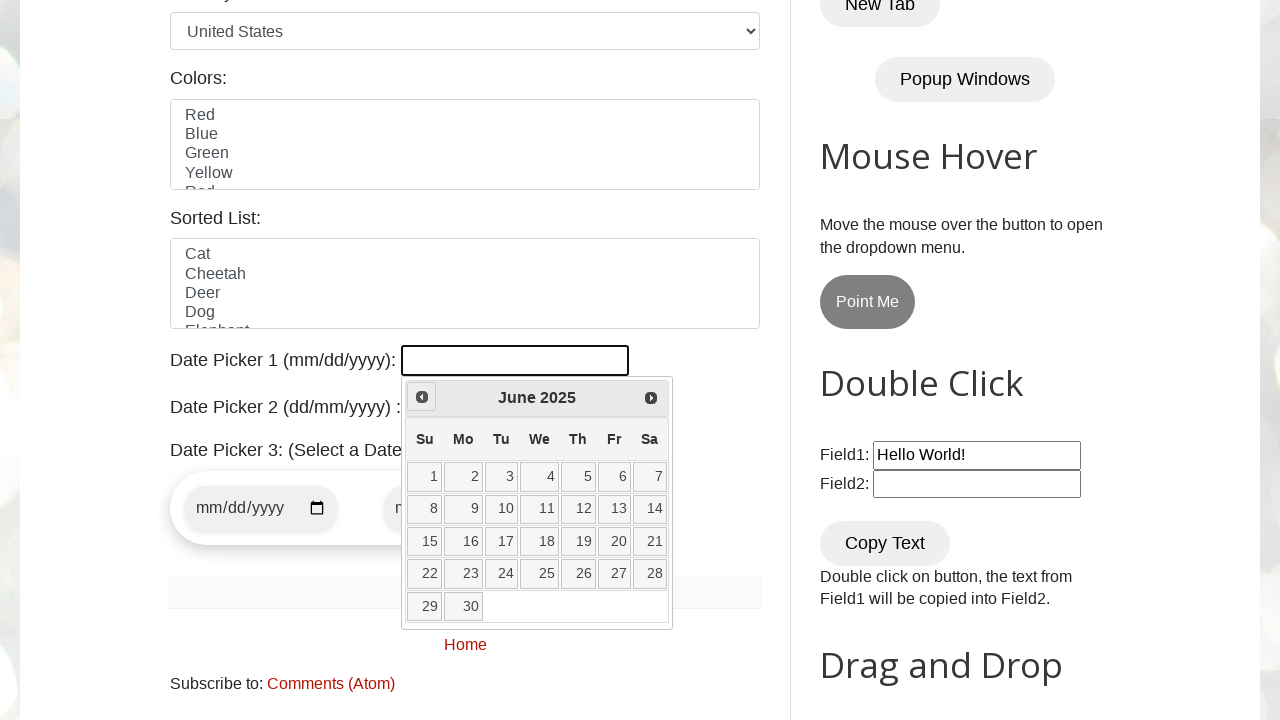

Waited 500ms for month navigation to complete
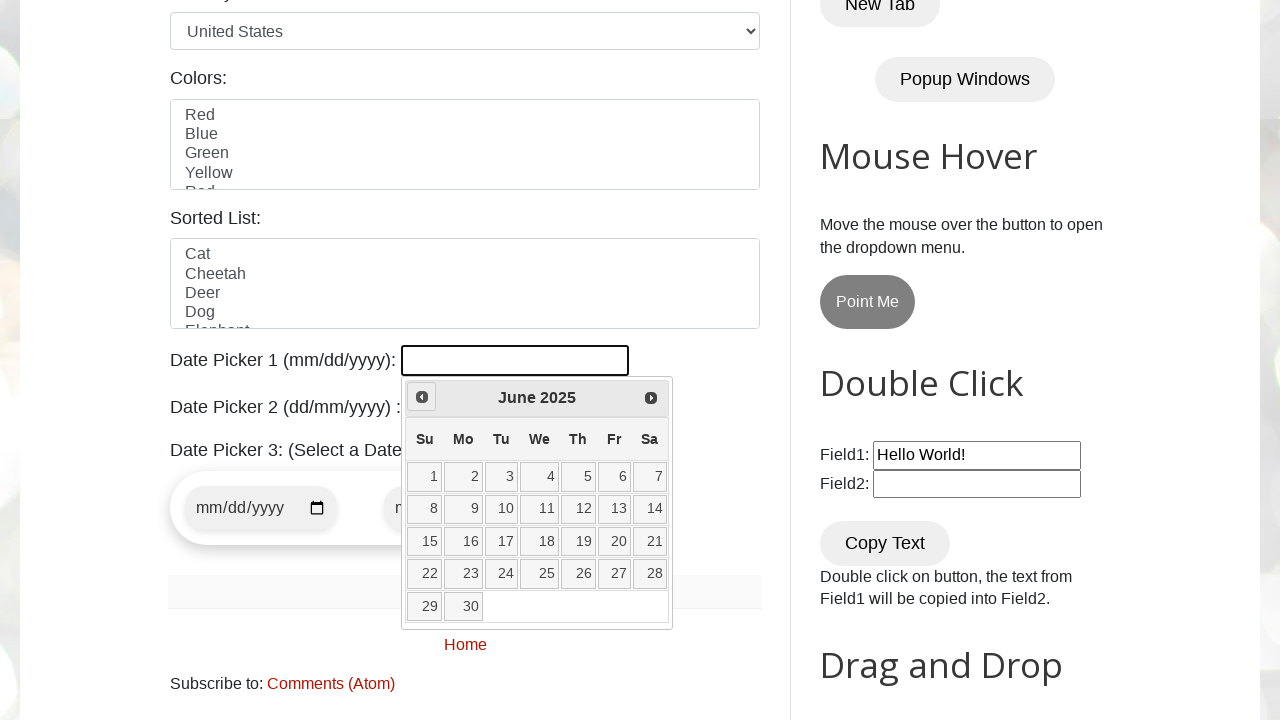

Retrieved current month: June
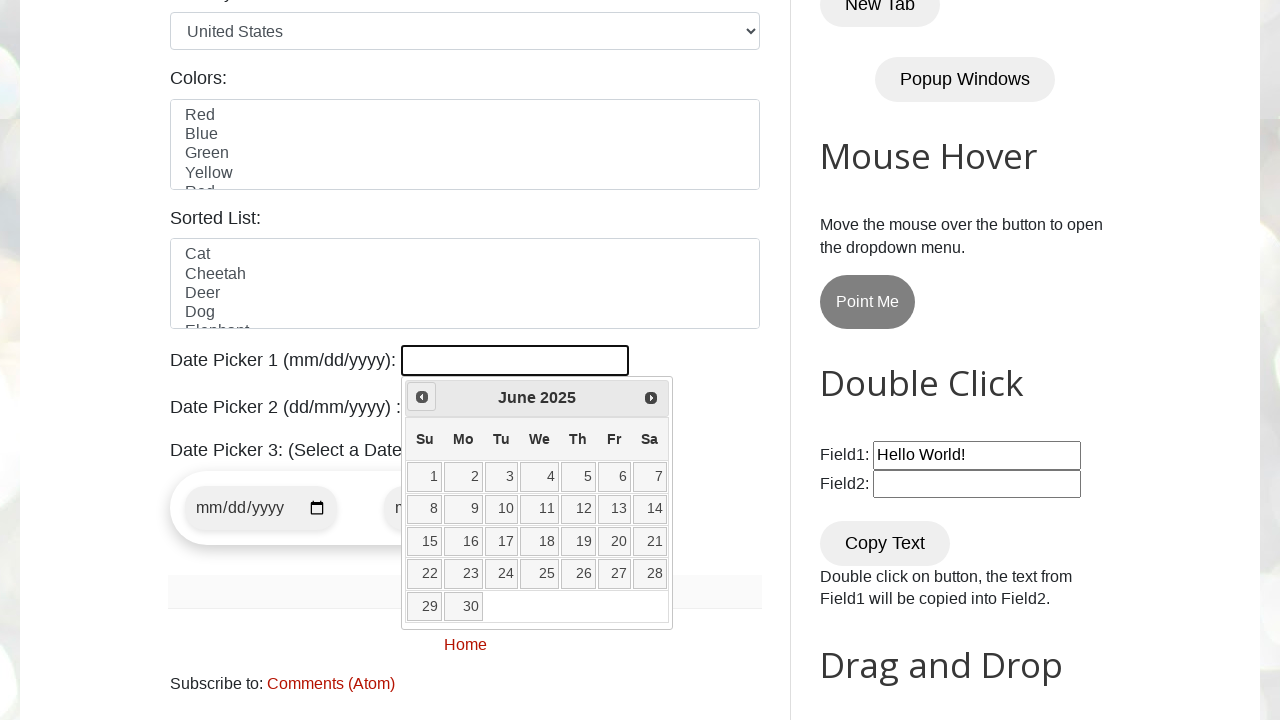

Retrieved current year: 2025
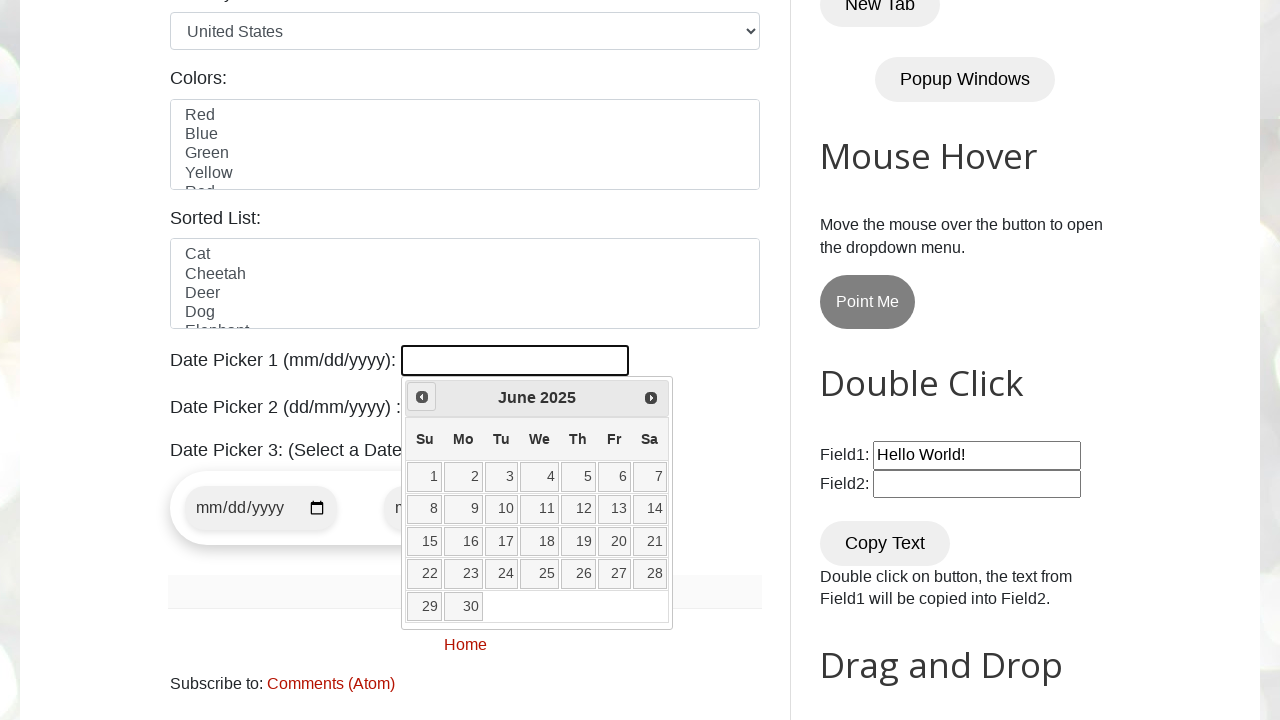

Clicked previous month arrow to navigate backwards at (422, 397) on xpath=//span[@class='ui-icon ui-icon-circle-triangle-w']
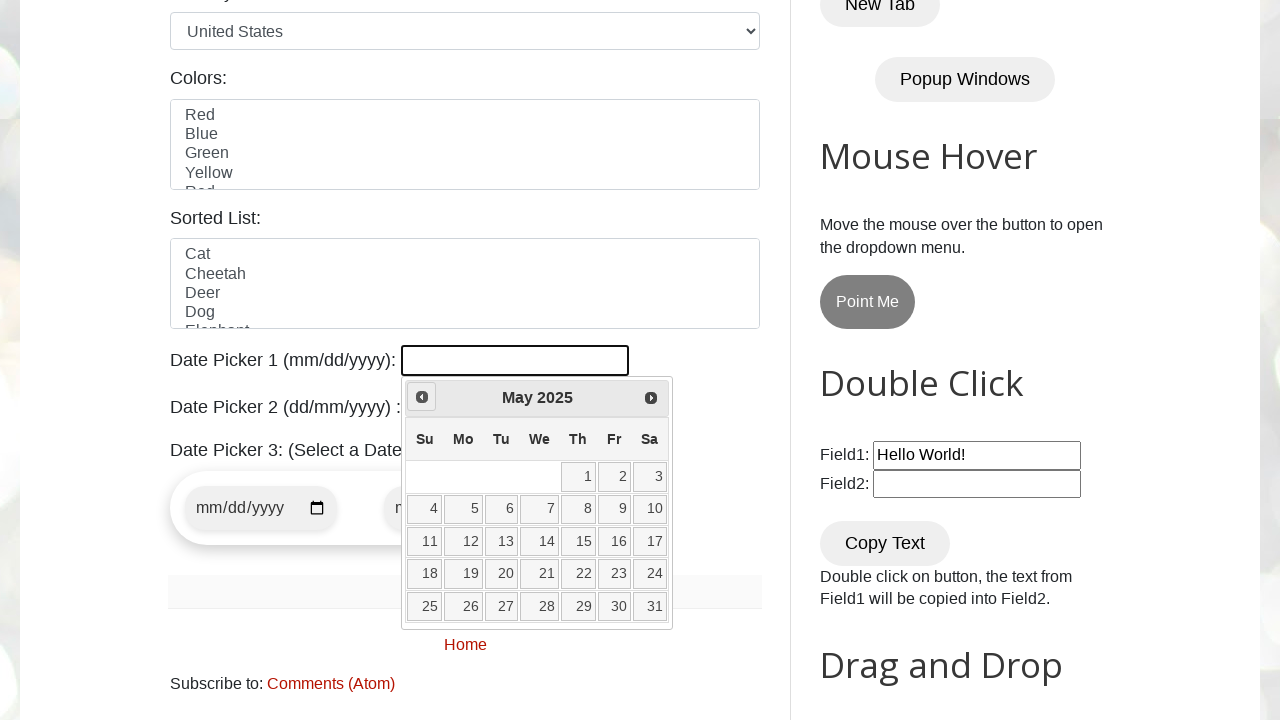

Waited 500ms for month navigation to complete
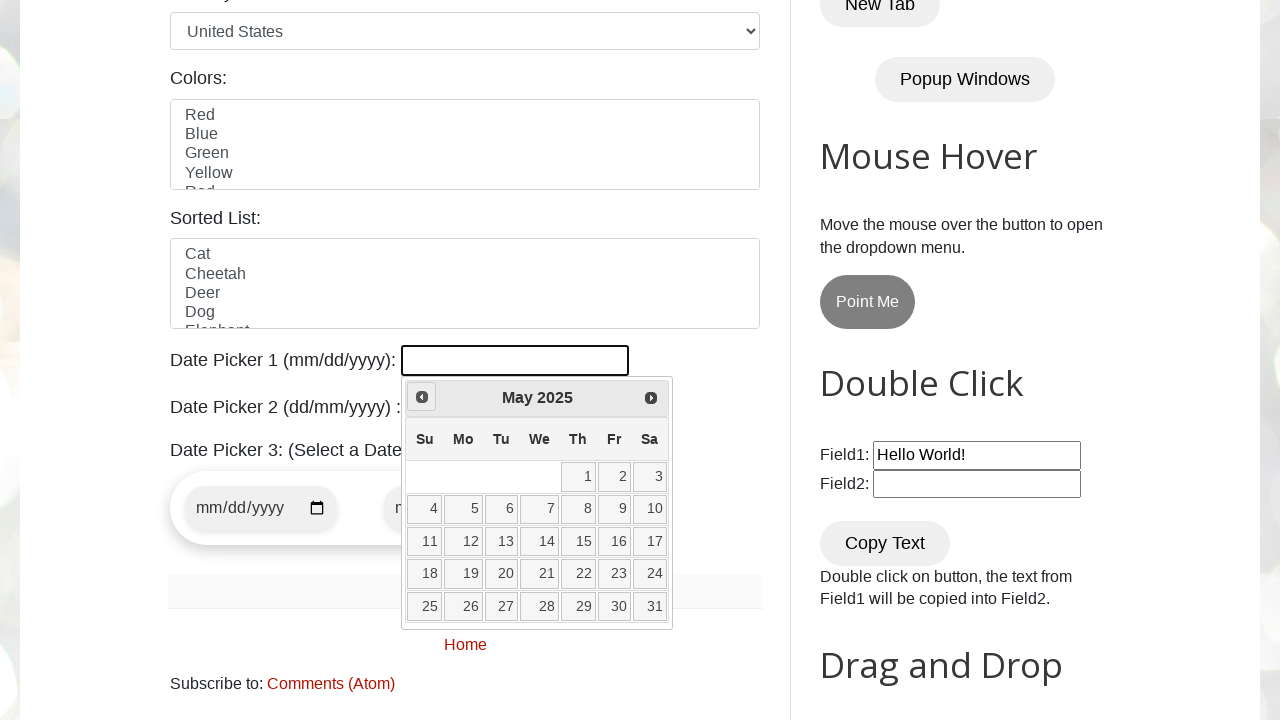

Retrieved current month: May
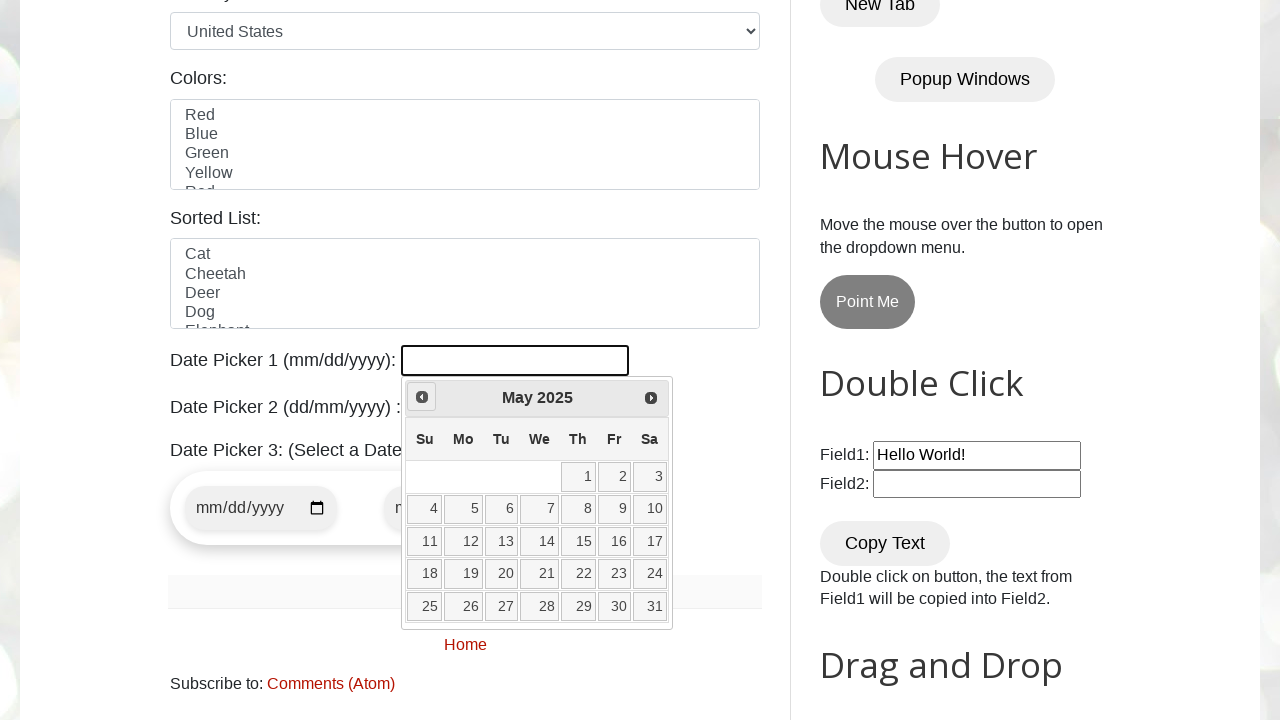

Retrieved current year: 2025
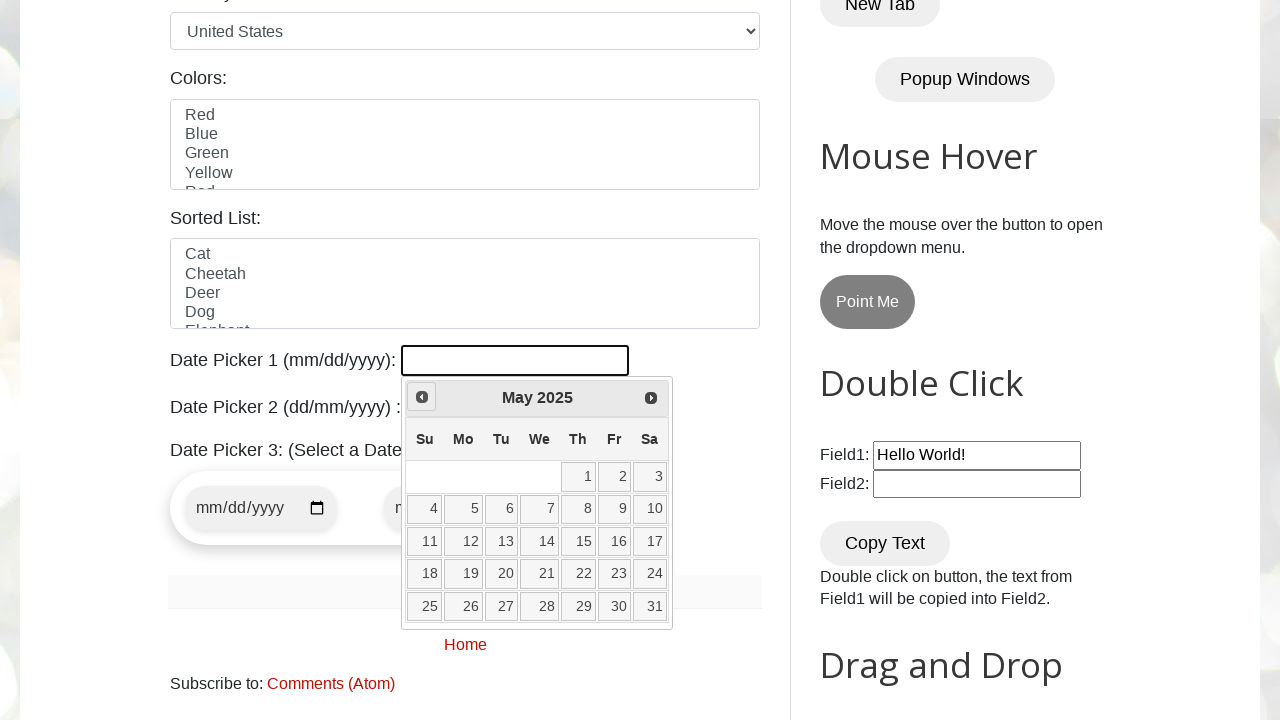

Clicked previous month arrow to navigate backwards at (422, 397) on xpath=//span[@class='ui-icon ui-icon-circle-triangle-w']
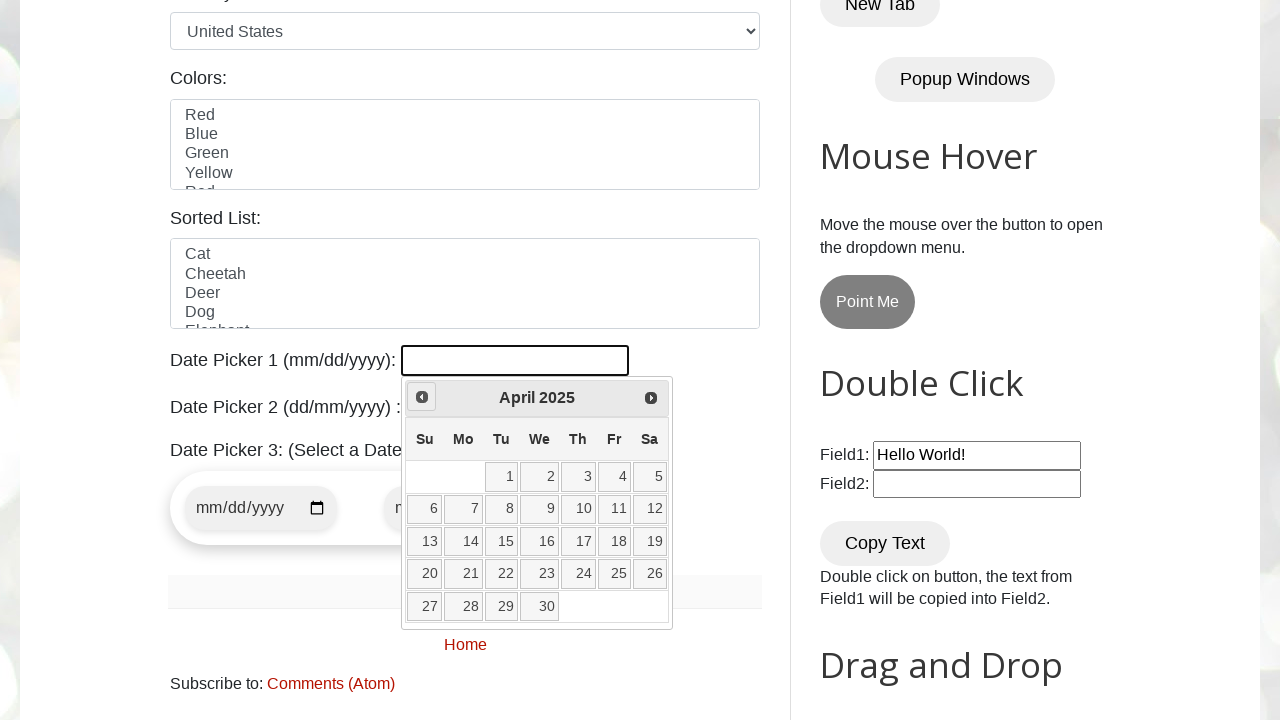

Waited 500ms for month navigation to complete
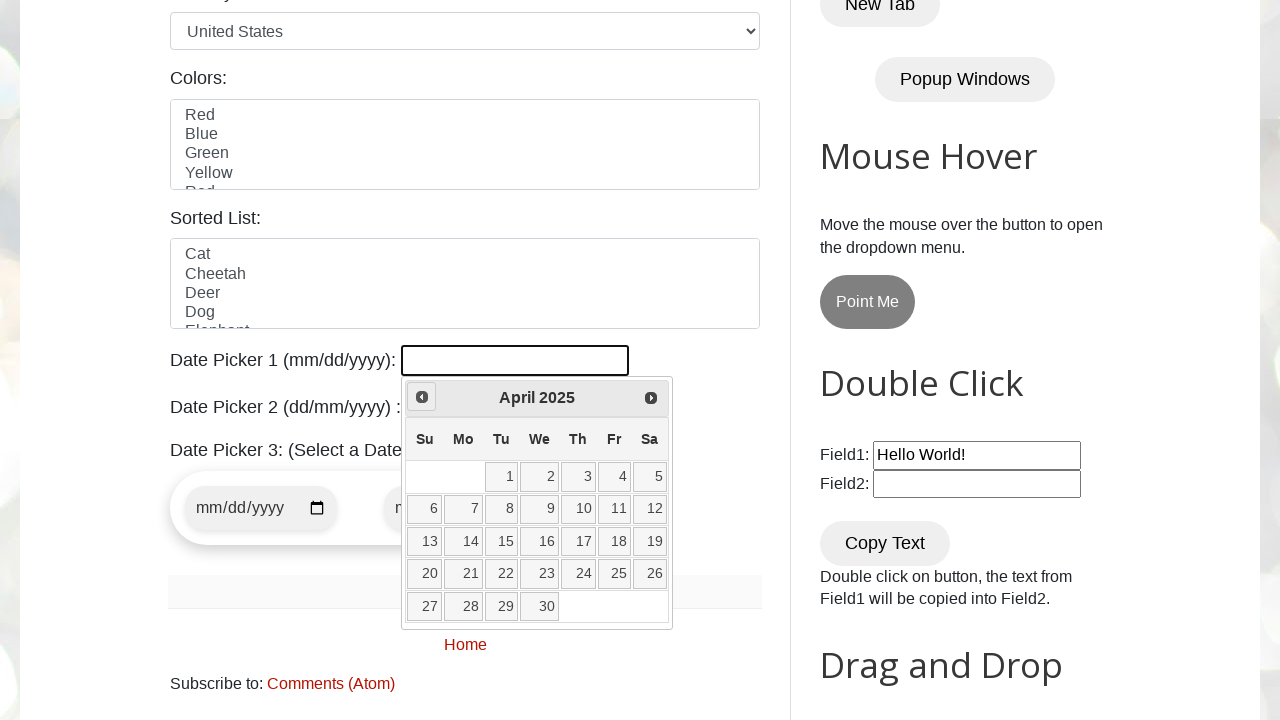

Retrieved current month: April
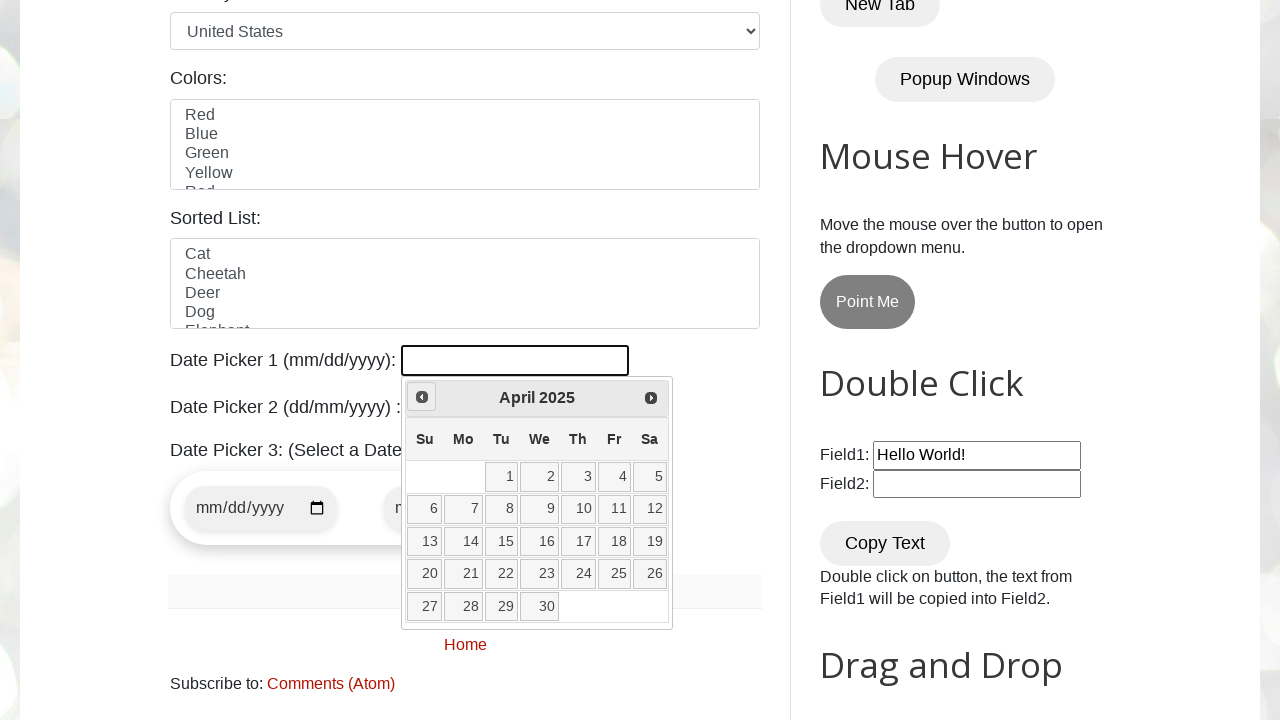

Retrieved current year: 2025
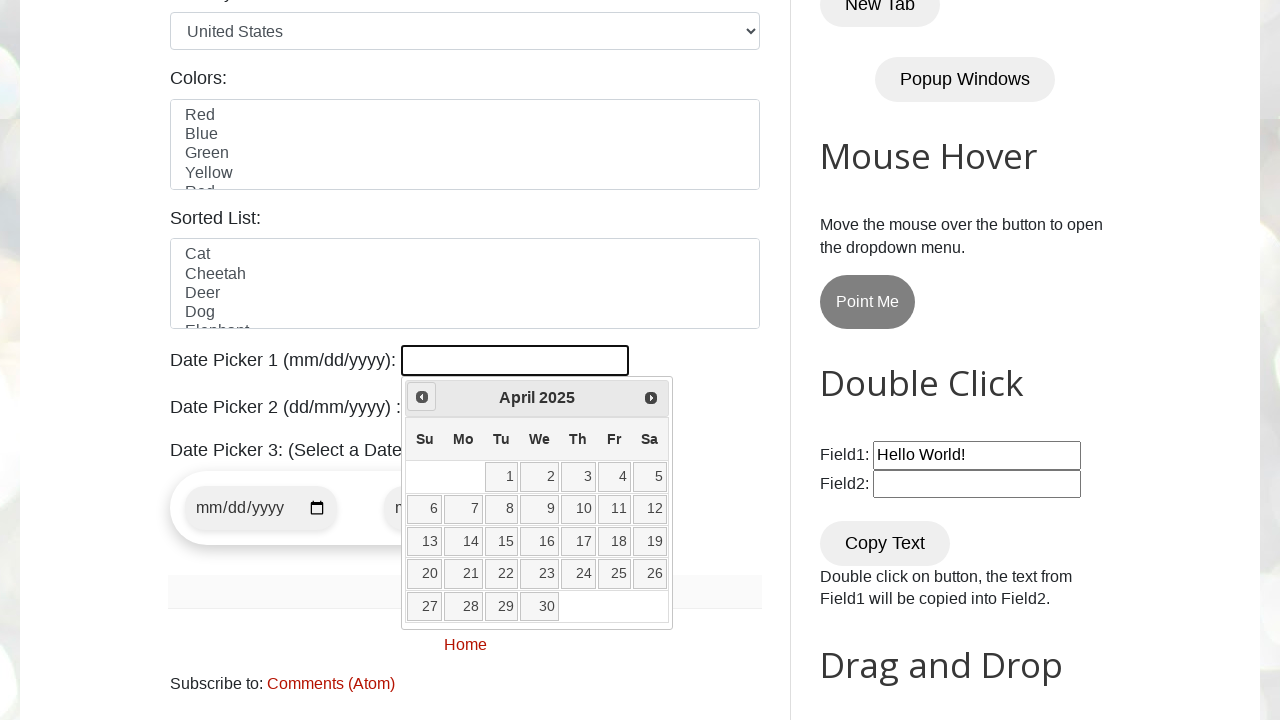

Clicked previous month arrow to navigate backwards at (422, 397) on xpath=//span[@class='ui-icon ui-icon-circle-triangle-w']
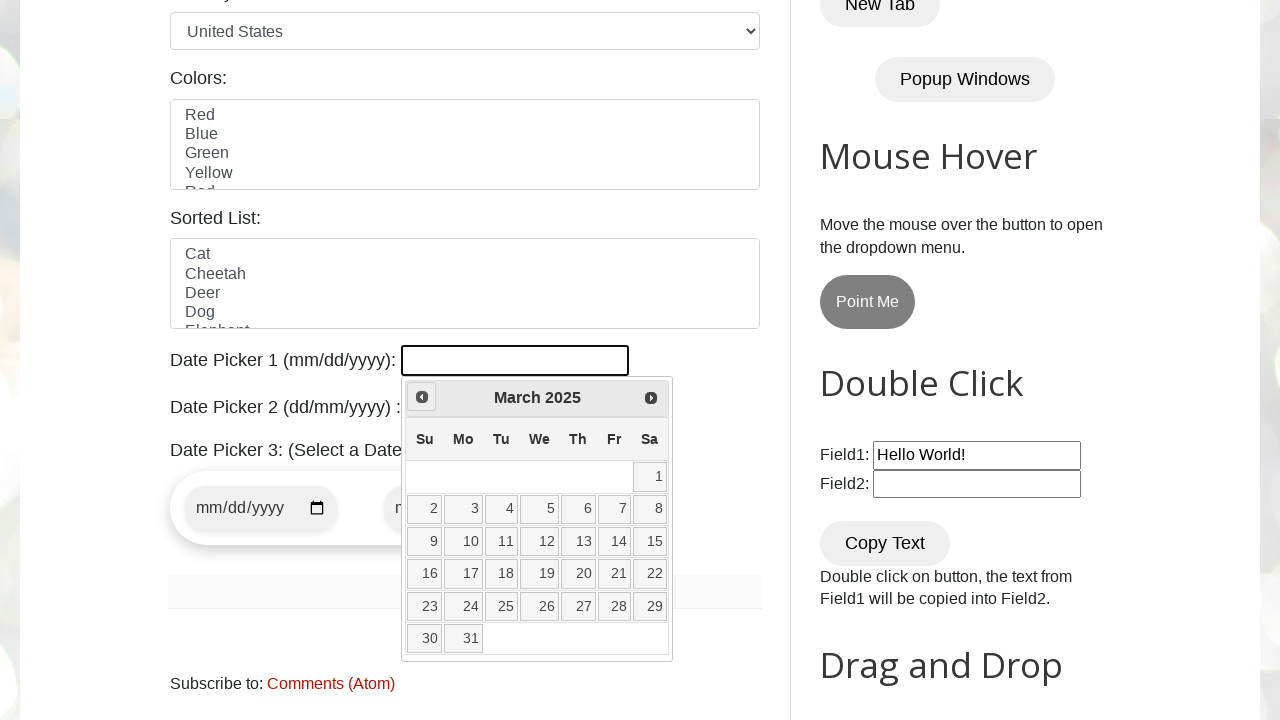

Waited 500ms for month navigation to complete
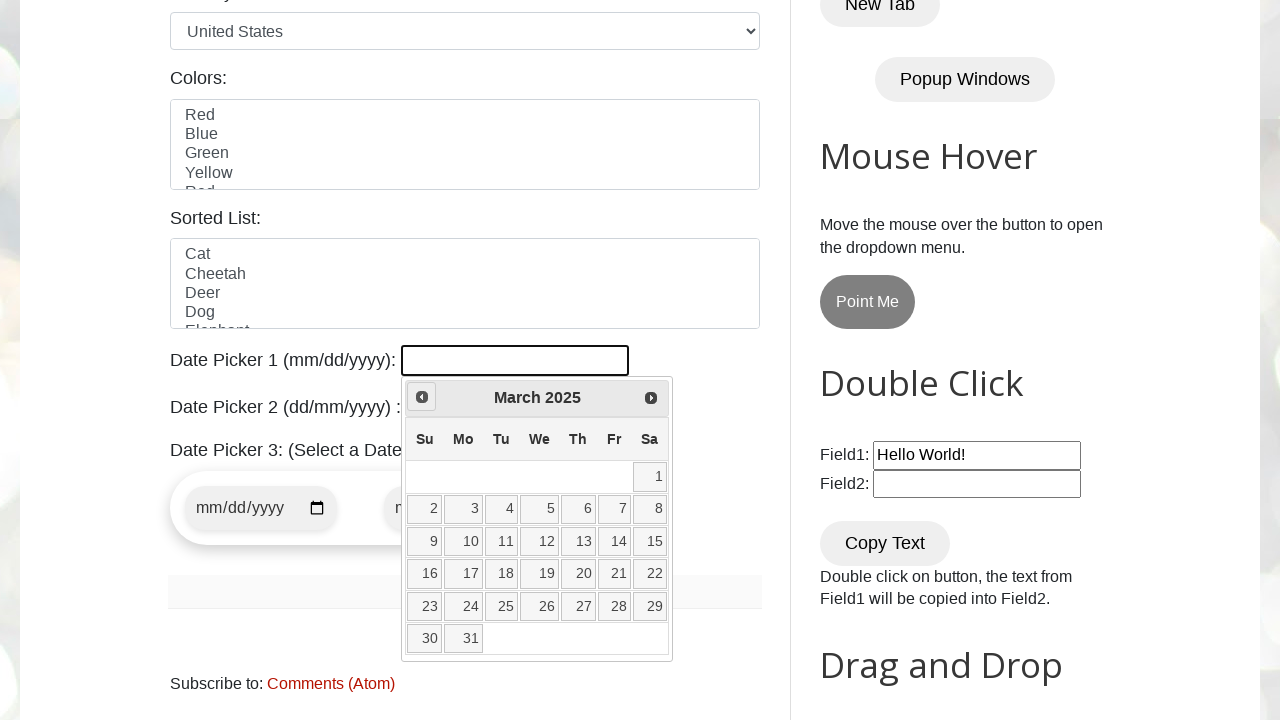

Retrieved current month: March
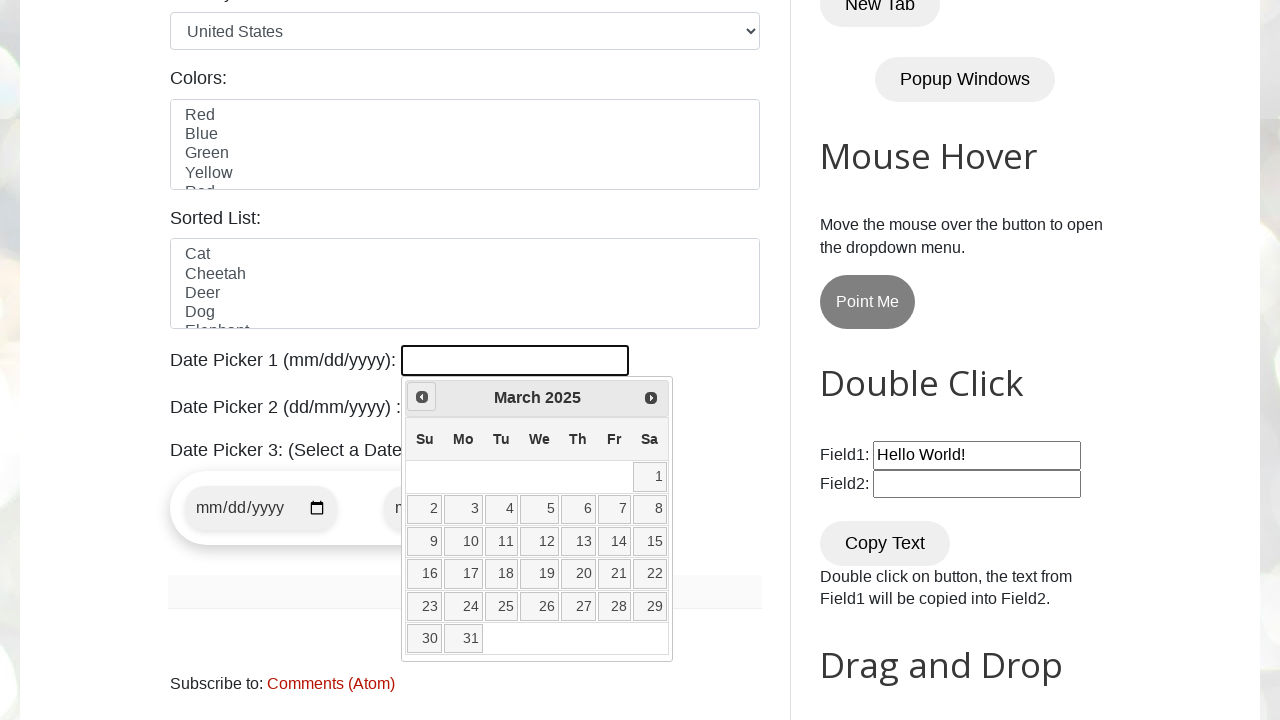

Retrieved current year: 2025
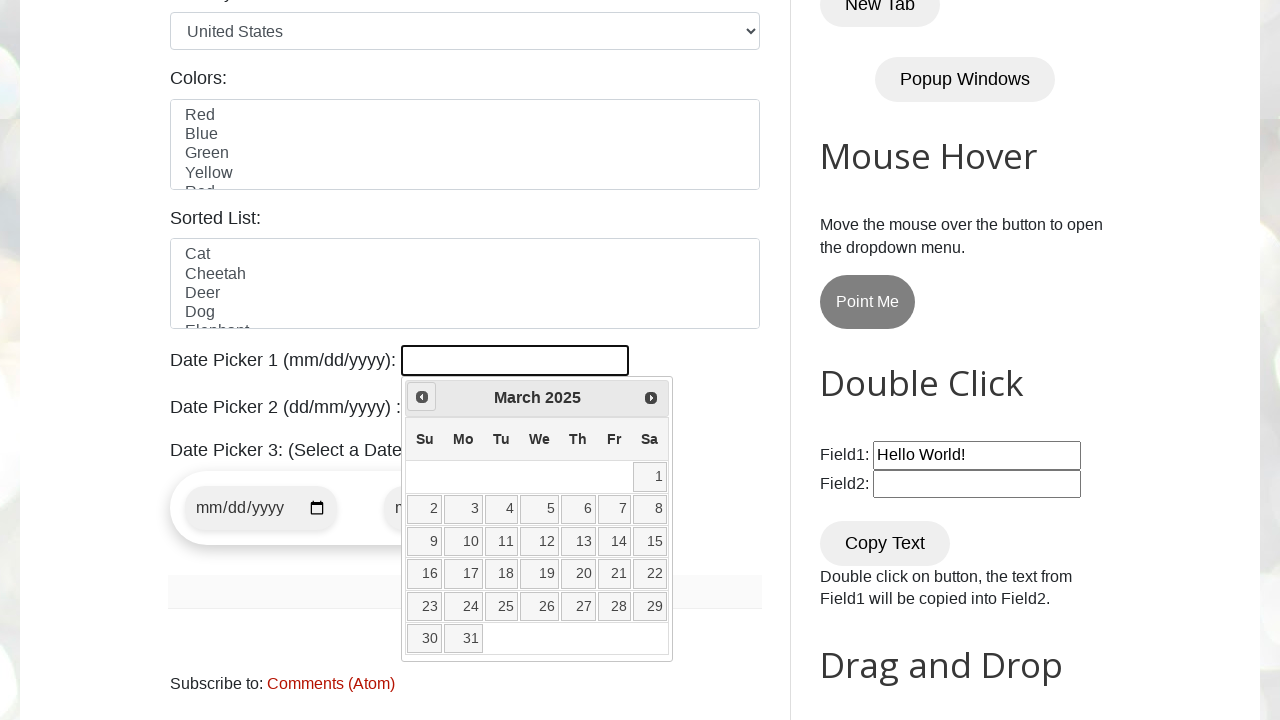

Clicked previous month arrow to navigate backwards at (422, 397) on xpath=//span[@class='ui-icon ui-icon-circle-triangle-w']
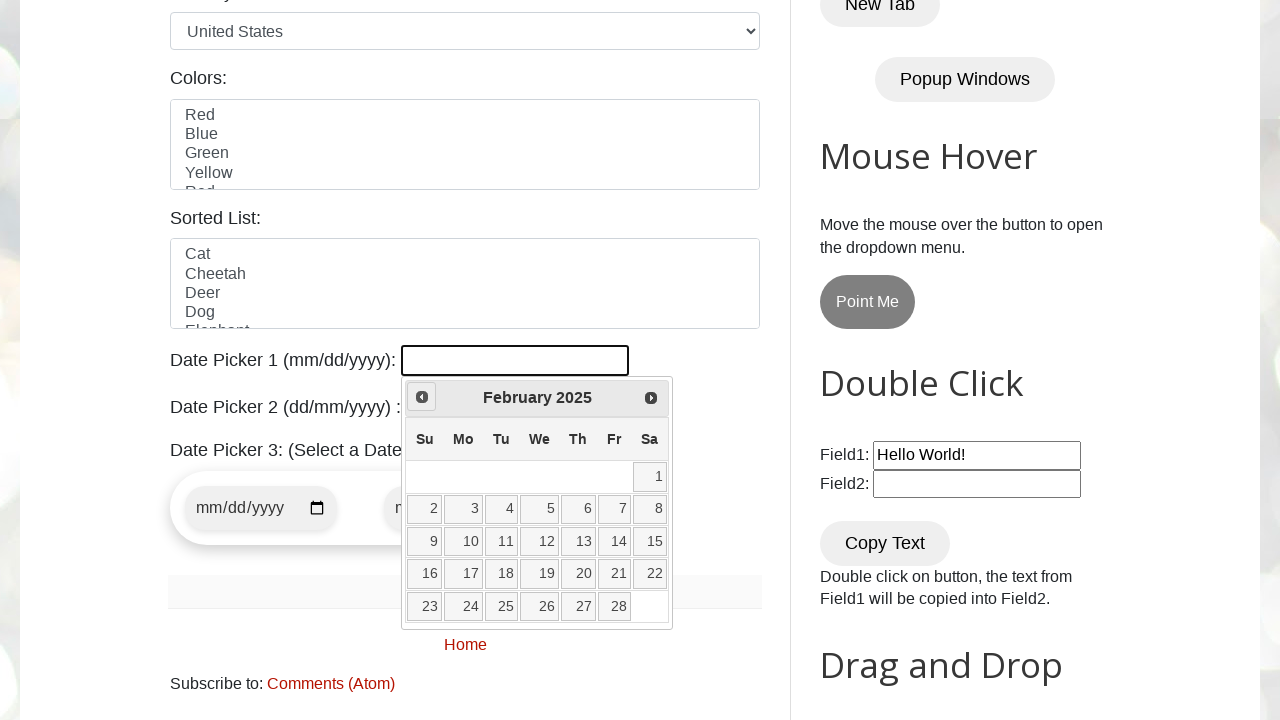

Waited 500ms for month navigation to complete
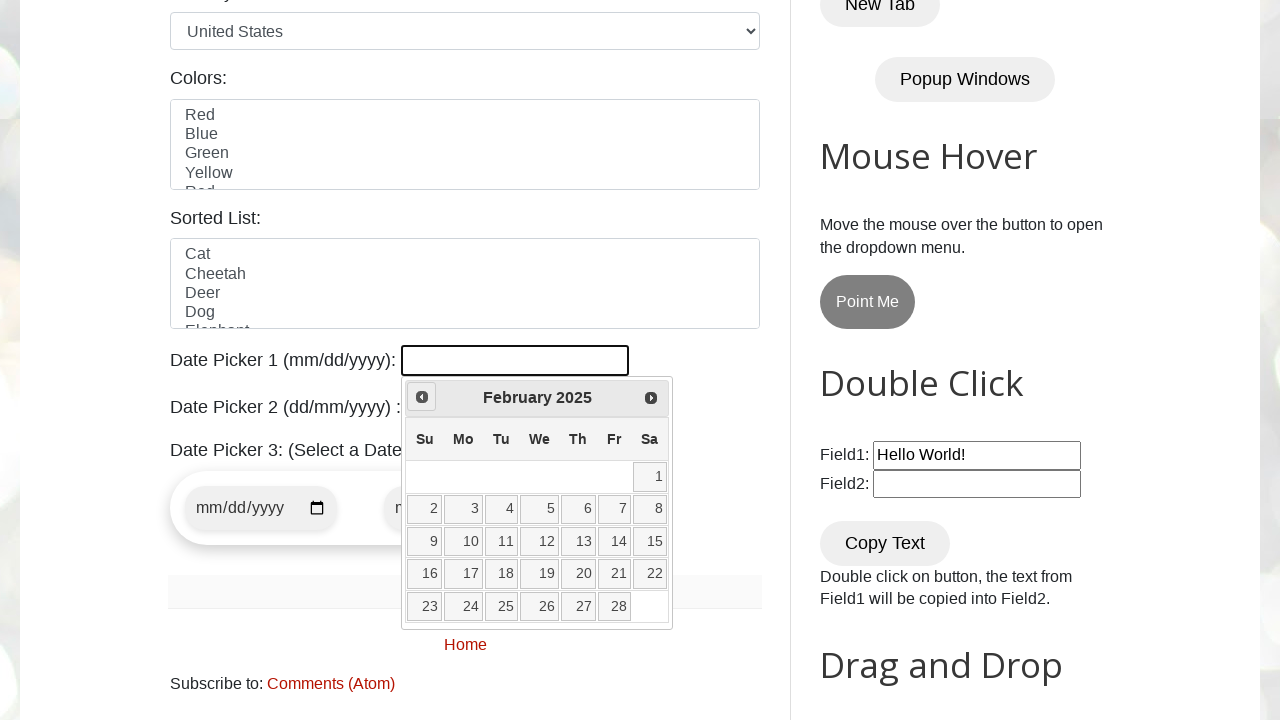

Retrieved current month: February
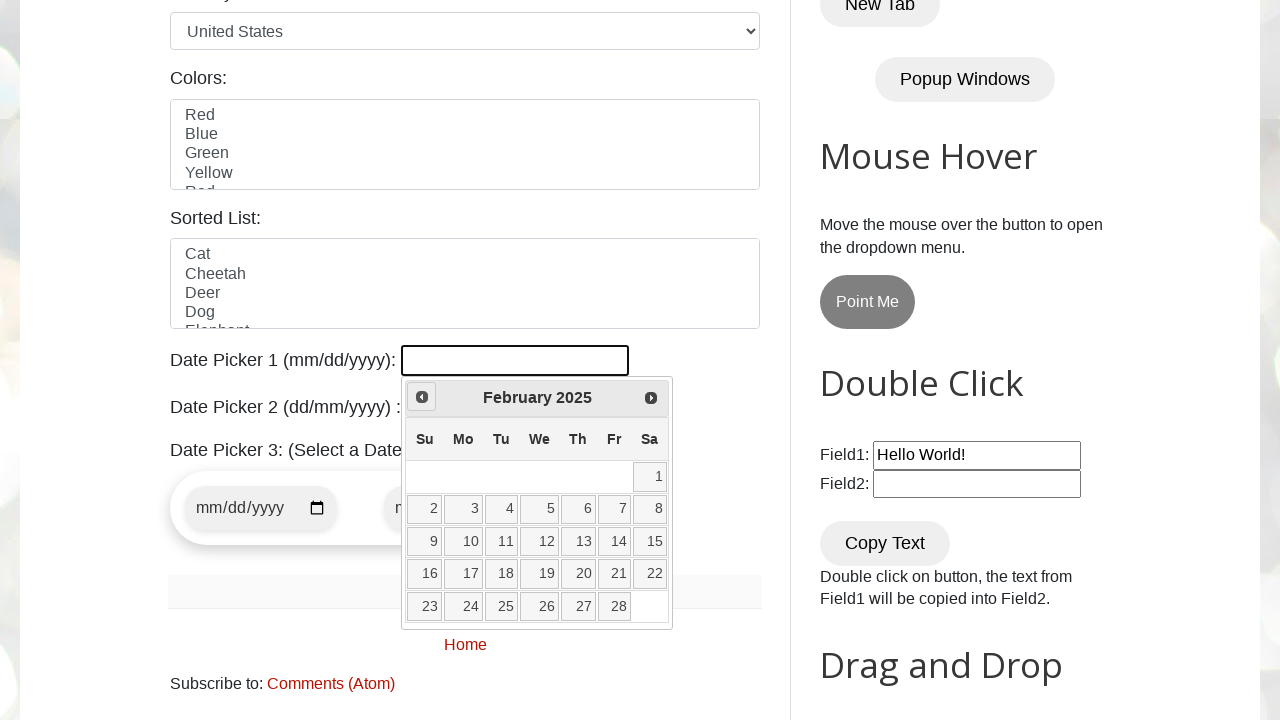

Retrieved current year: 2025
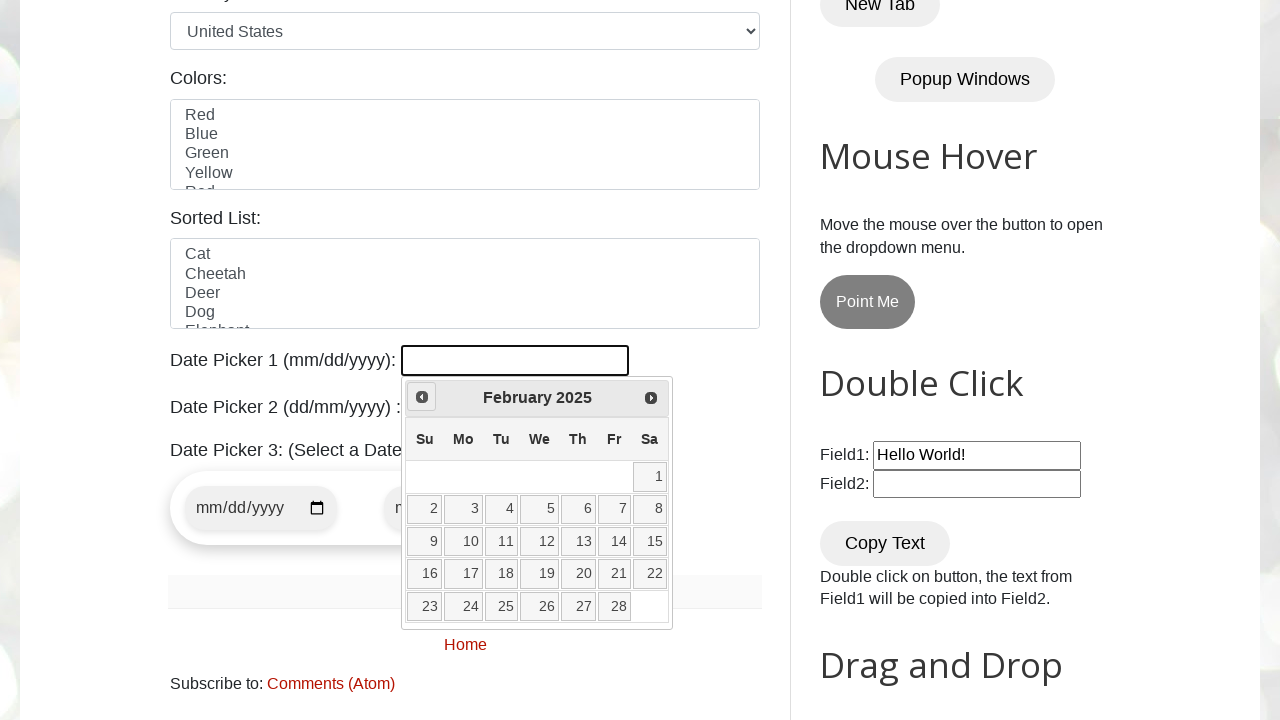

Clicked previous month arrow to navigate backwards at (422, 397) on xpath=//span[@class='ui-icon ui-icon-circle-triangle-w']
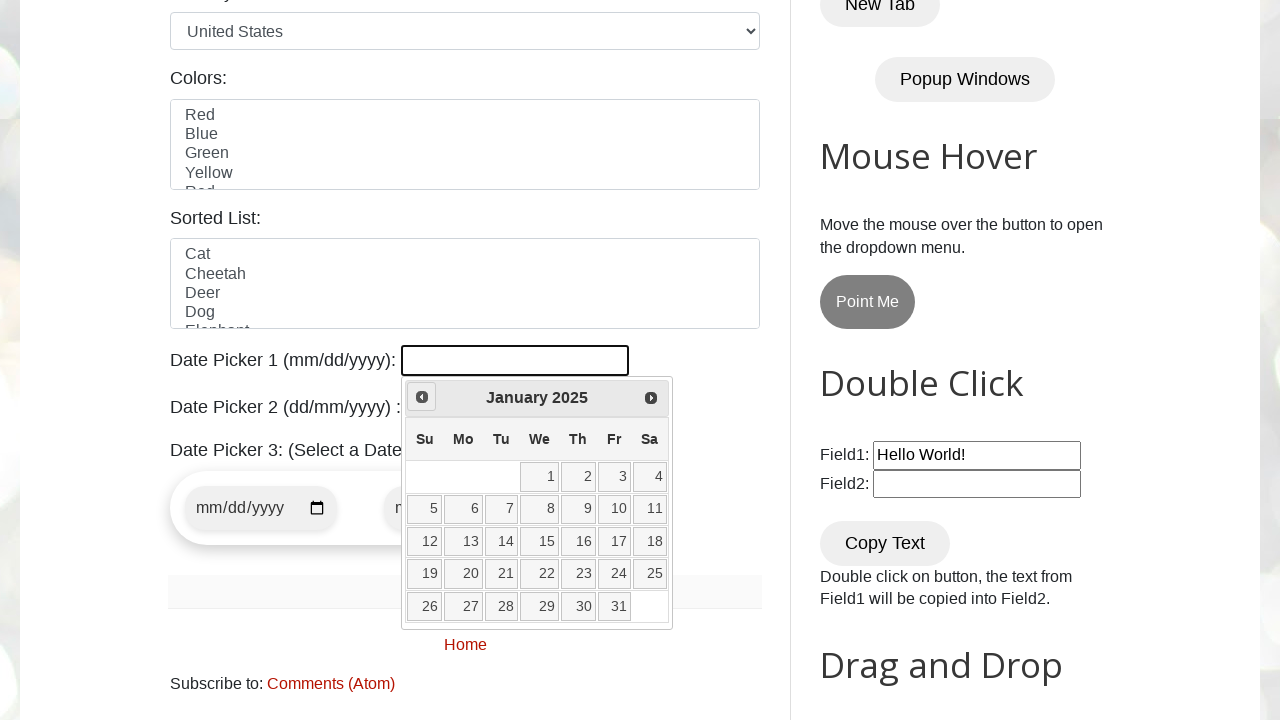

Waited 500ms for month navigation to complete
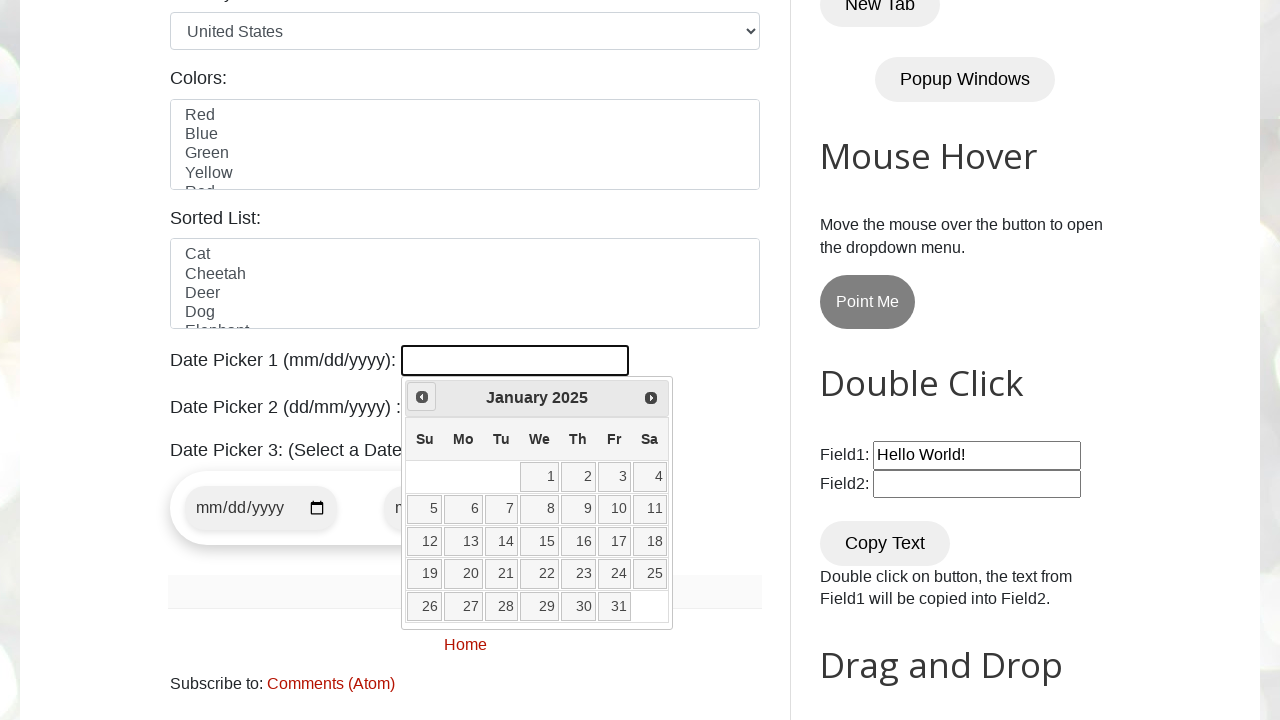

Retrieved current month: January
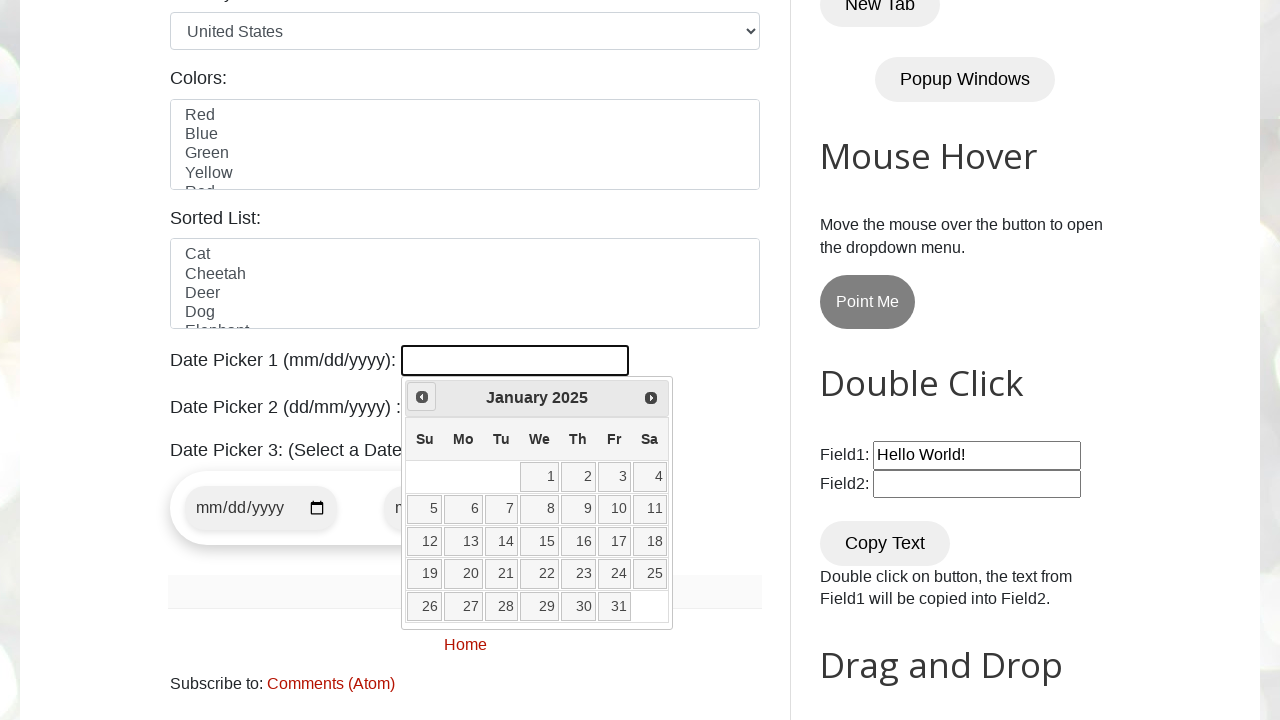

Retrieved current year: 2025
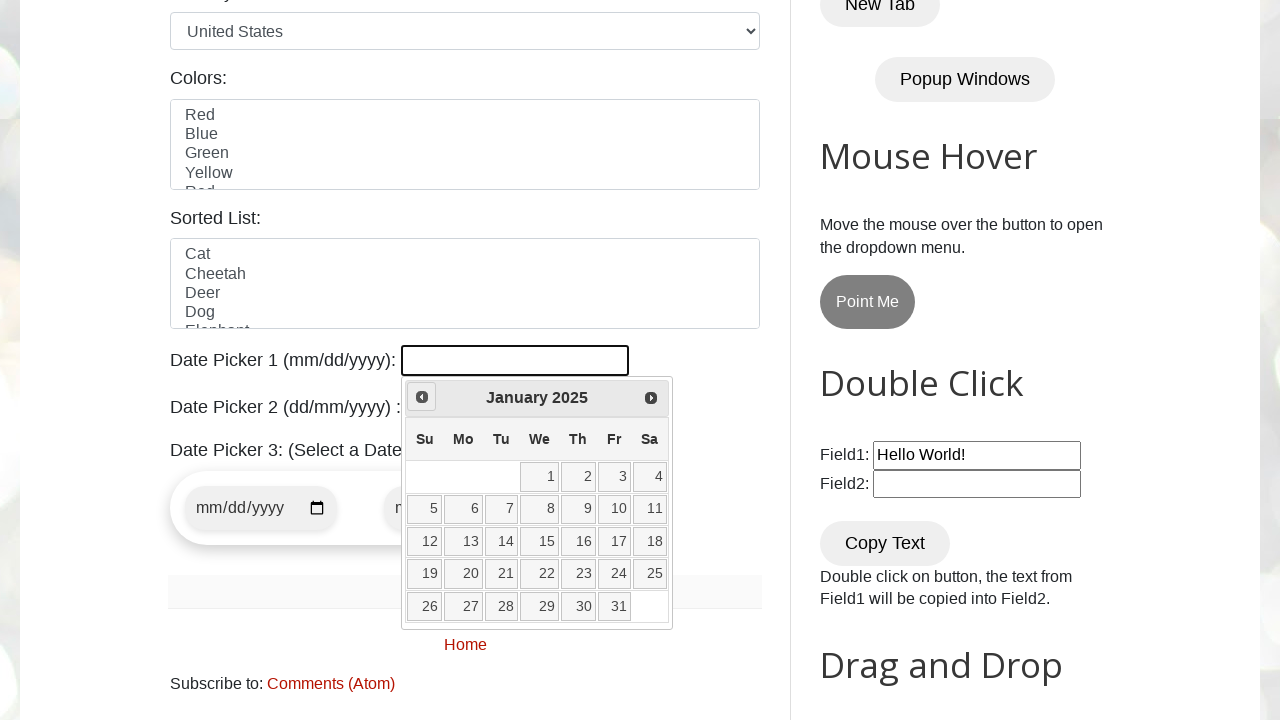

Clicked previous month arrow to navigate backwards at (422, 397) on xpath=//span[@class='ui-icon ui-icon-circle-triangle-w']
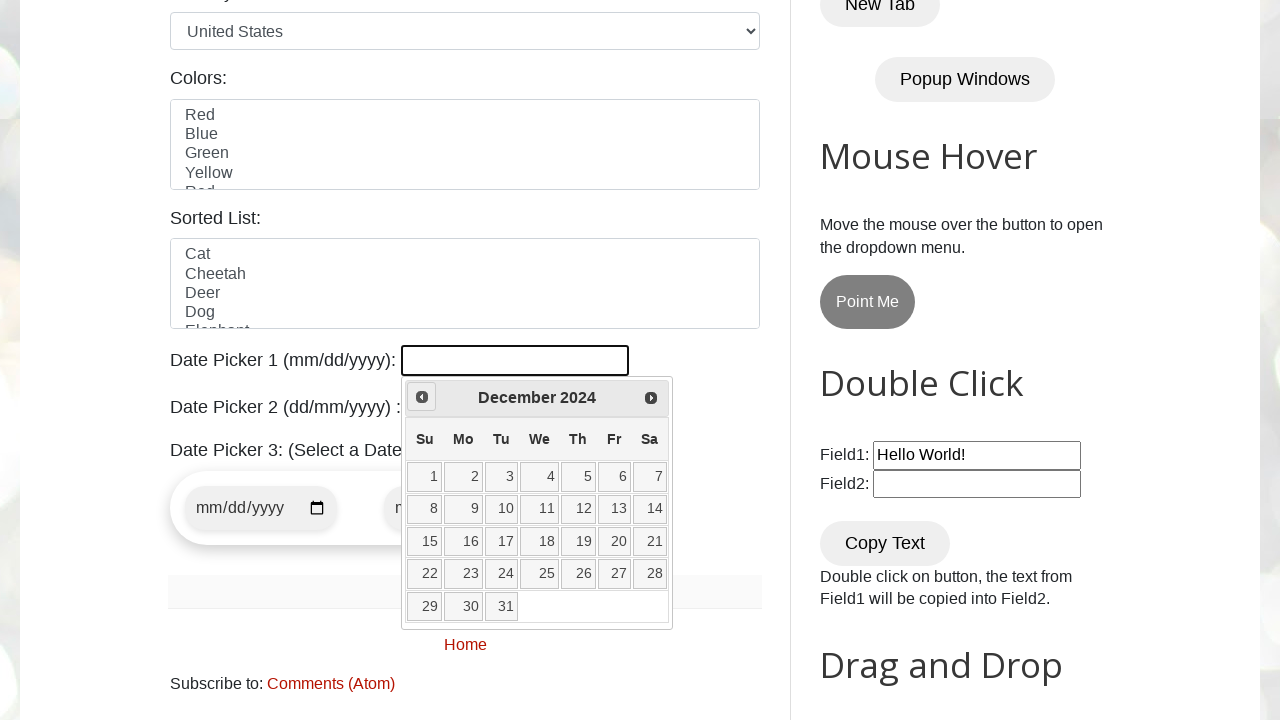

Waited 500ms for month navigation to complete
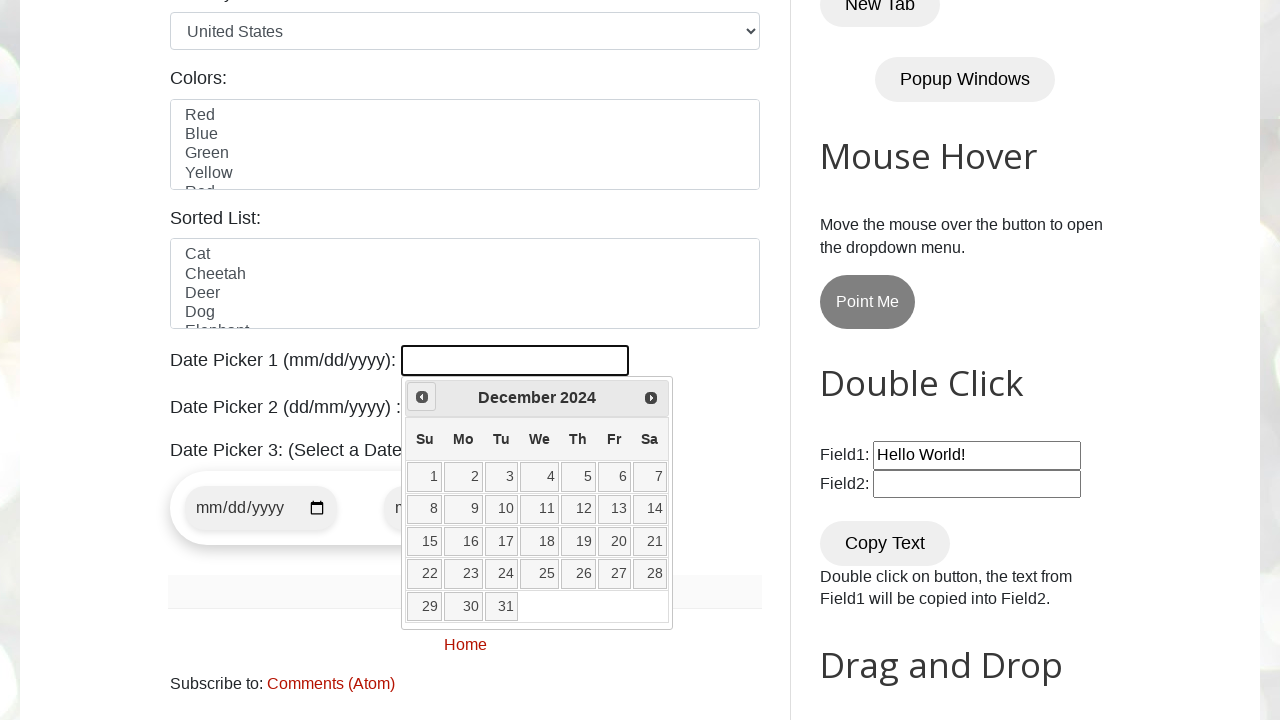

Retrieved current month: December
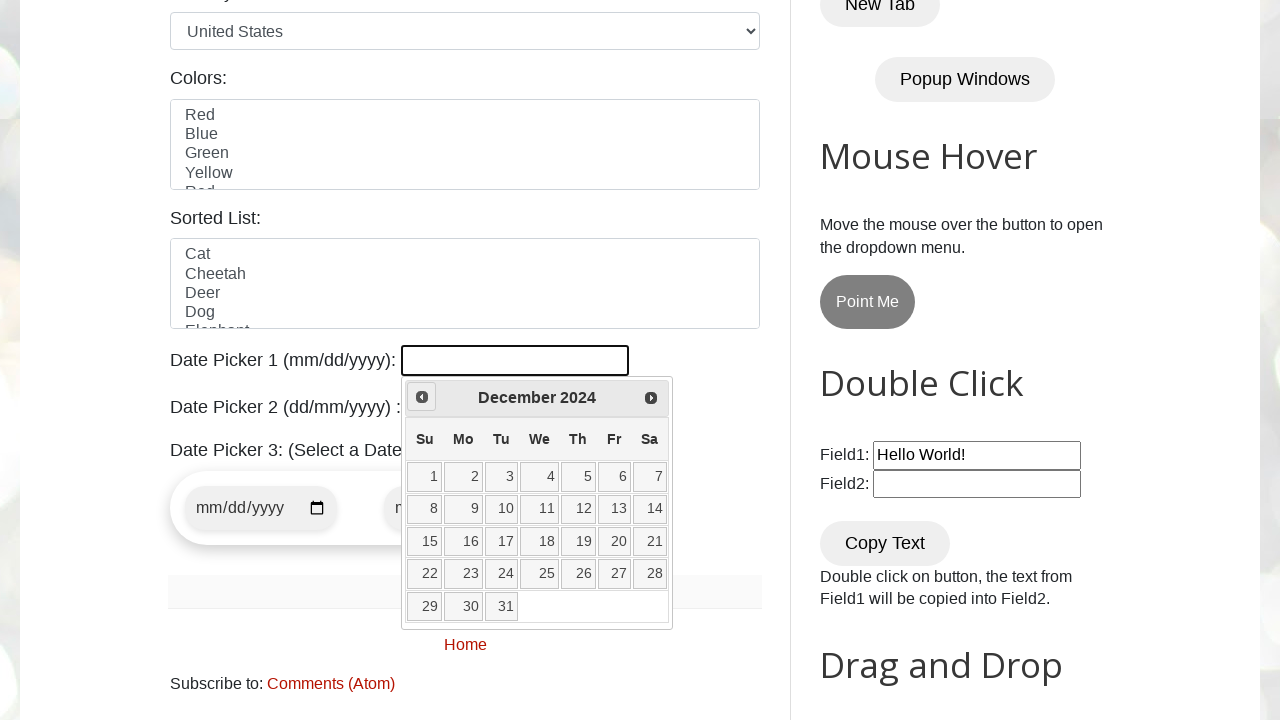

Retrieved current year: 2024
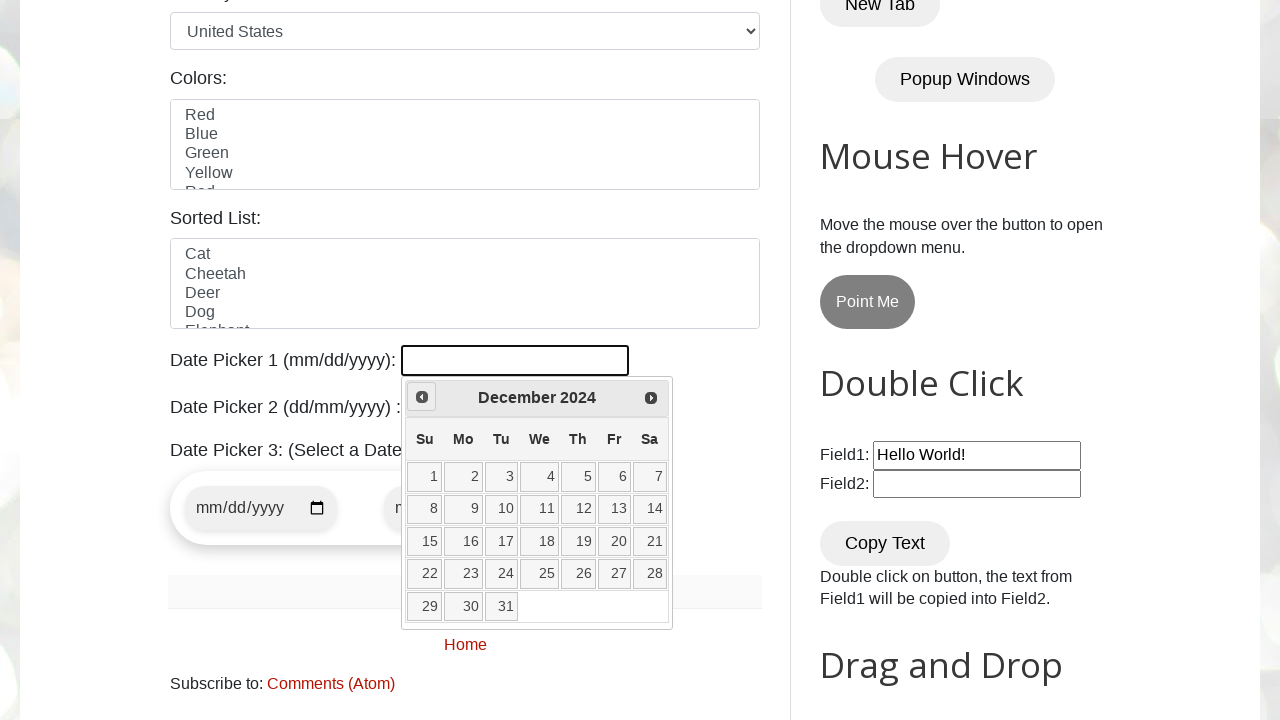

Clicked previous month arrow to navigate backwards at (422, 397) on xpath=//span[@class='ui-icon ui-icon-circle-triangle-w']
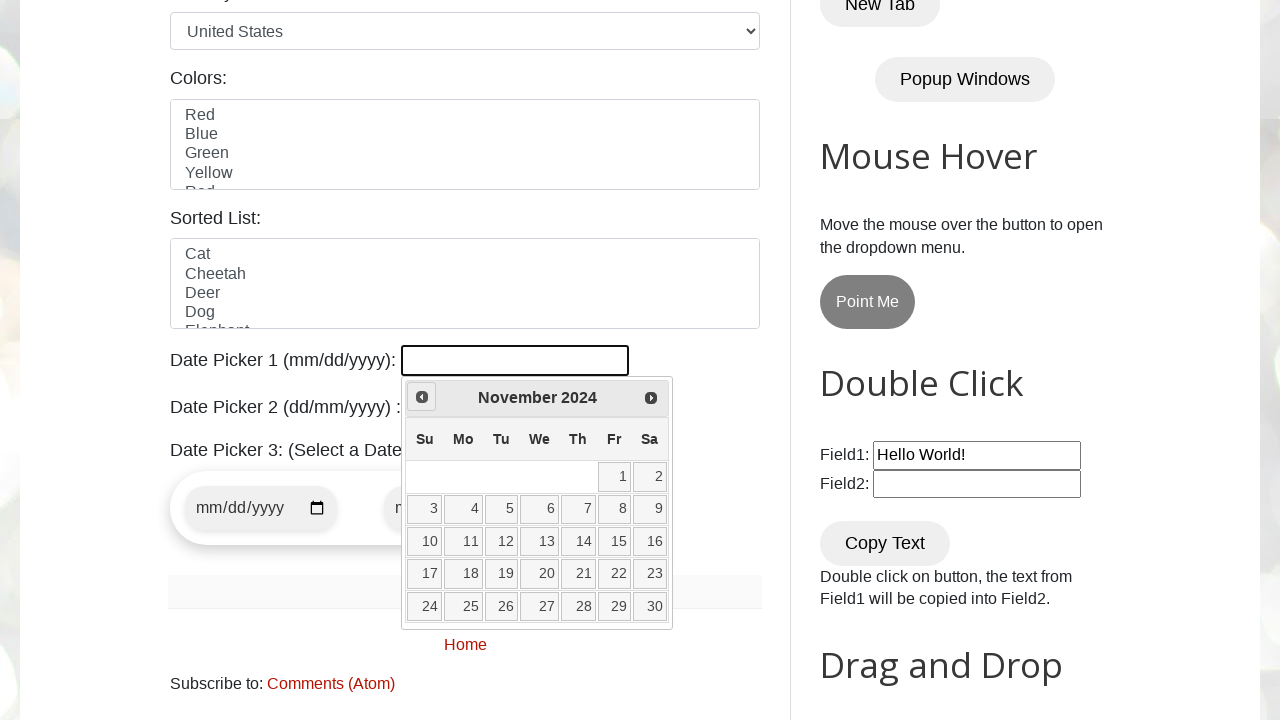

Waited 500ms for month navigation to complete
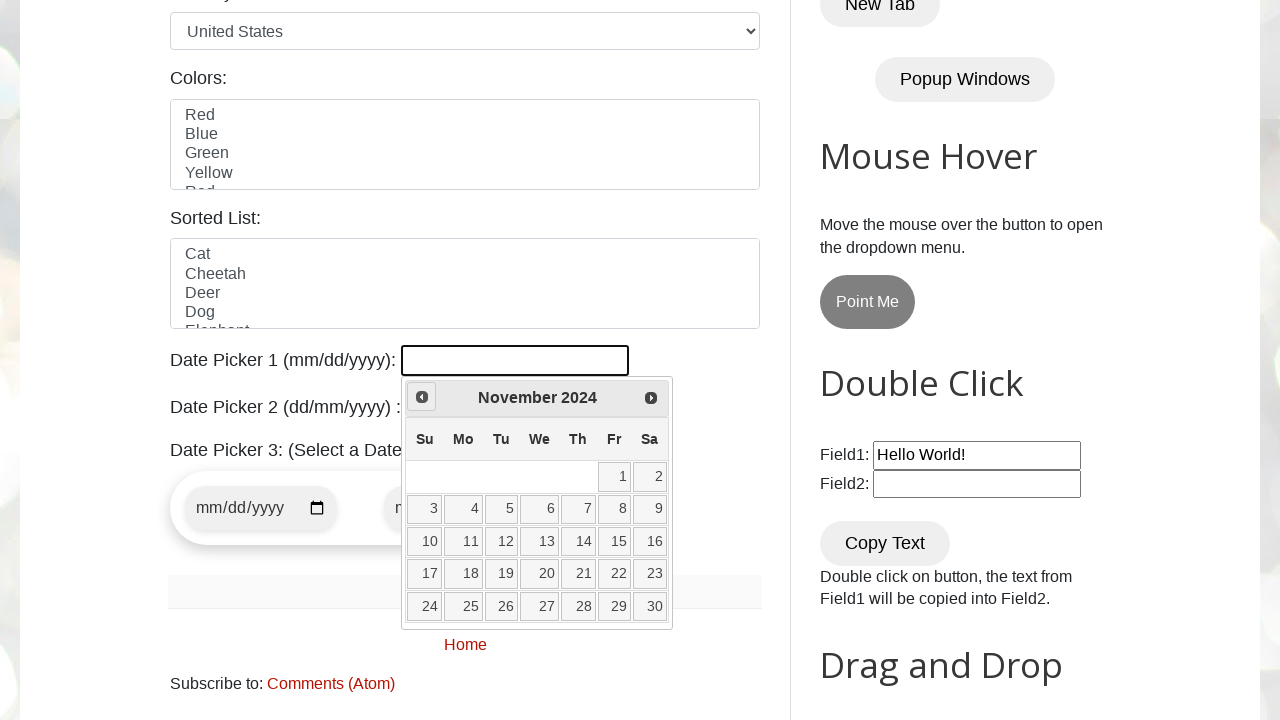

Retrieved current month: November
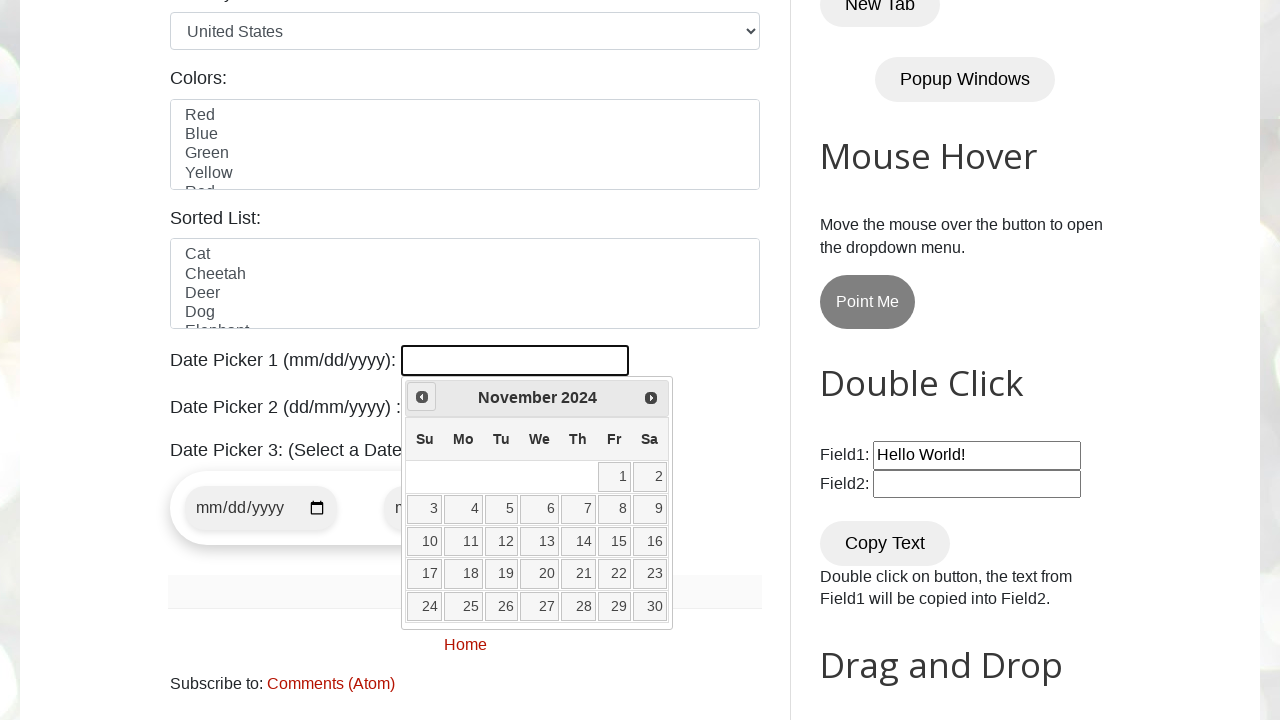

Retrieved current year: 2024
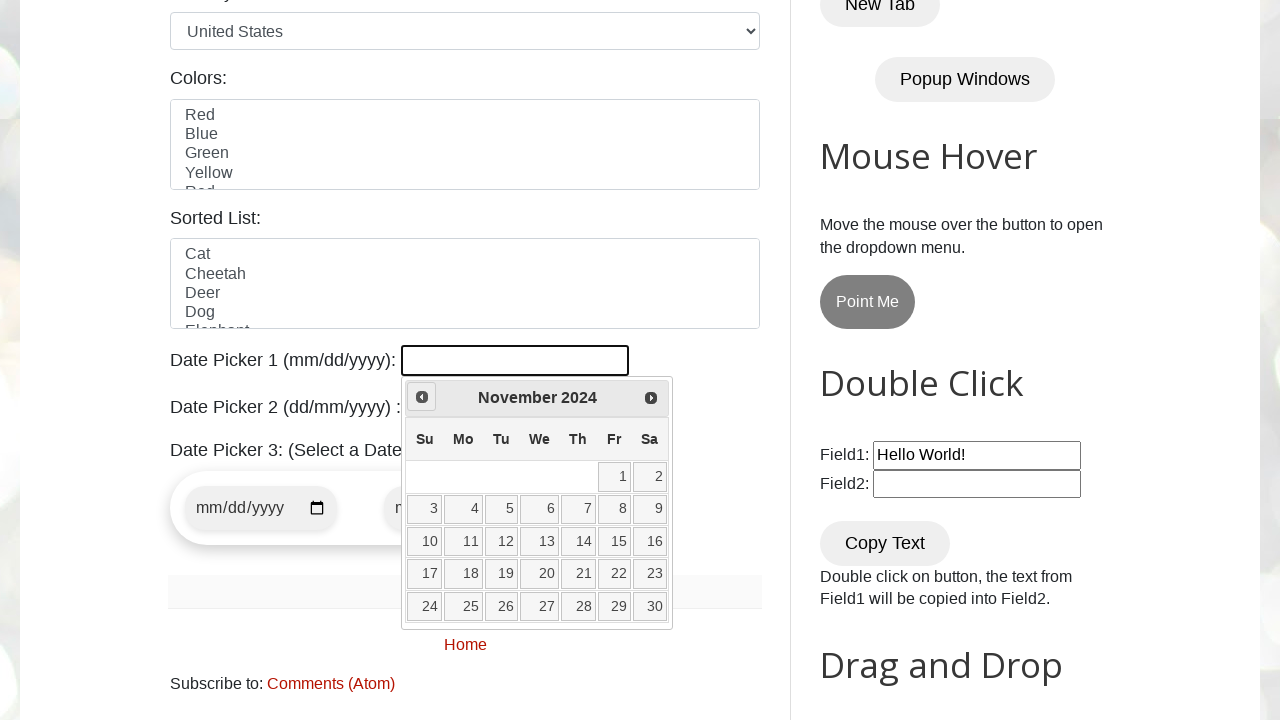

Clicked previous month arrow to navigate backwards at (422, 397) on xpath=//span[@class='ui-icon ui-icon-circle-triangle-w']
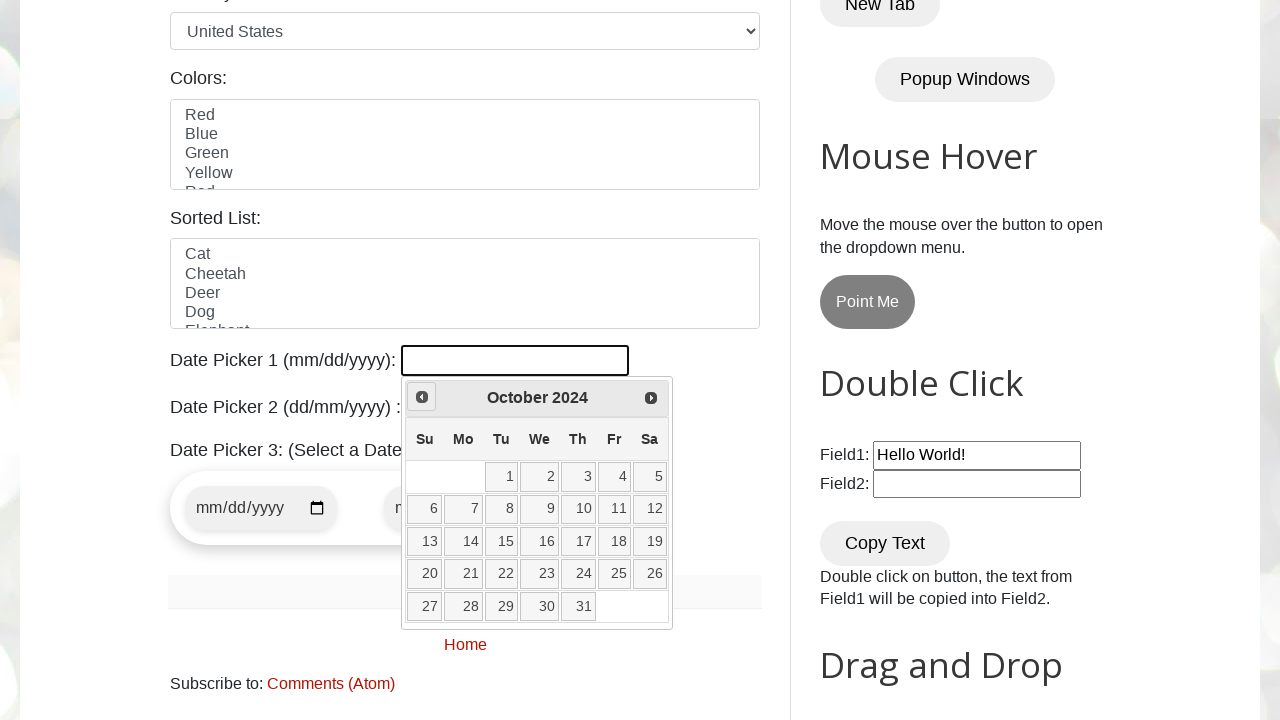

Waited 500ms for month navigation to complete
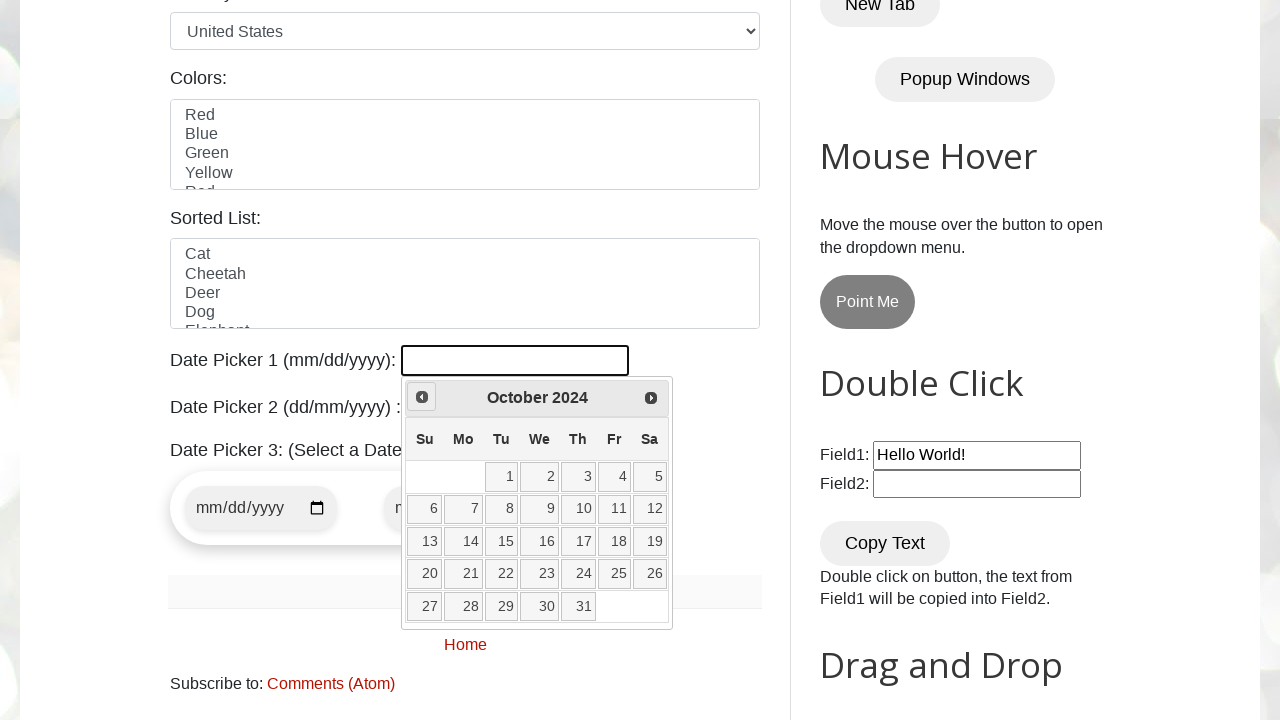

Retrieved current month: October
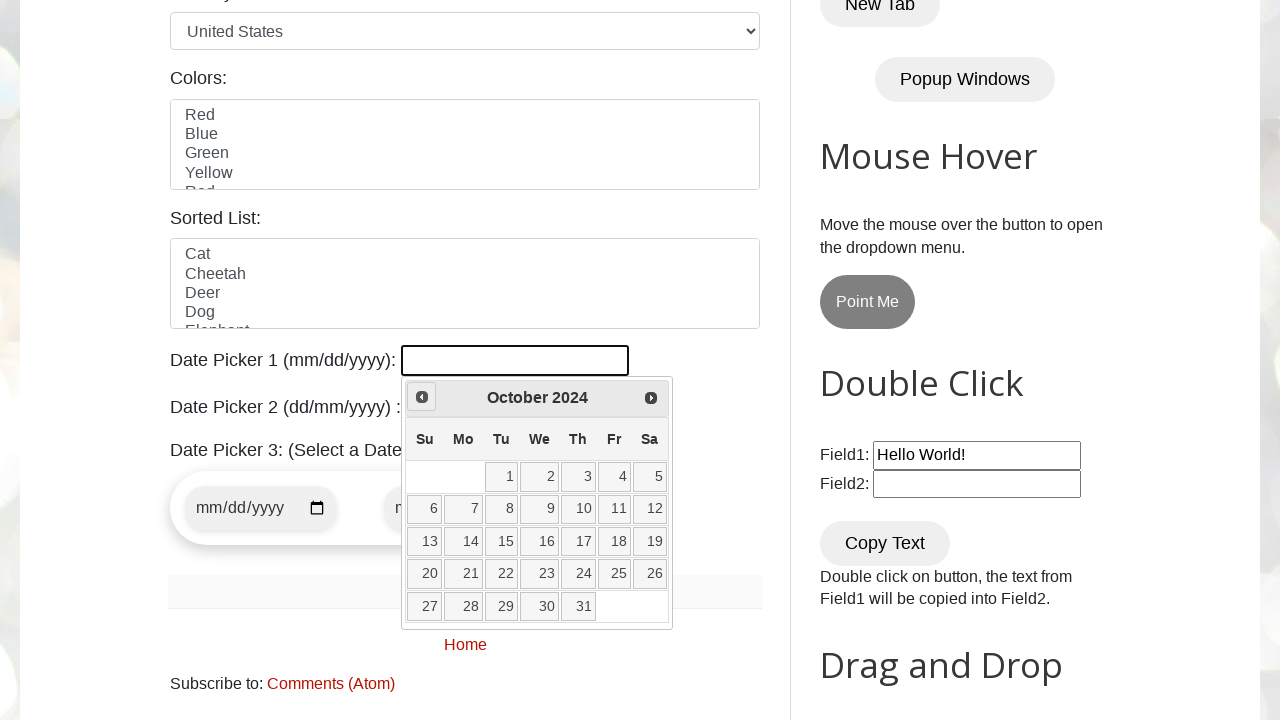

Retrieved current year: 2024
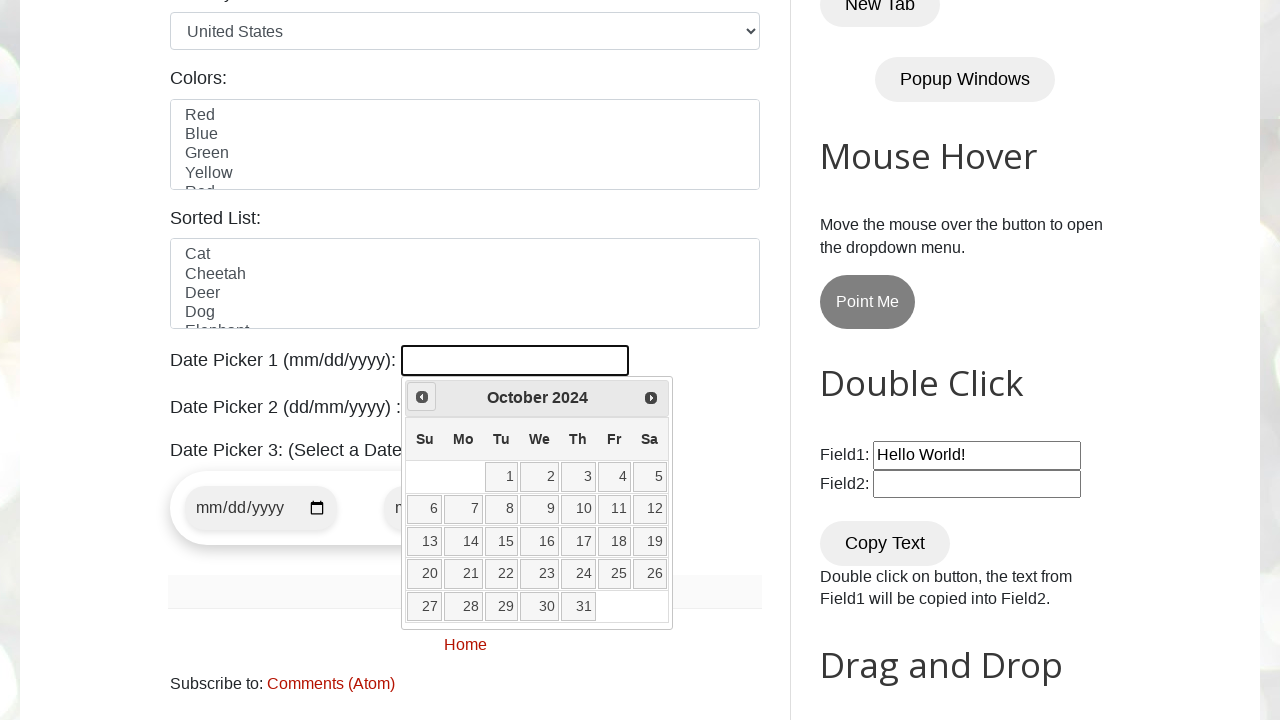

Clicked previous month arrow to navigate backwards at (422, 397) on xpath=//span[@class='ui-icon ui-icon-circle-triangle-w']
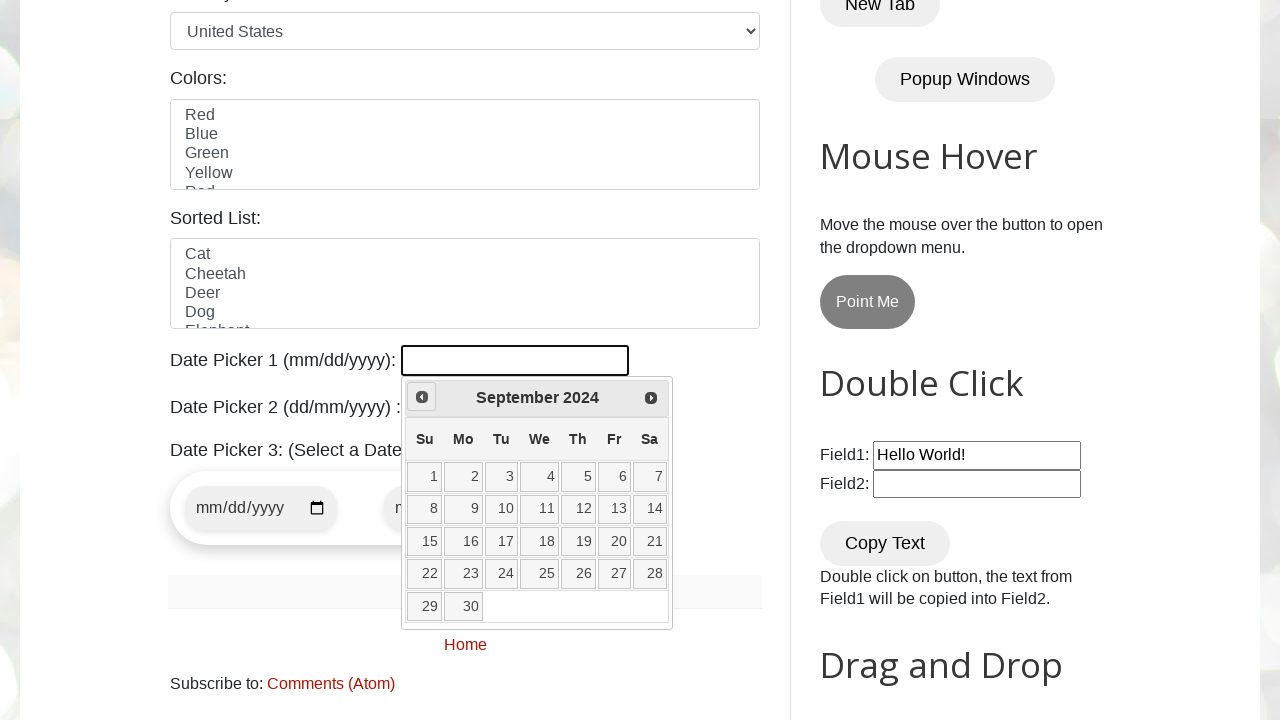

Waited 500ms for month navigation to complete
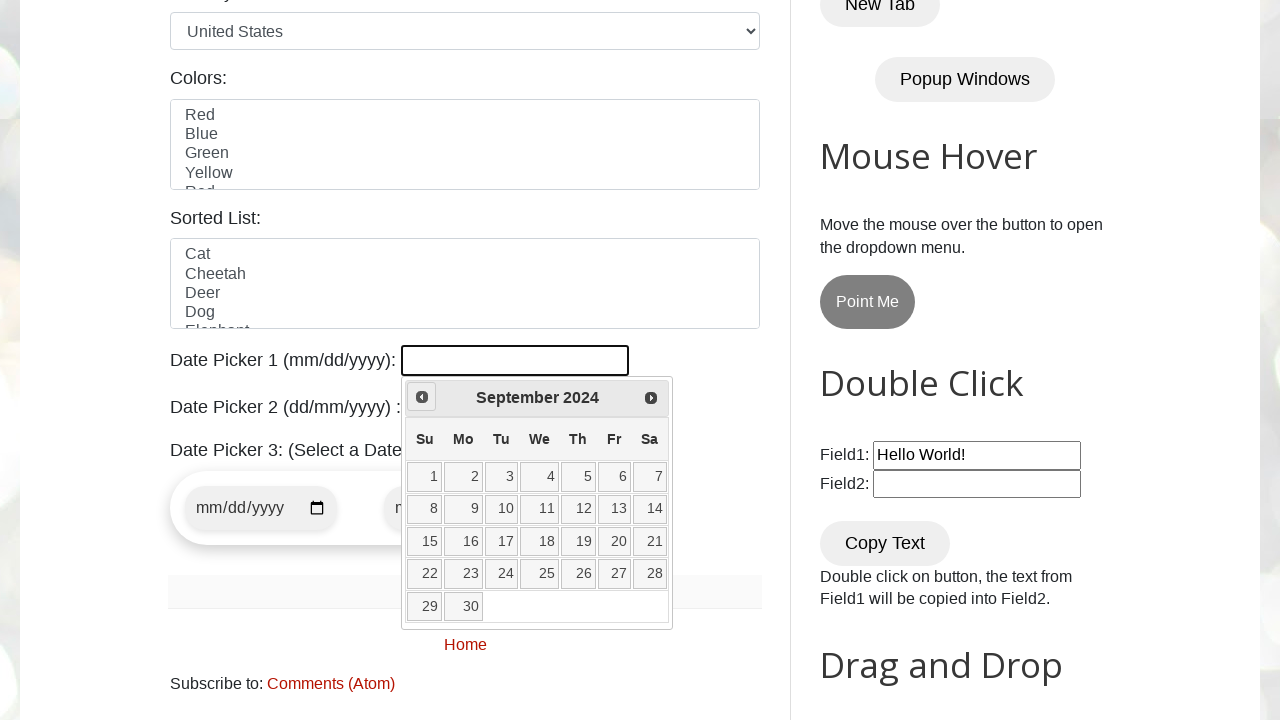

Retrieved current month: September
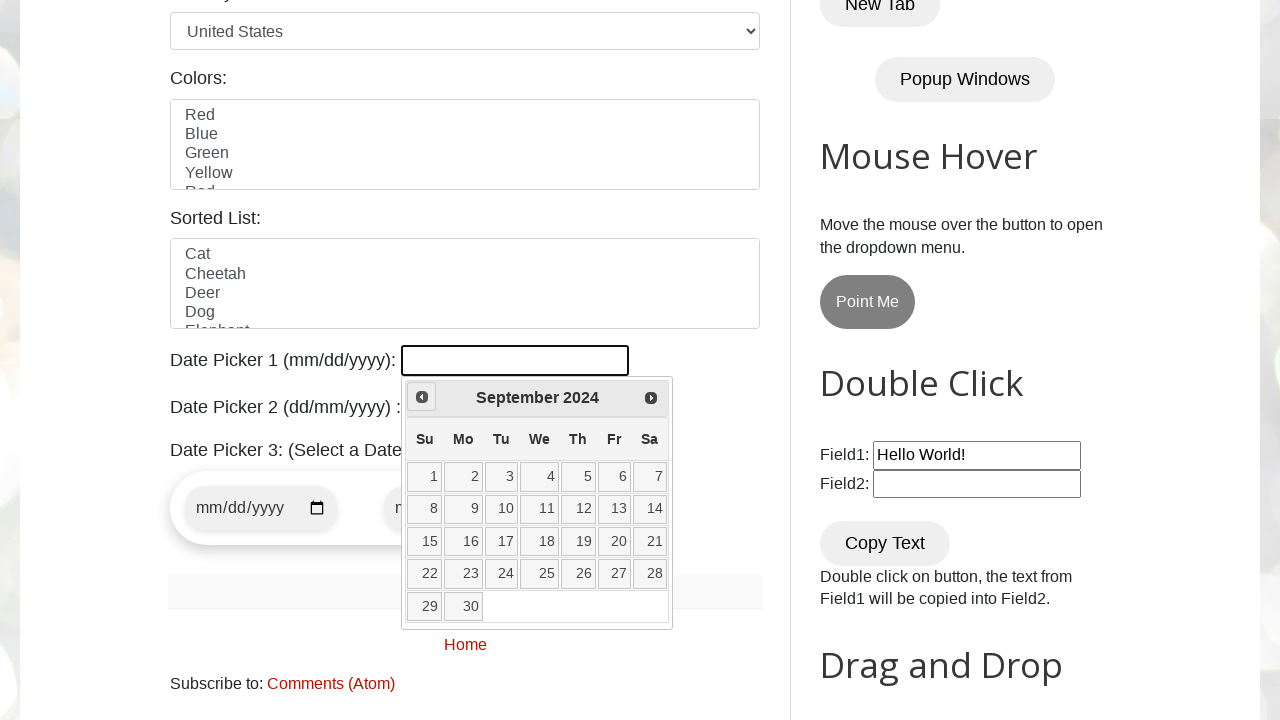

Retrieved current year: 2024
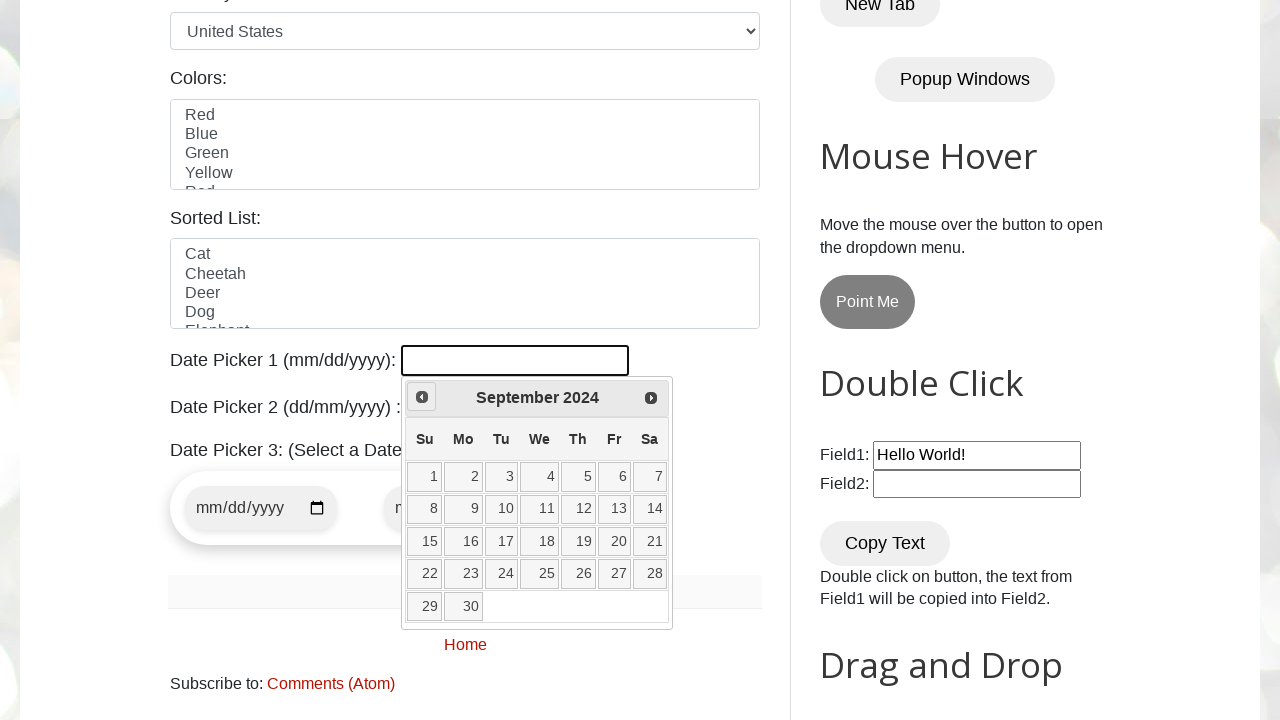

Clicked previous month arrow to navigate backwards at (422, 397) on xpath=//span[@class='ui-icon ui-icon-circle-triangle-w']
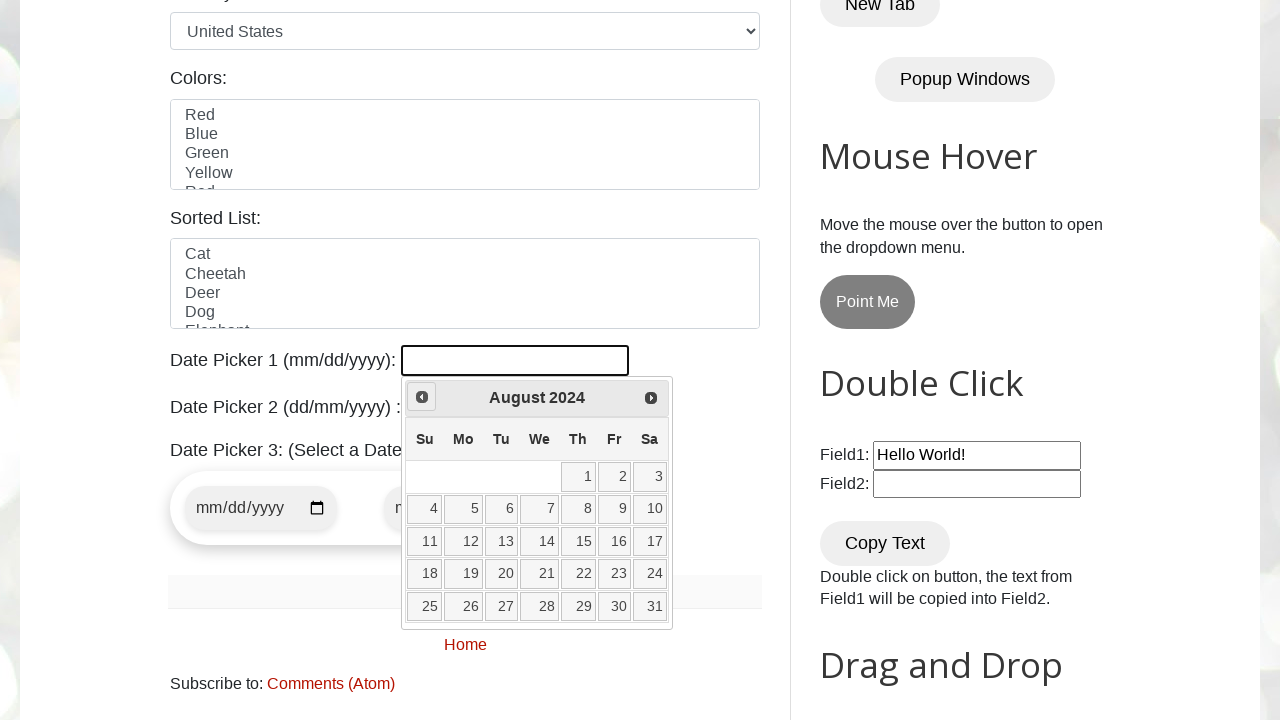

Waited 500ms for month navigation to complete
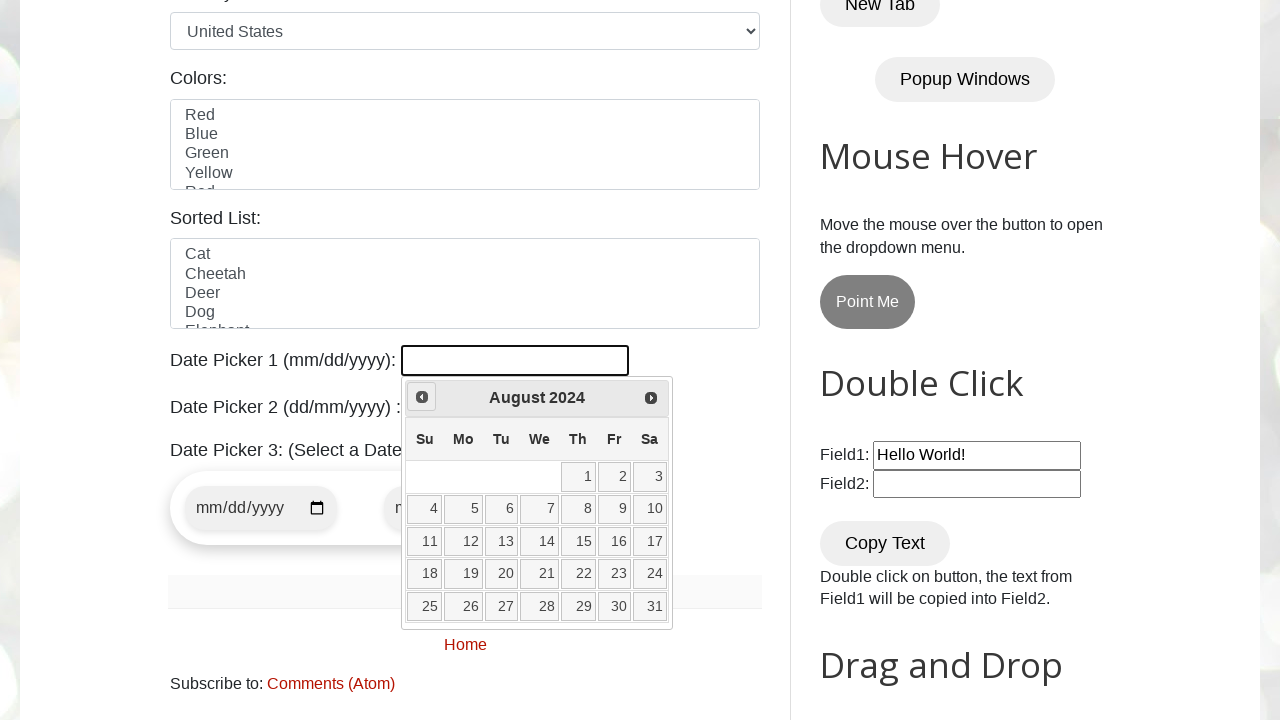

Retrieved current month: August
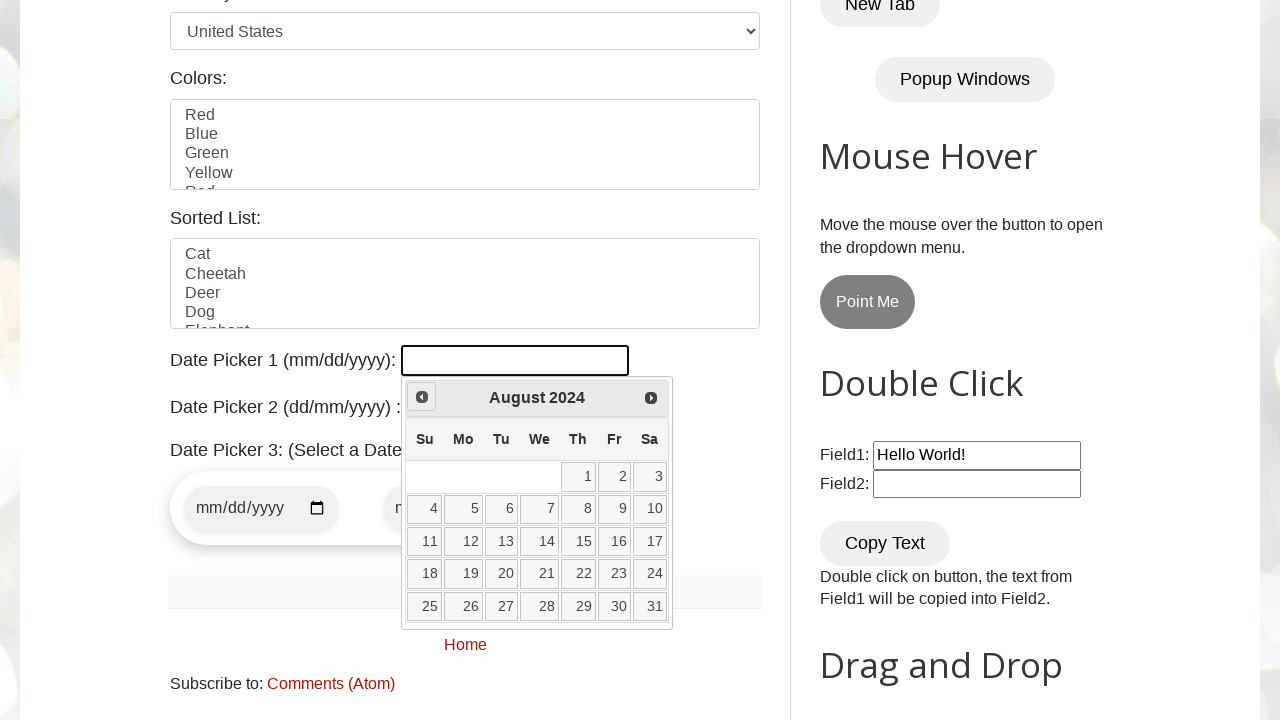

Retrieved current year: 2024
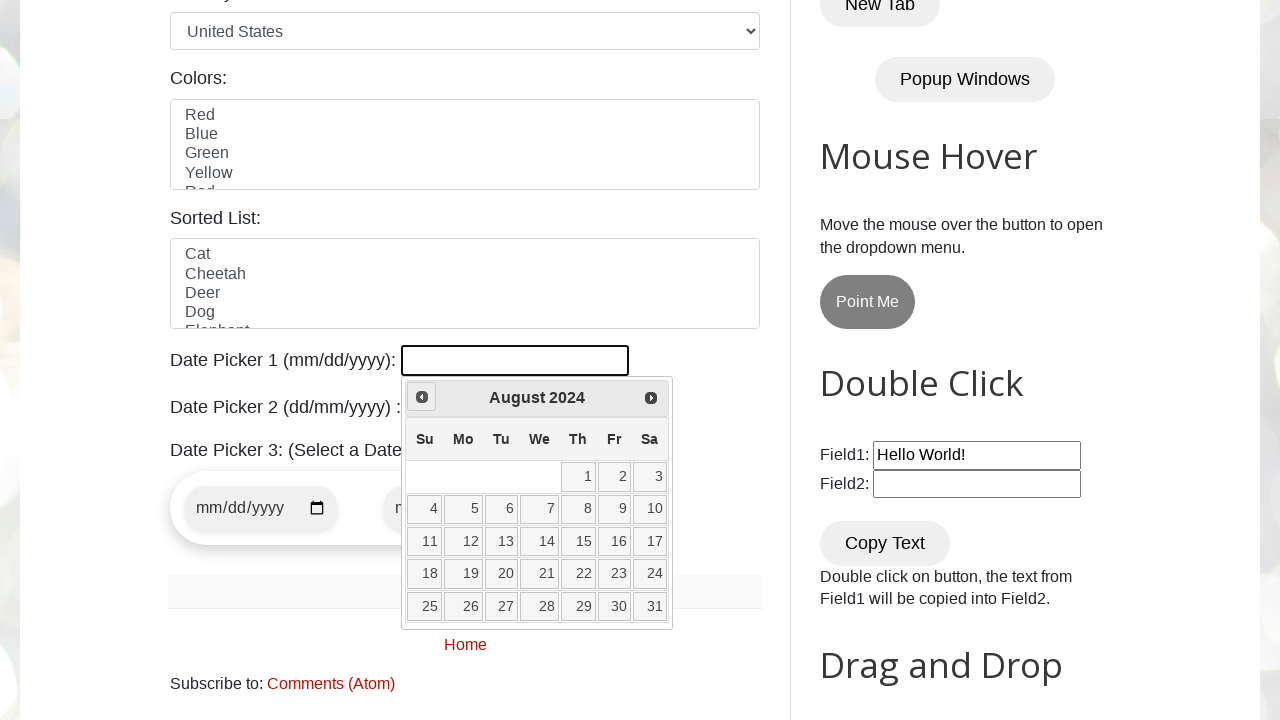

Clicked previous month arrow to navigate backwards at (422, 397) on xpath=//span[@class='ui-icon ui-icon-circle-triangle-w']
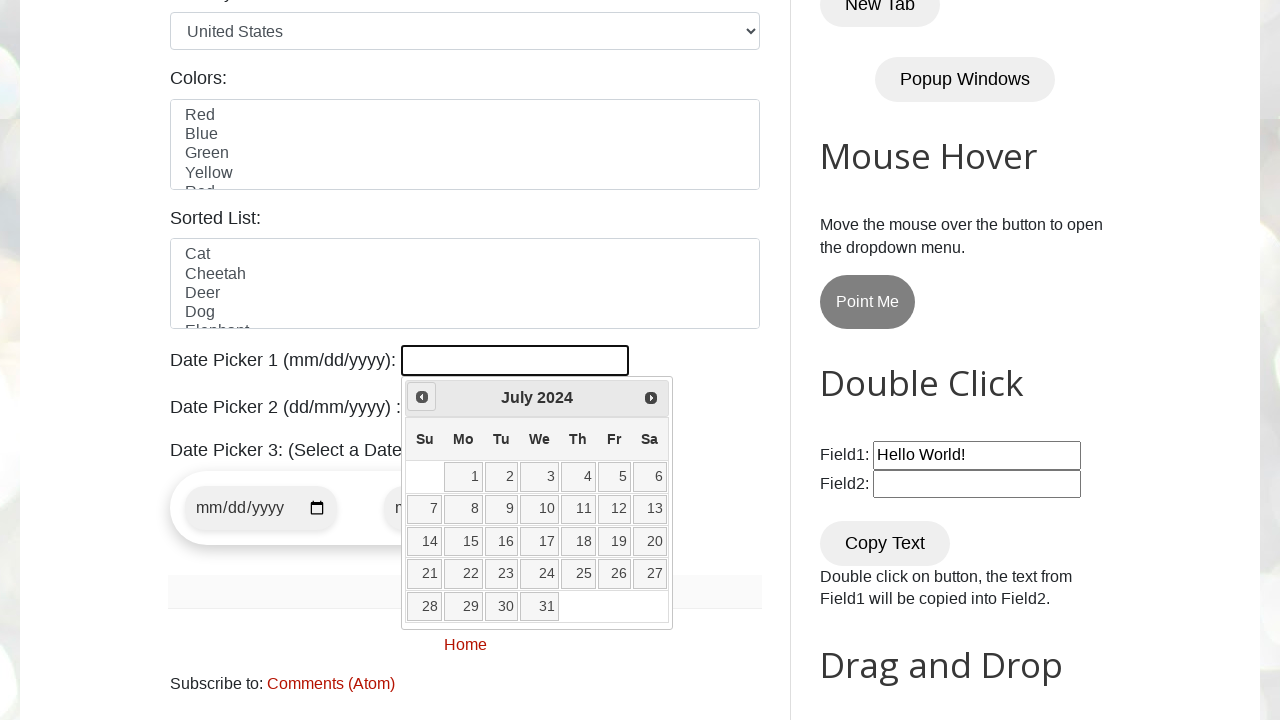

Waited 500ms for month navigation to complete
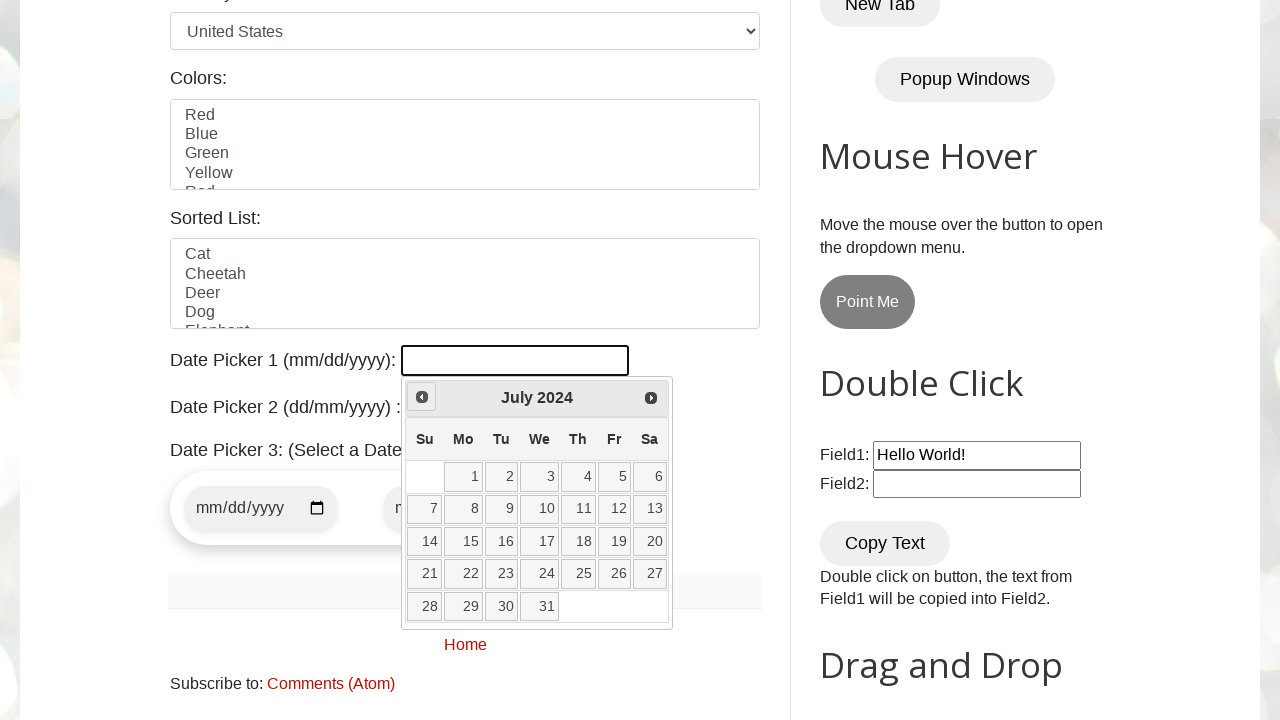

Retrieved current month: July
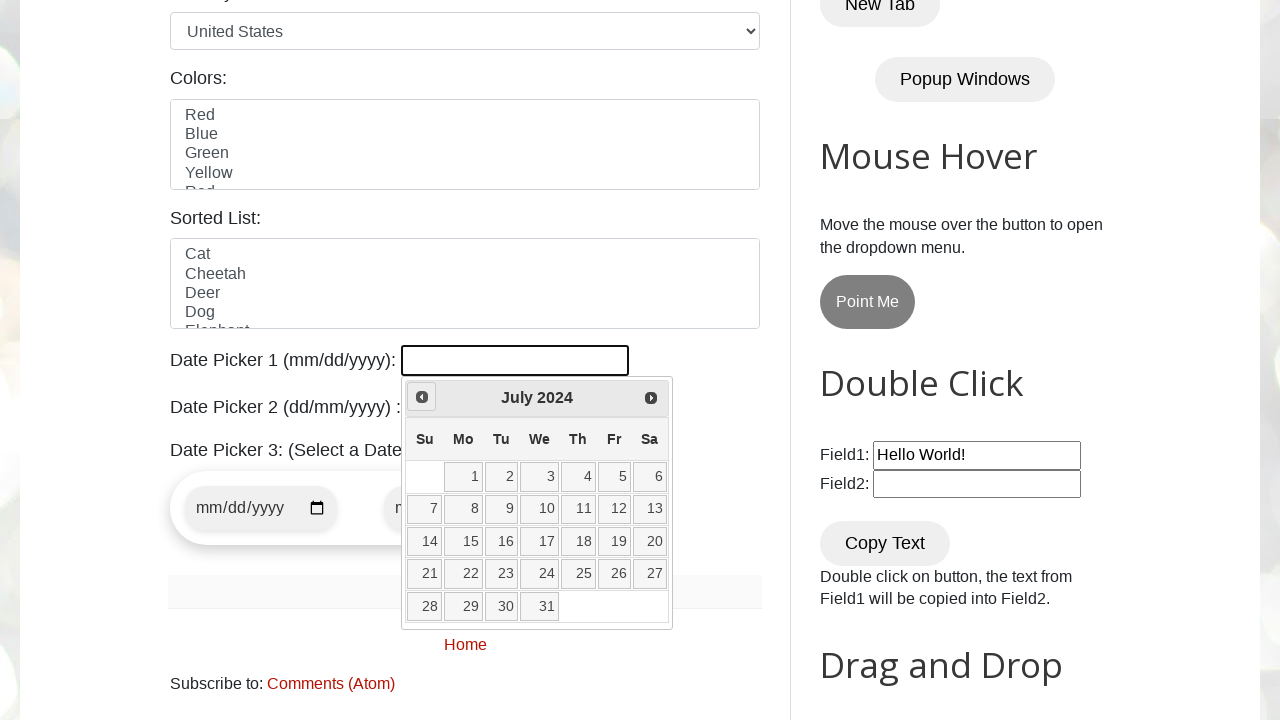

Retrieved current year: 2024
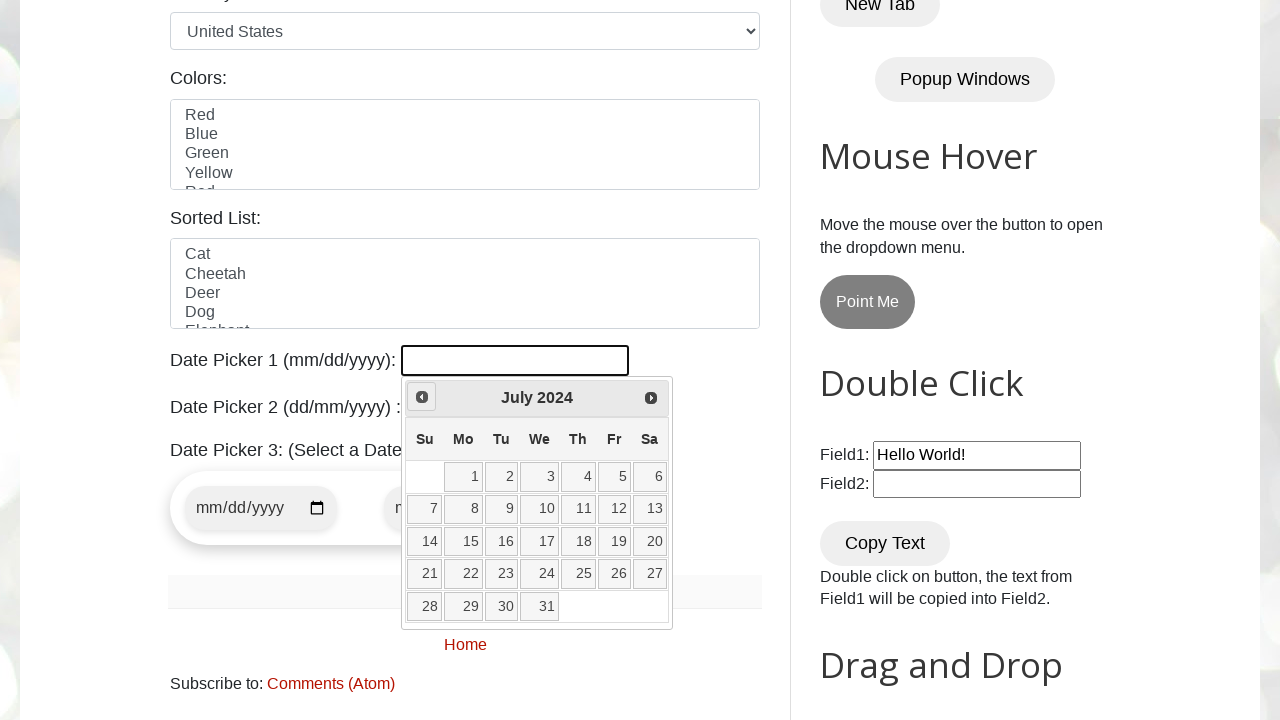

Clicked previous month arrow to navigate backwards at (422, 397) on xpath=//span[@class='ui-icon ui-icon-circle-triangle-w']
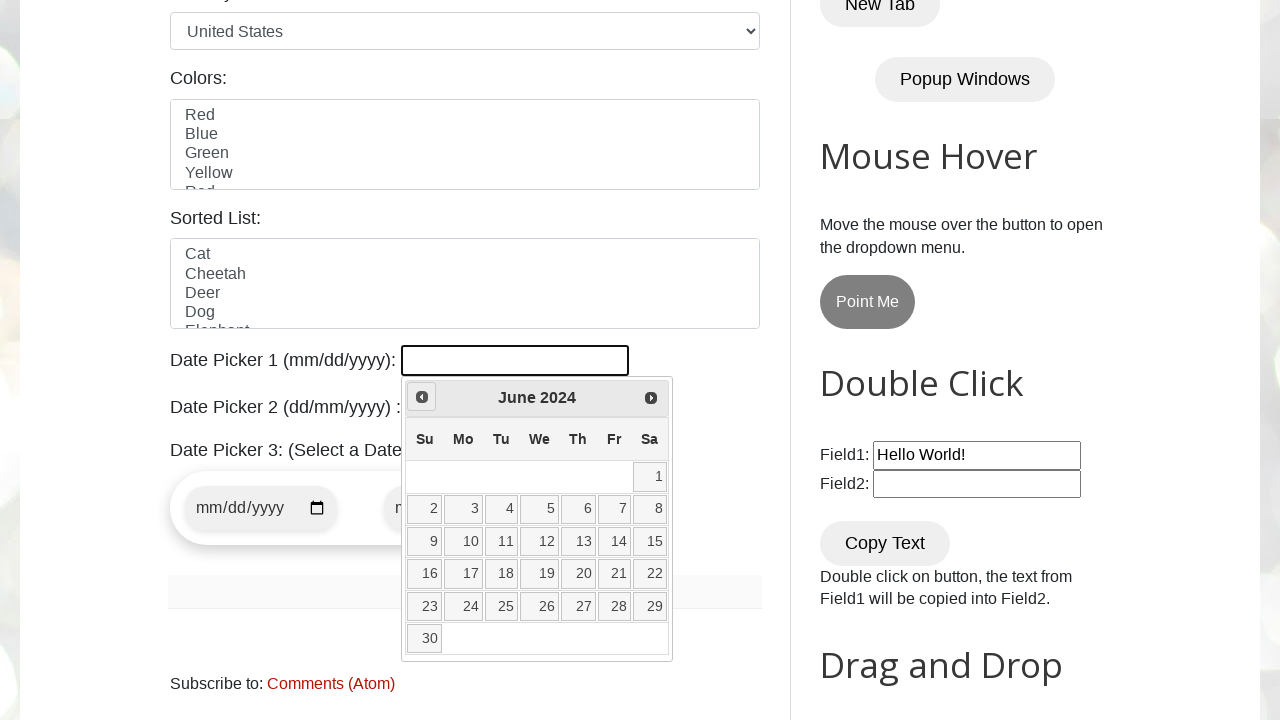

Waited 500ms for month navigation to complete
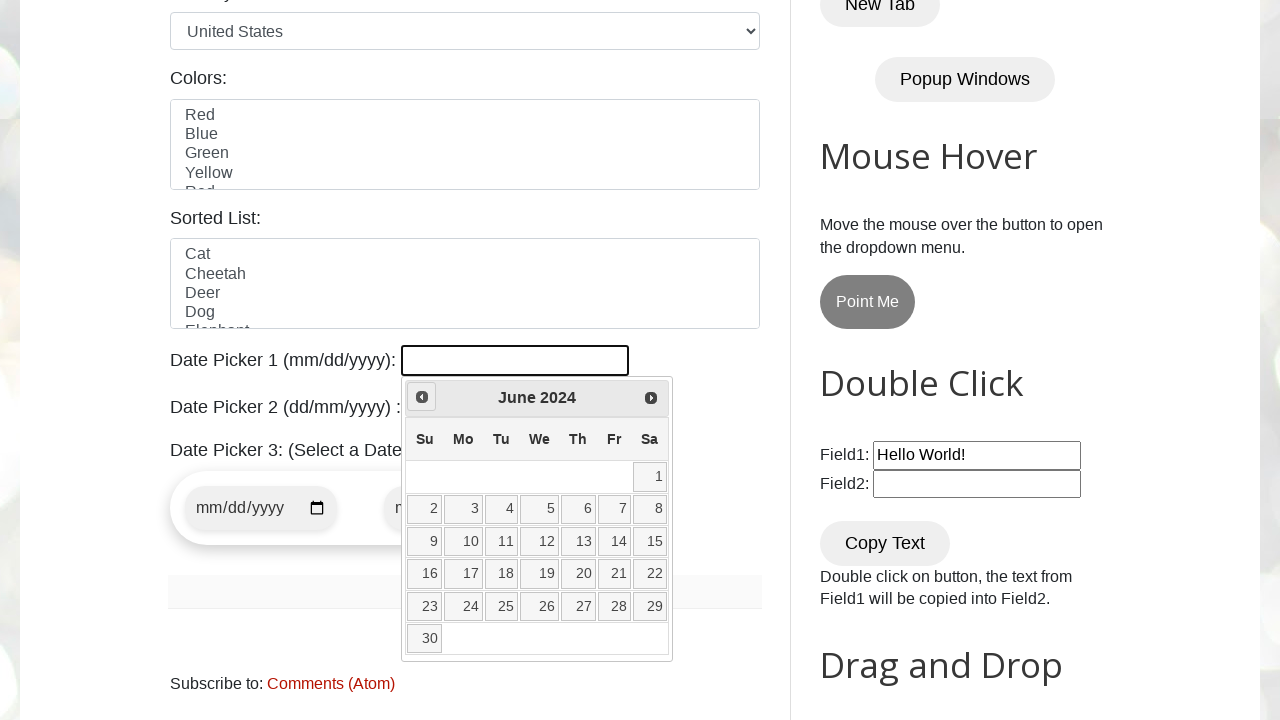

Retrieved current month: June
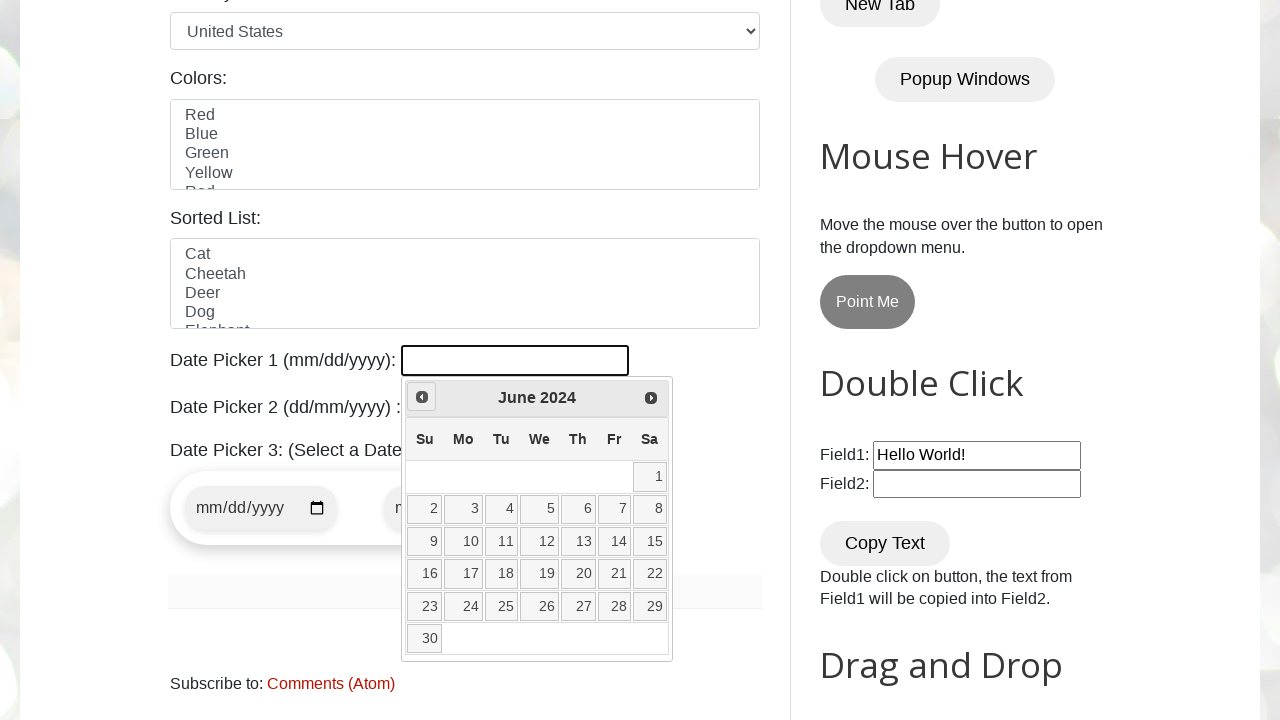

Retrieved current year: 2024
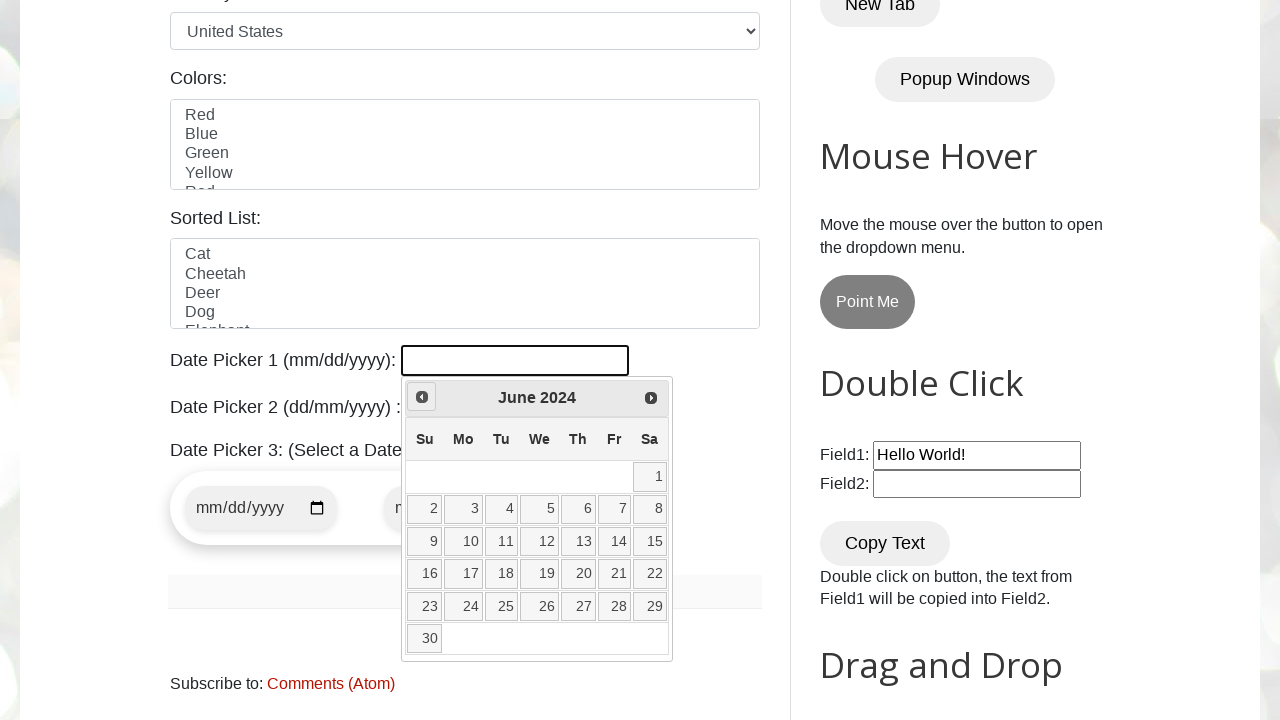

Clicked previous month arrow to navigate backwards at (422, 397) on xpath=//span[@class='ui-icon ui-icon-circle-triangle-w']
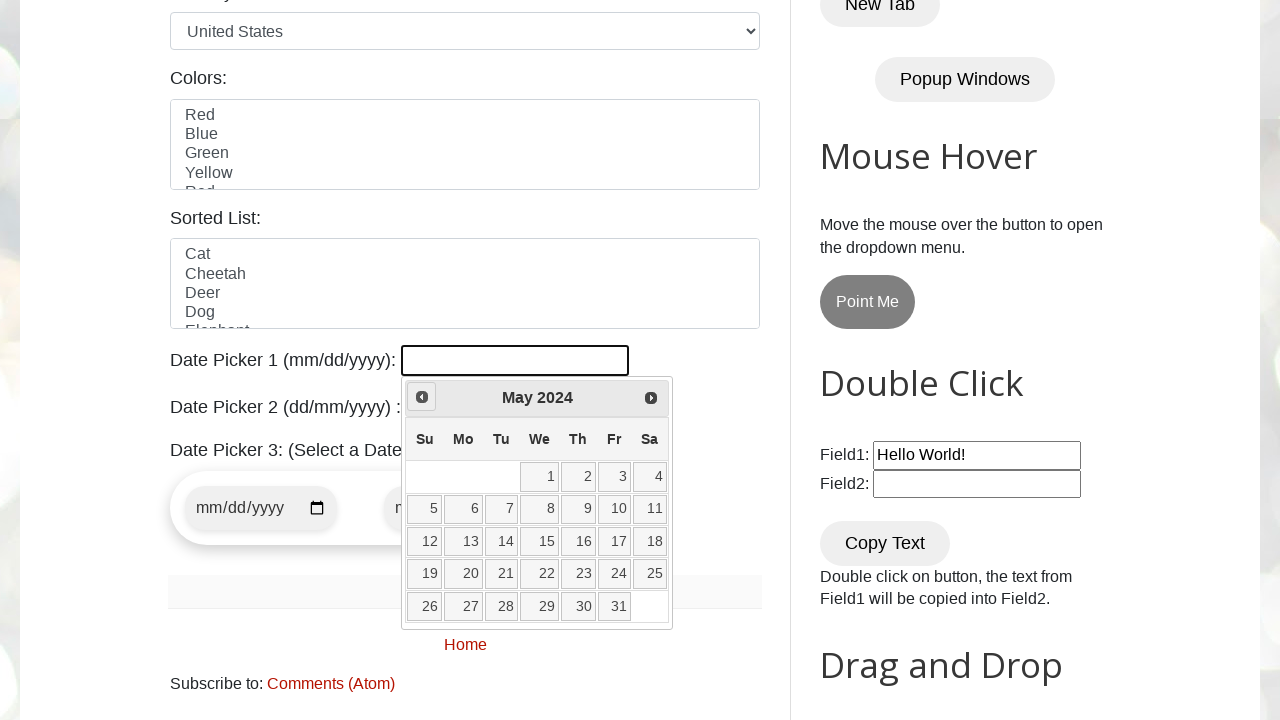

Waited 500ms for month navigation to complete
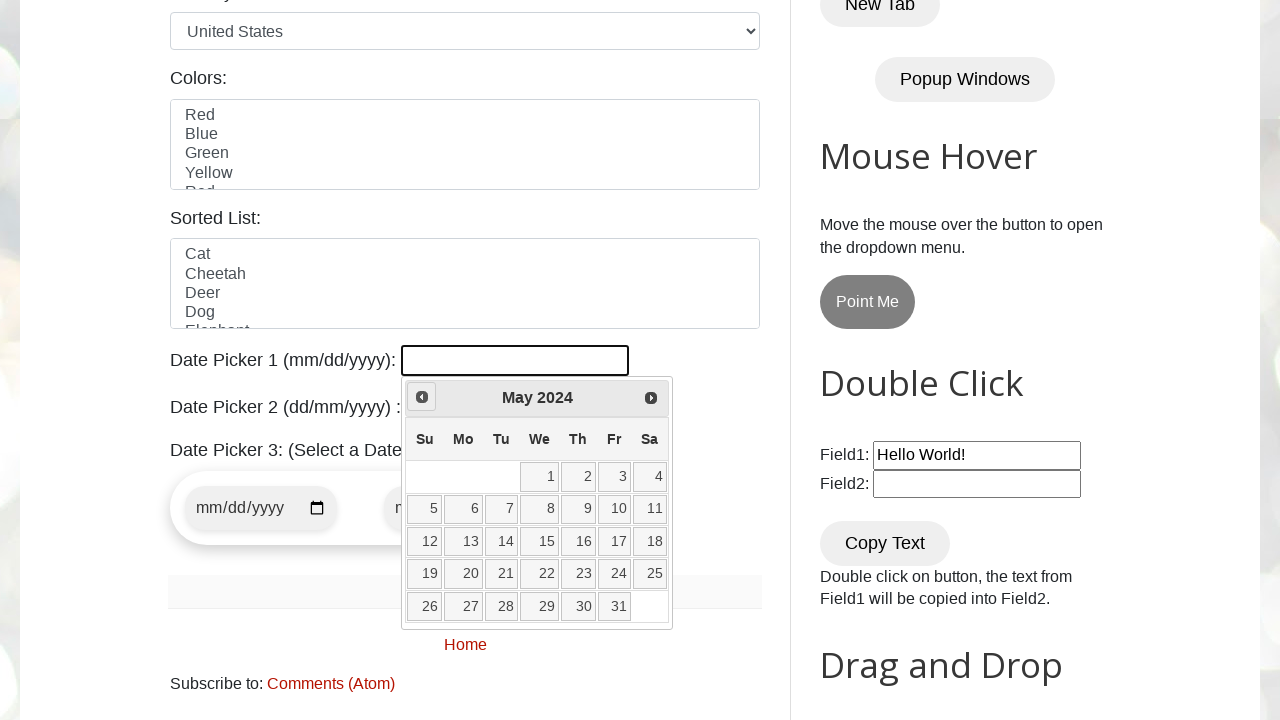

Retrieved current month: May
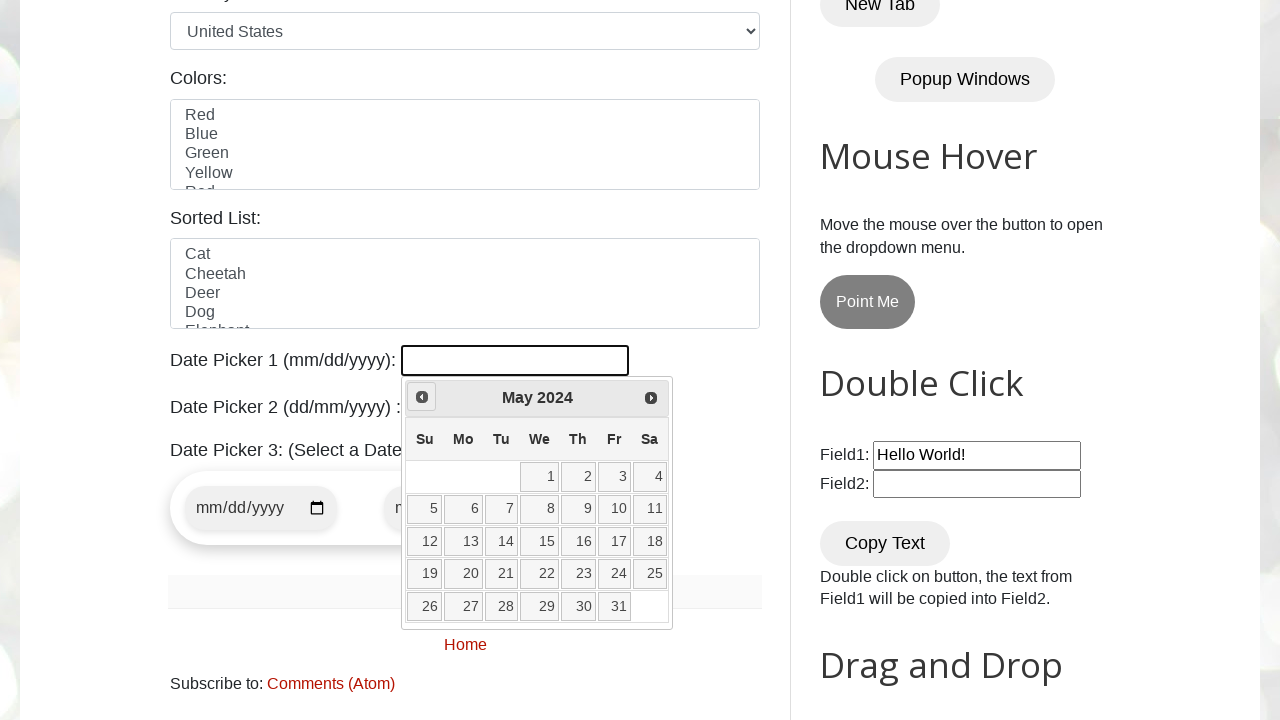

Retrieved current year: 2024
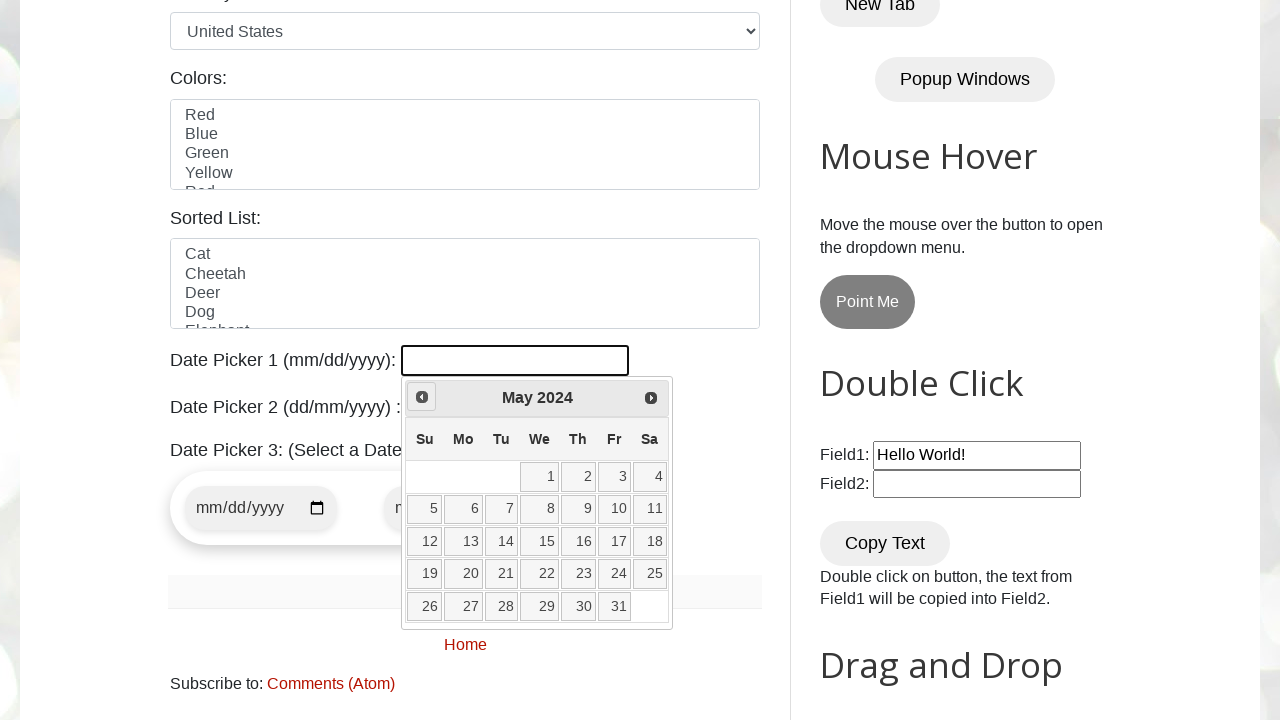

Clicked previous month arrow to navigate backwards at (422, 397) on xpath=//span[@class='ui-icon ui-icon-circle-triangle-w']
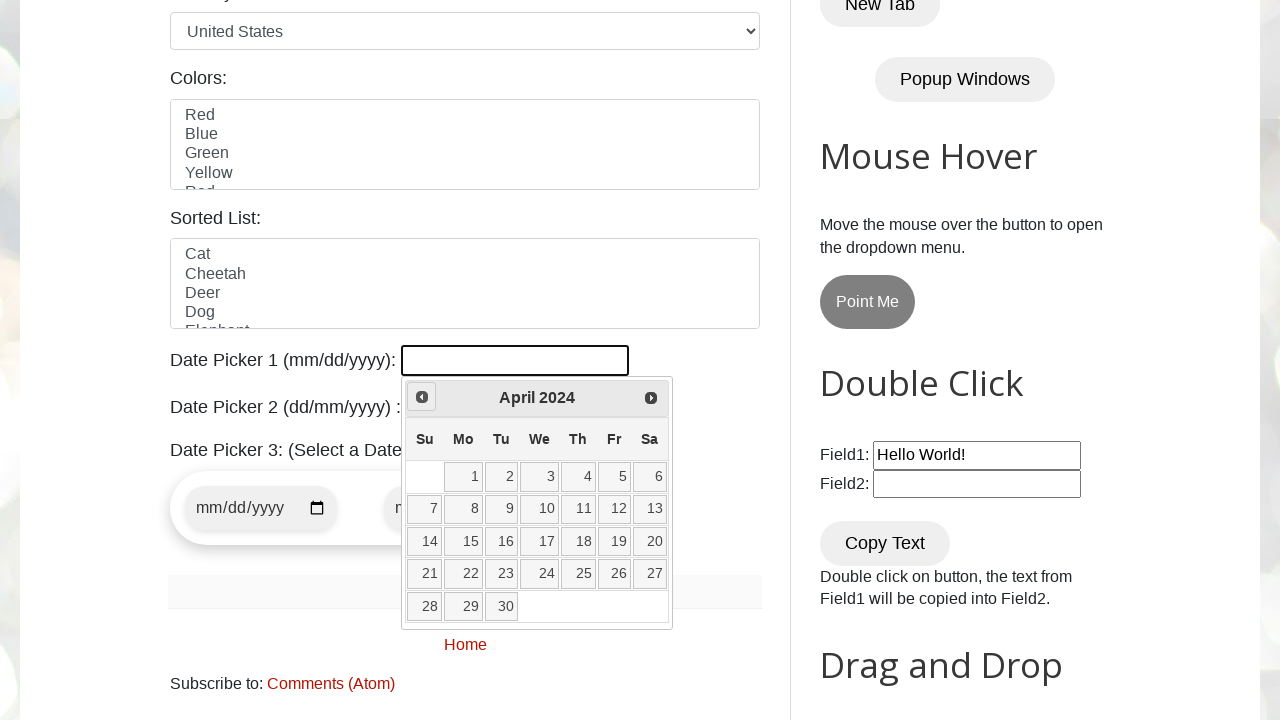

Waited 500ms for month navigation to complete
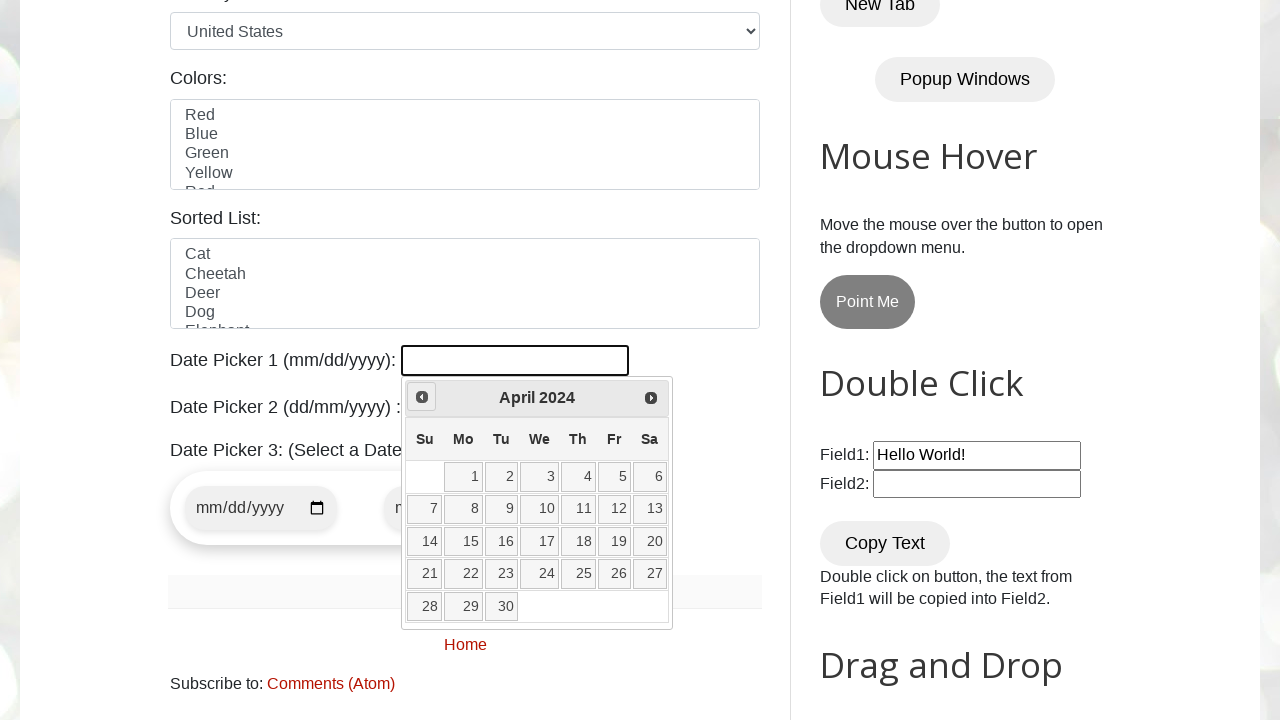

Retrieved current month: April
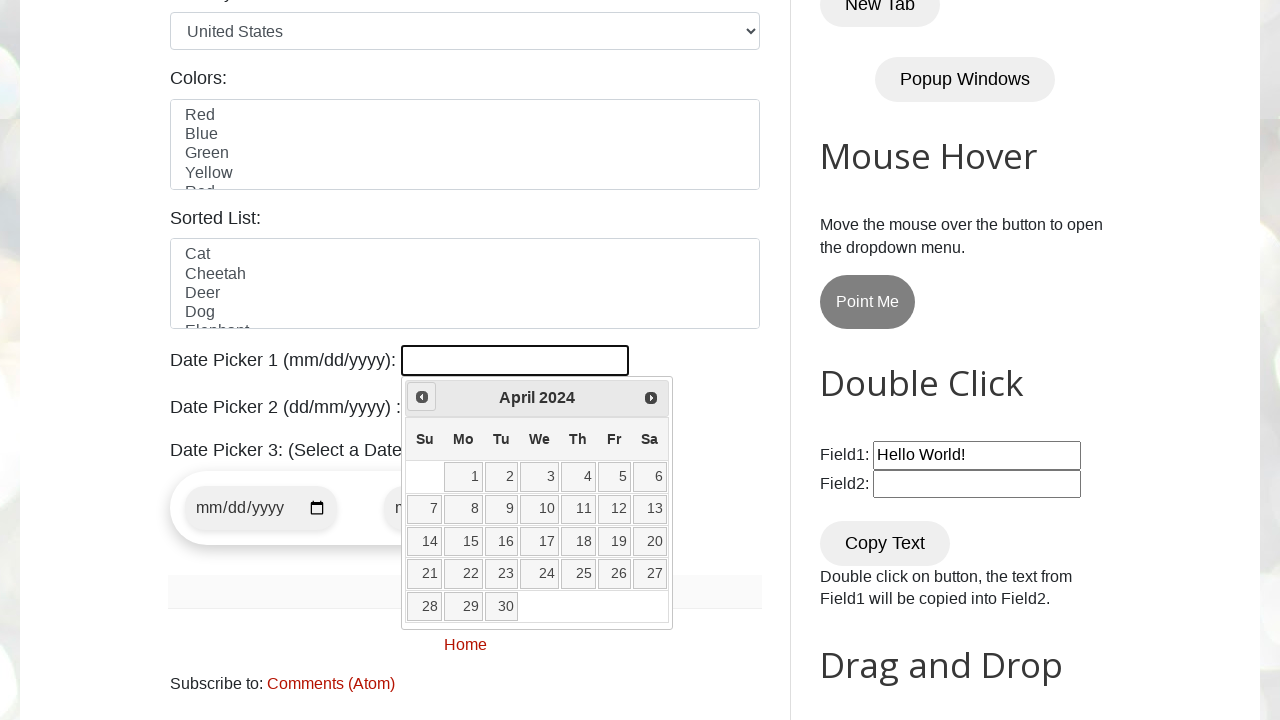

Retrieved current year: 2024
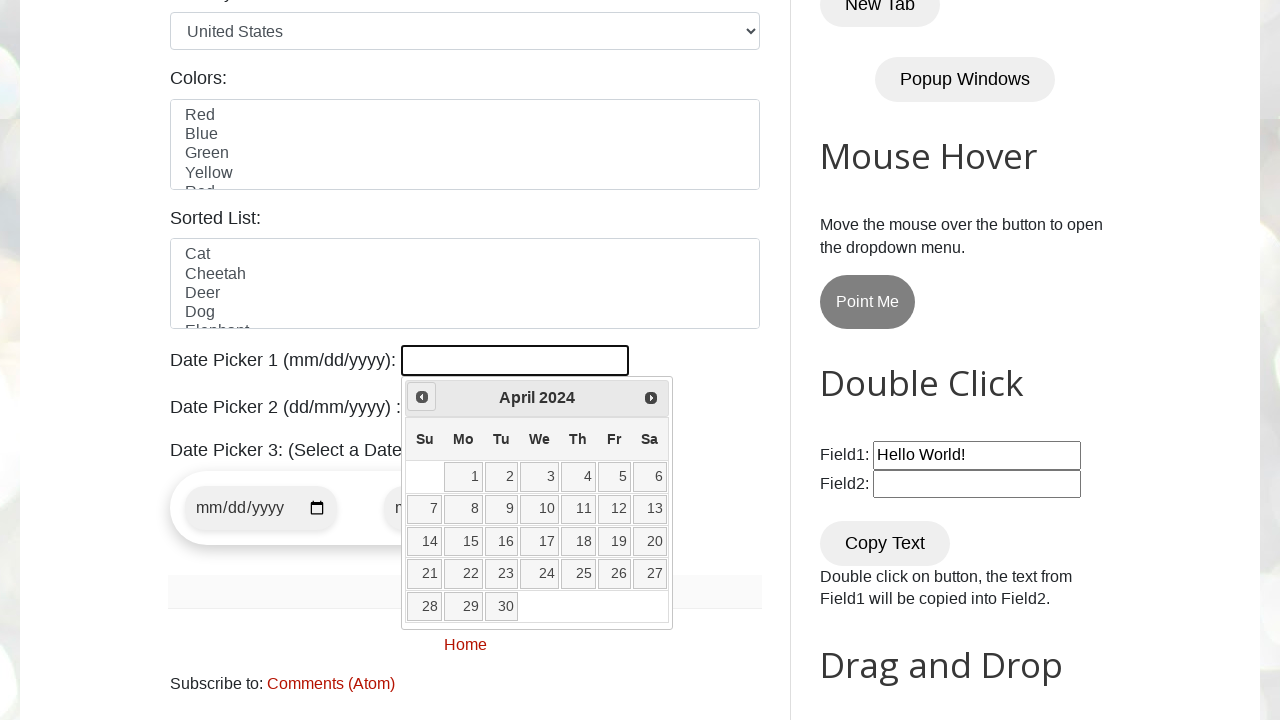

Clicked previous month arrow to navigate backwards at (422, 397) on xpath=//span[@class='ui-icon ui-icon-circle-triangle-w']
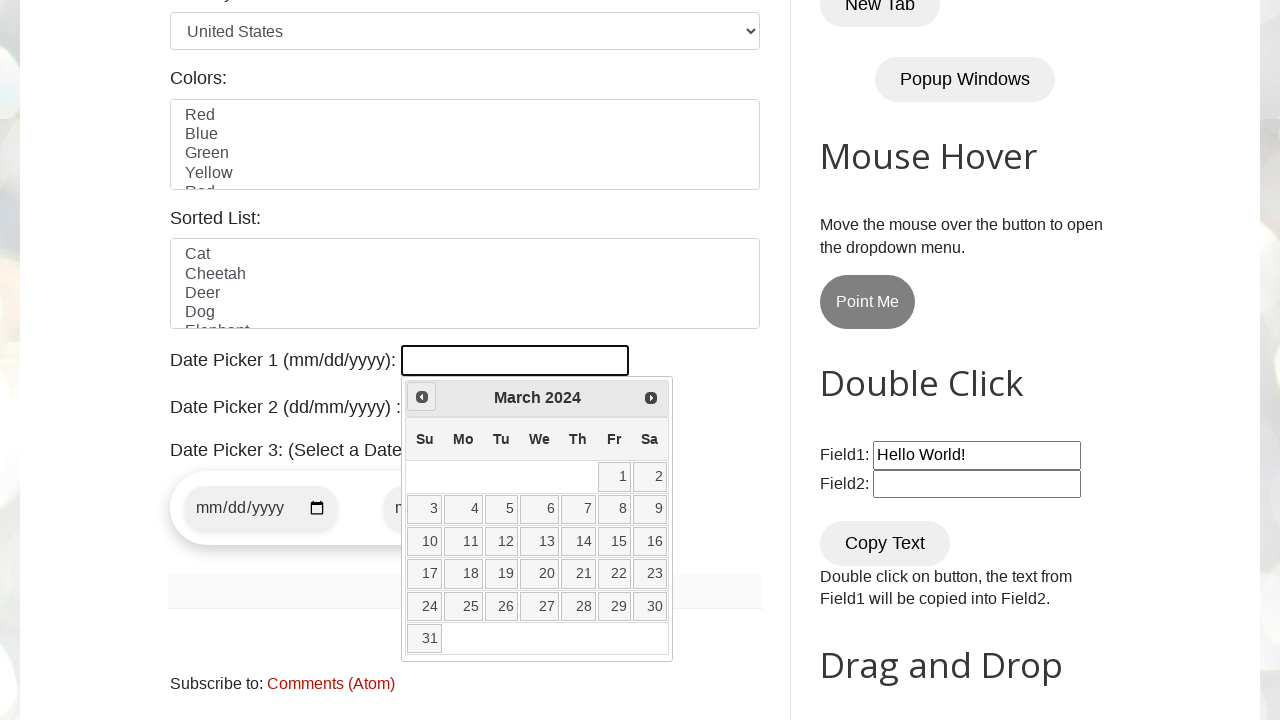

Waited 500ms for month navigation to complete
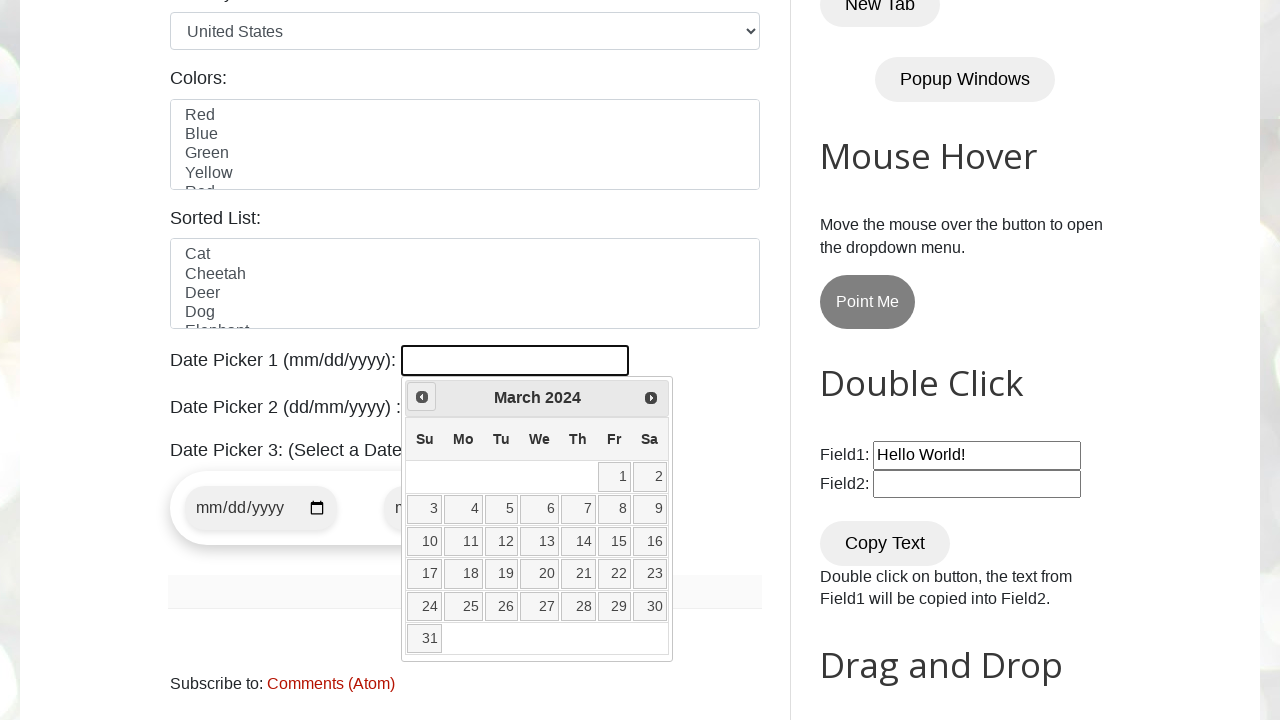

Retrieved current month: March
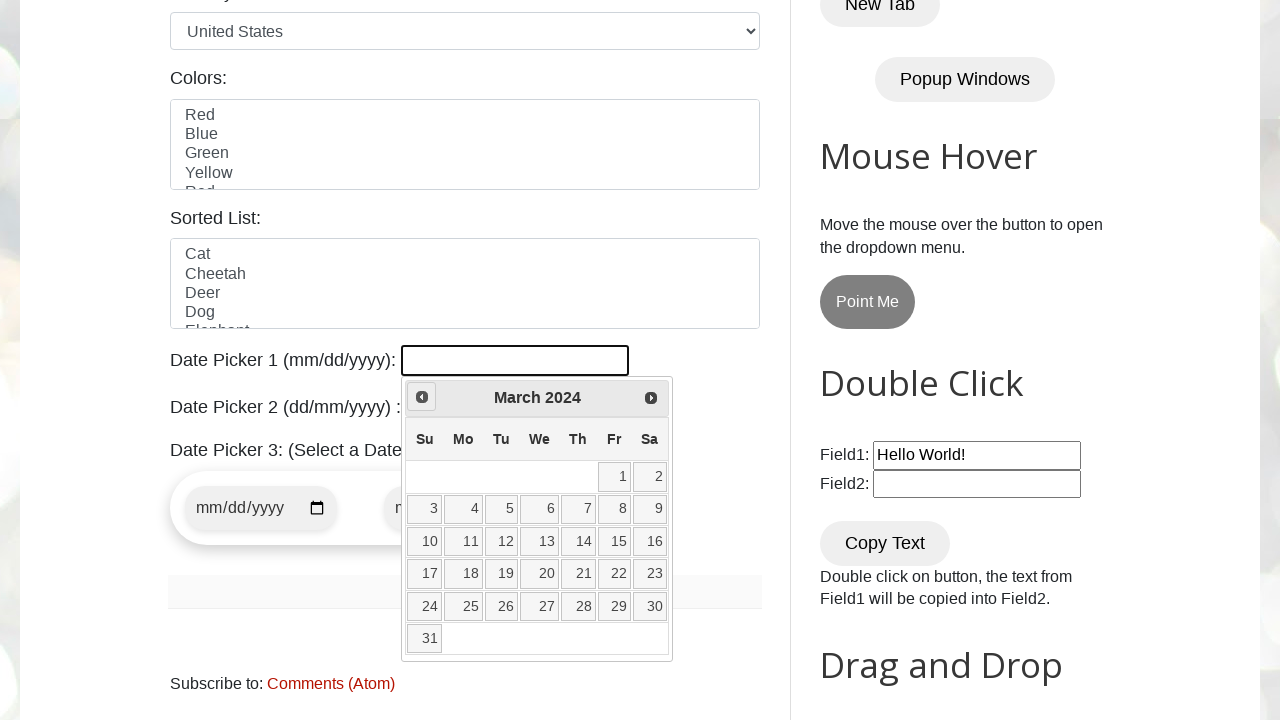

Retrieved current year: 2024
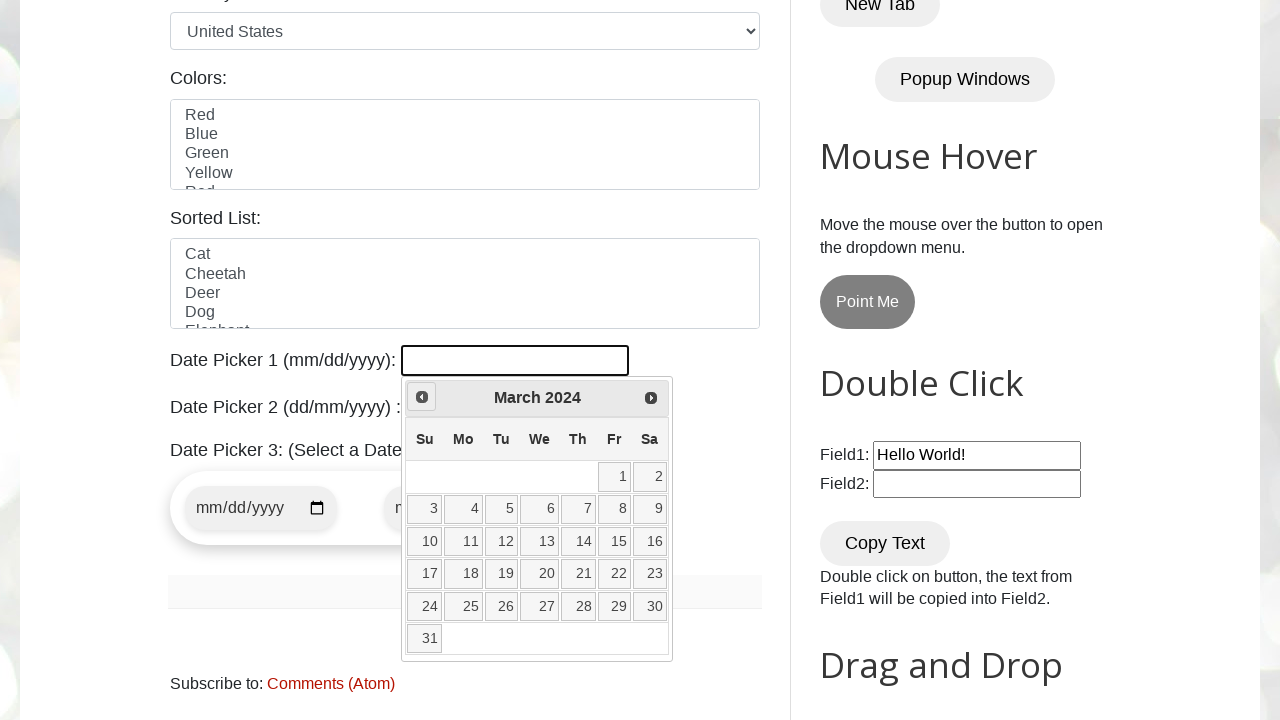

Reached target date: March 2024
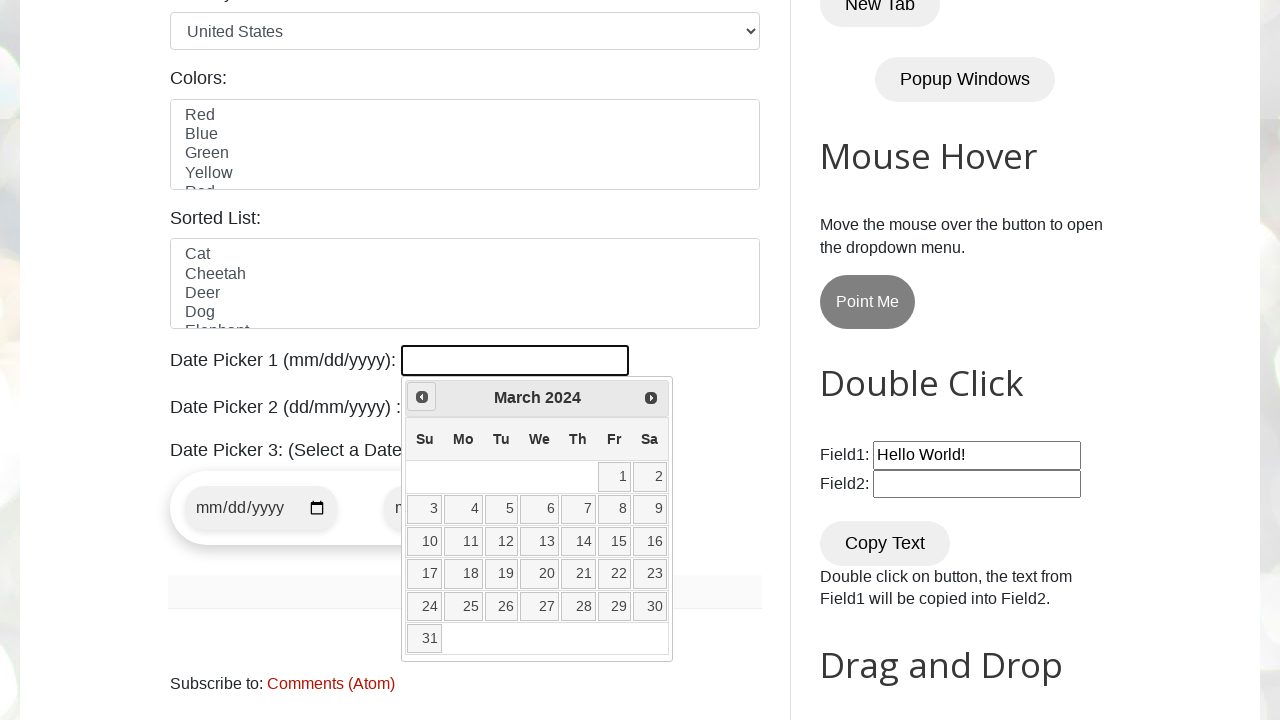

Clicked on day 29 to select the date at (614, 606) on (//td[@data-handler='selectDay'])[29]
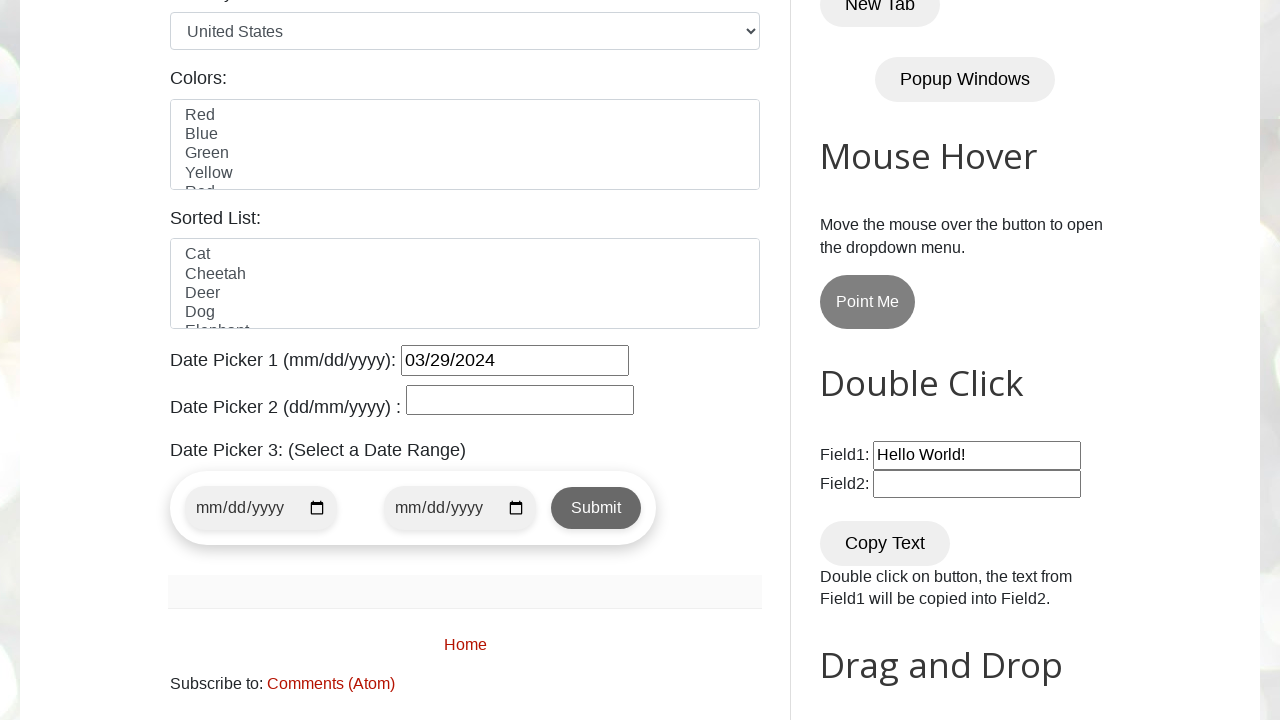

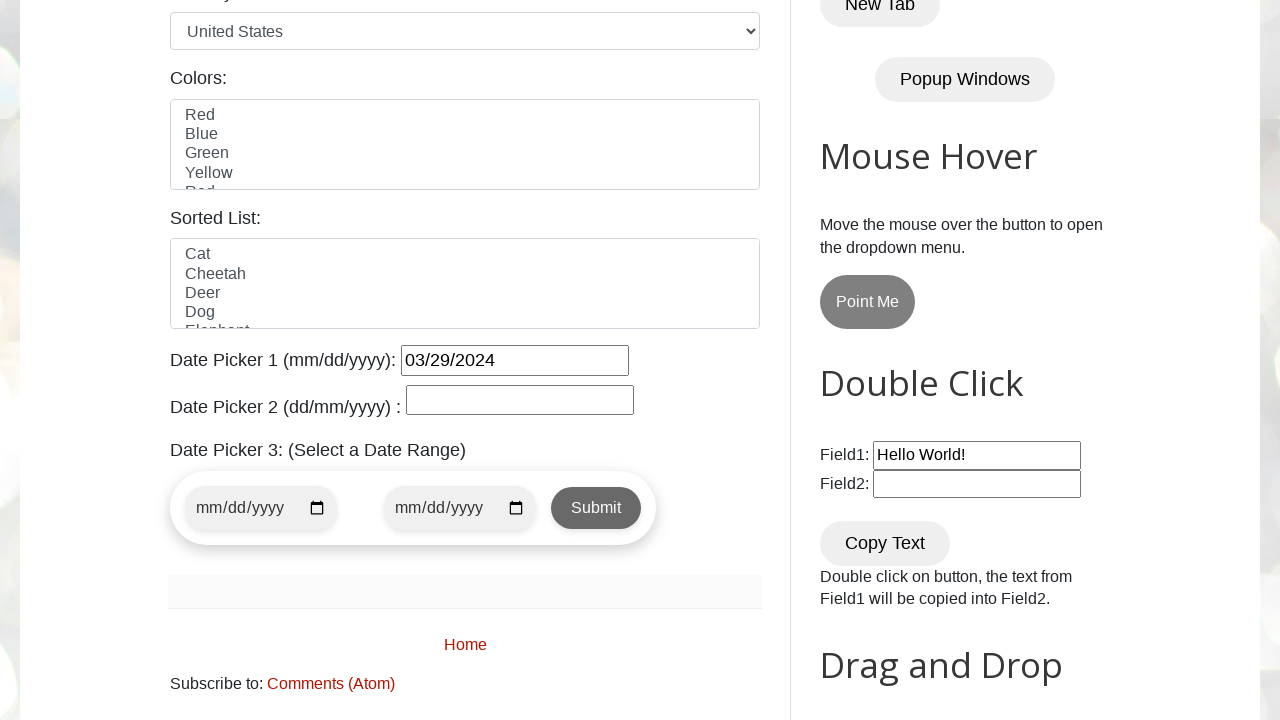